Tests filling a large form by finding all input elements on the page, entering text into each one, and clicking the submit button.

Starting URL: http://suninjuly.github.io/huge_form.html

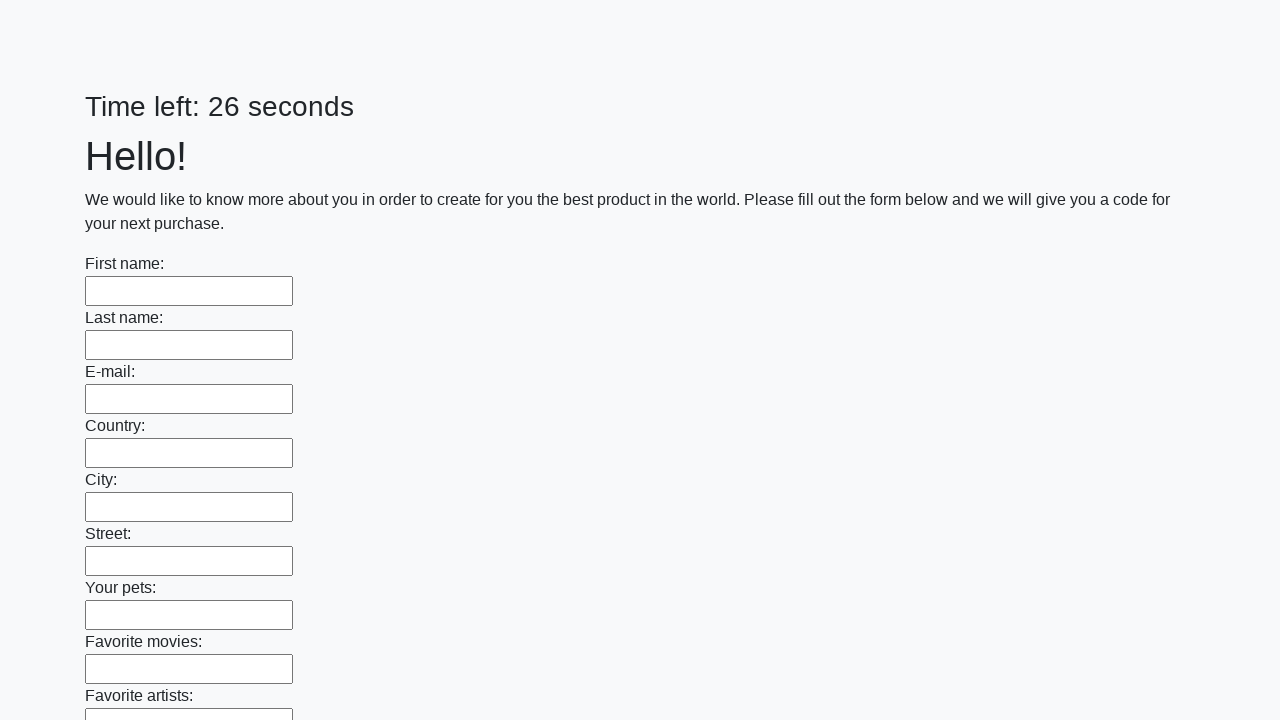

Located all input elements on the form
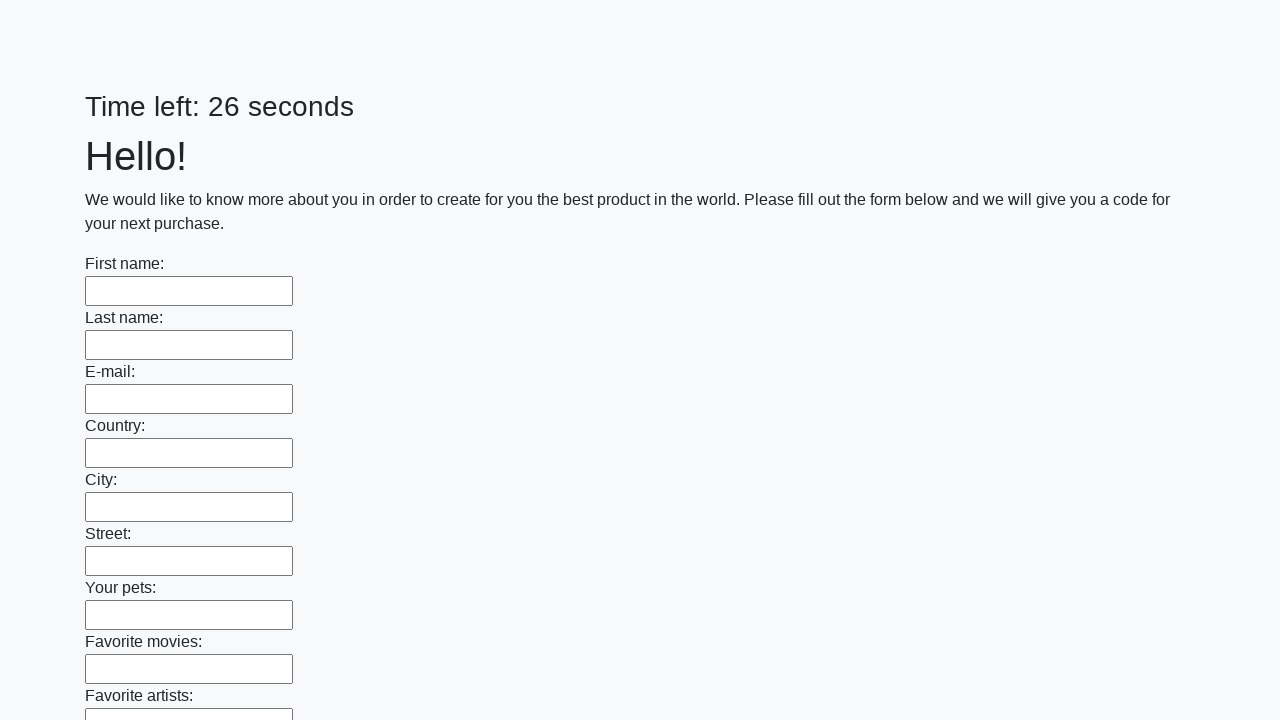

Filled an input field with text 't' on input >> nth=0
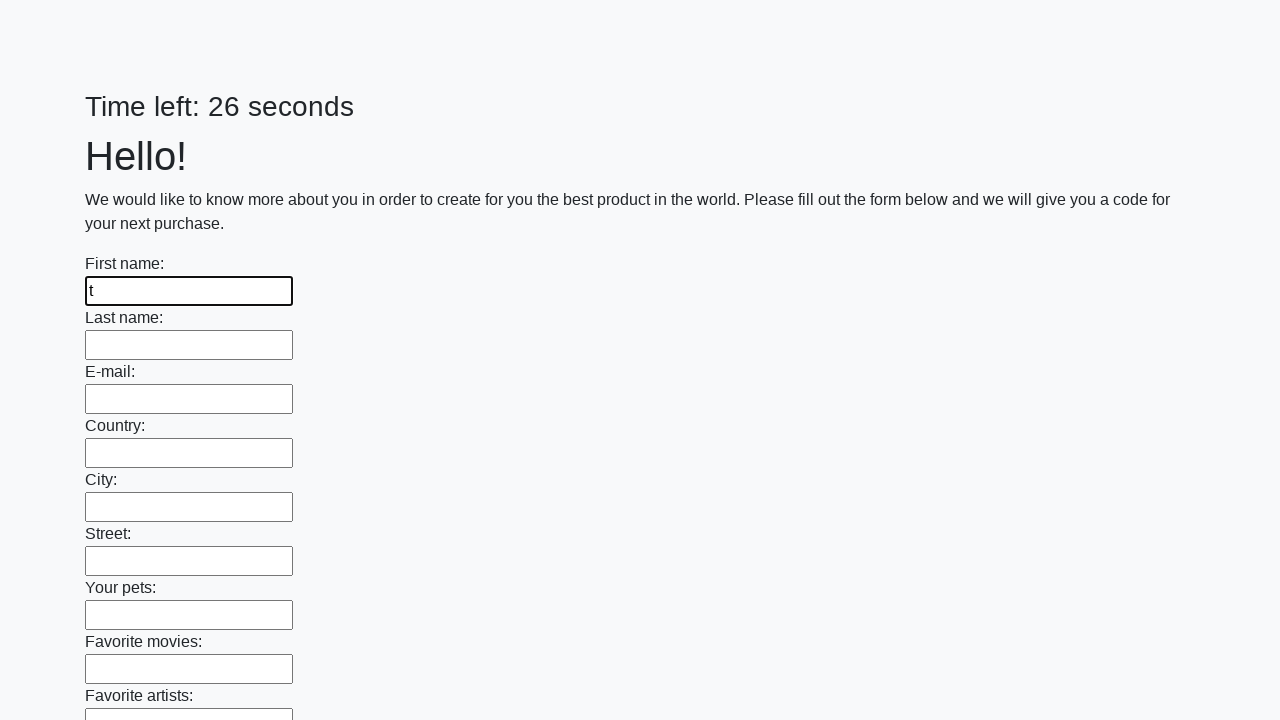

Filled an input field with text 't' on input >> nth=1
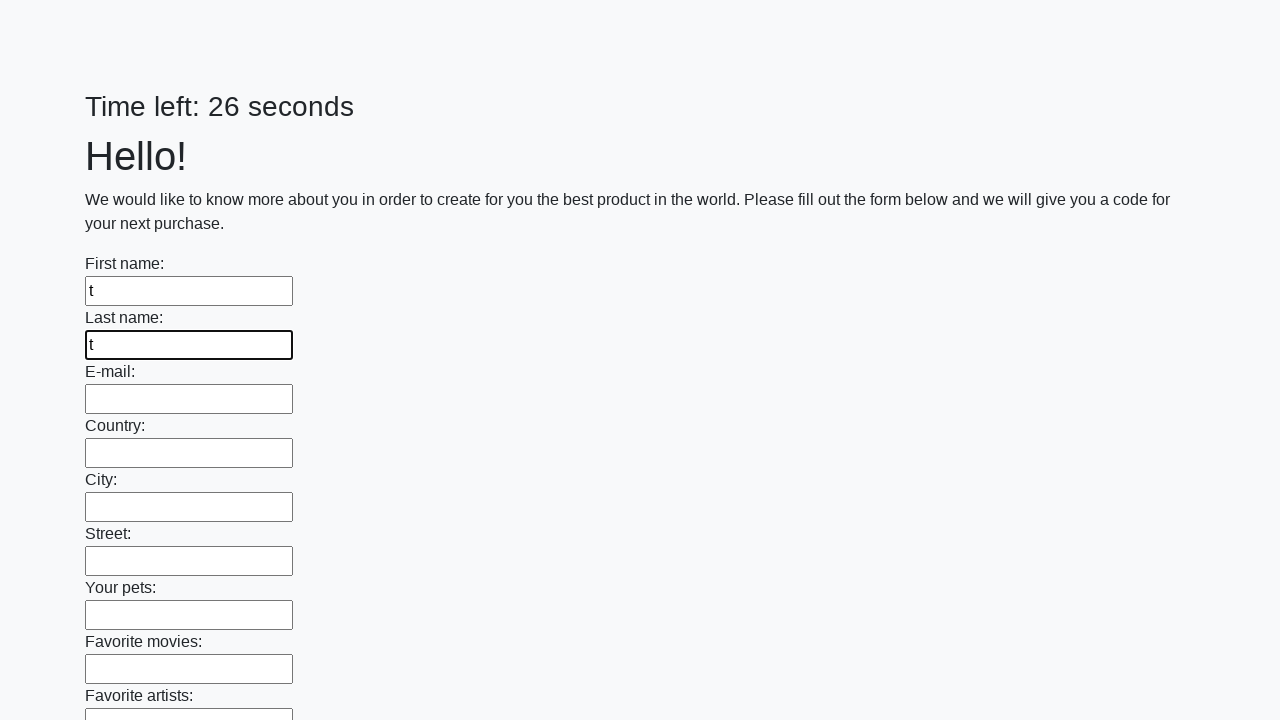

Filled an input field with text 't' on input >> nth=2
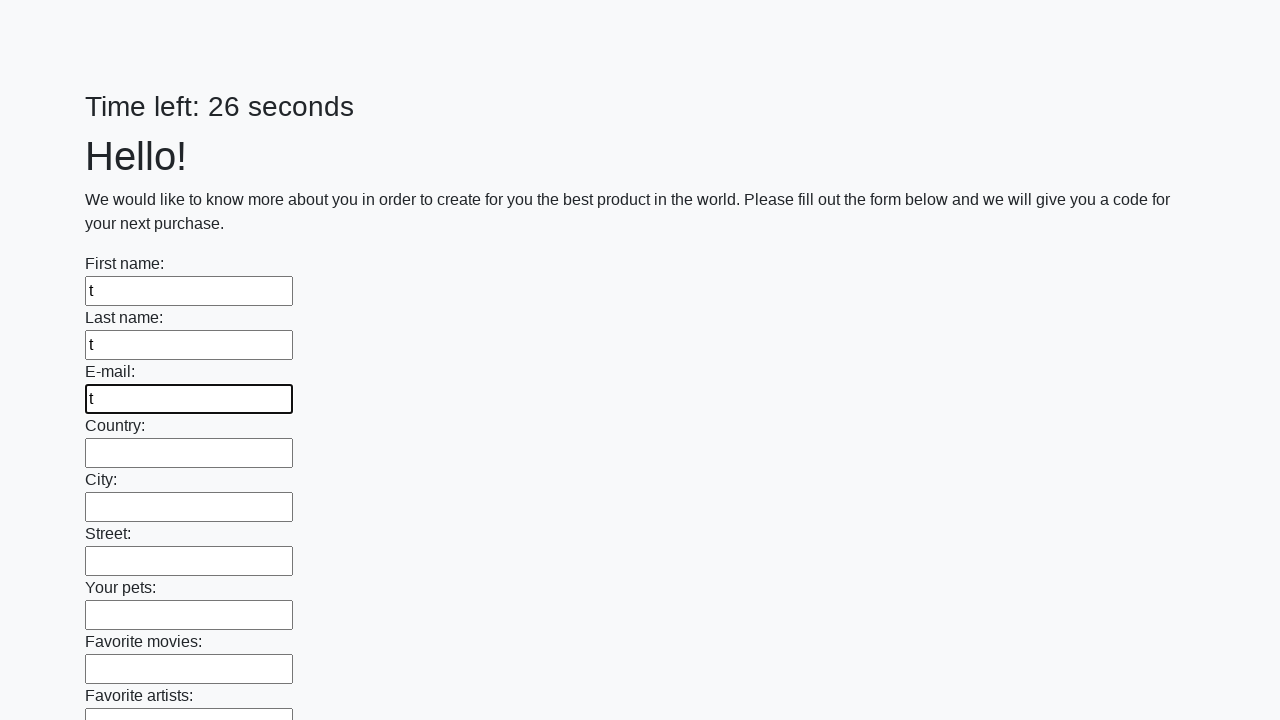

Filled an input field with text 't' on input >> nth=3
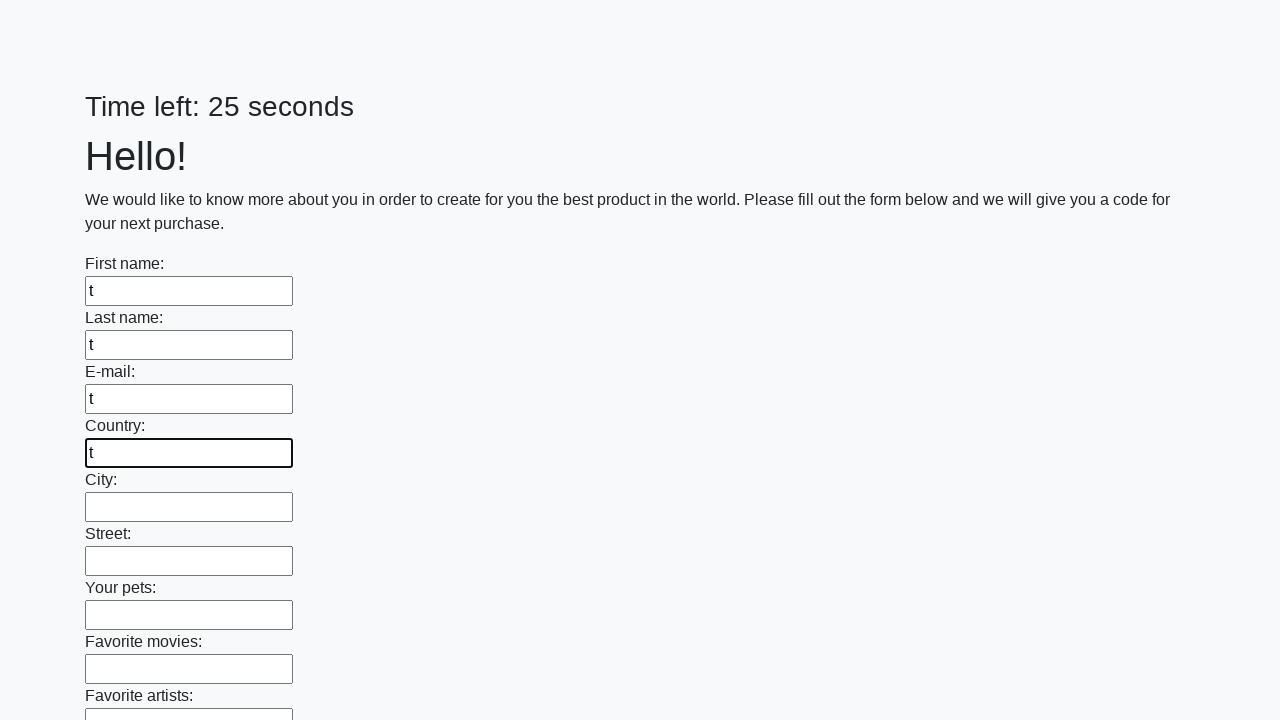

Filled an input field with text 't' on input >> nth=4
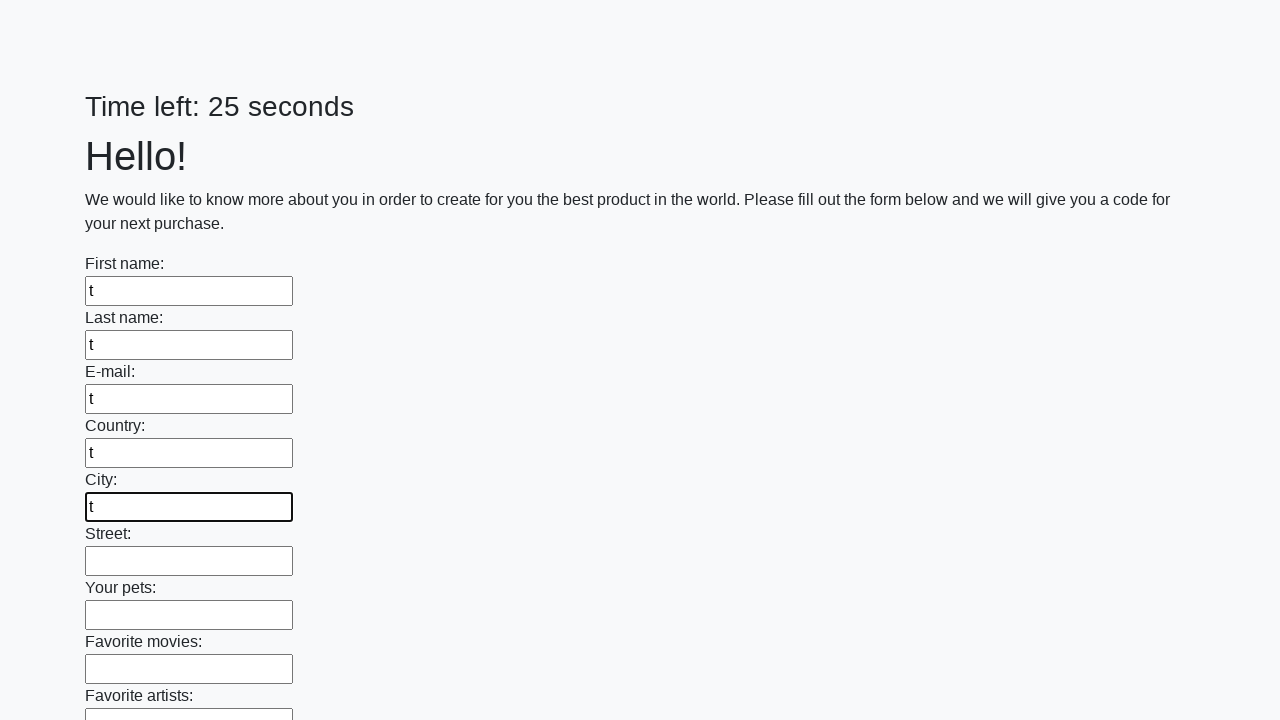

Filled an input field with text 't' on input >> nth=5
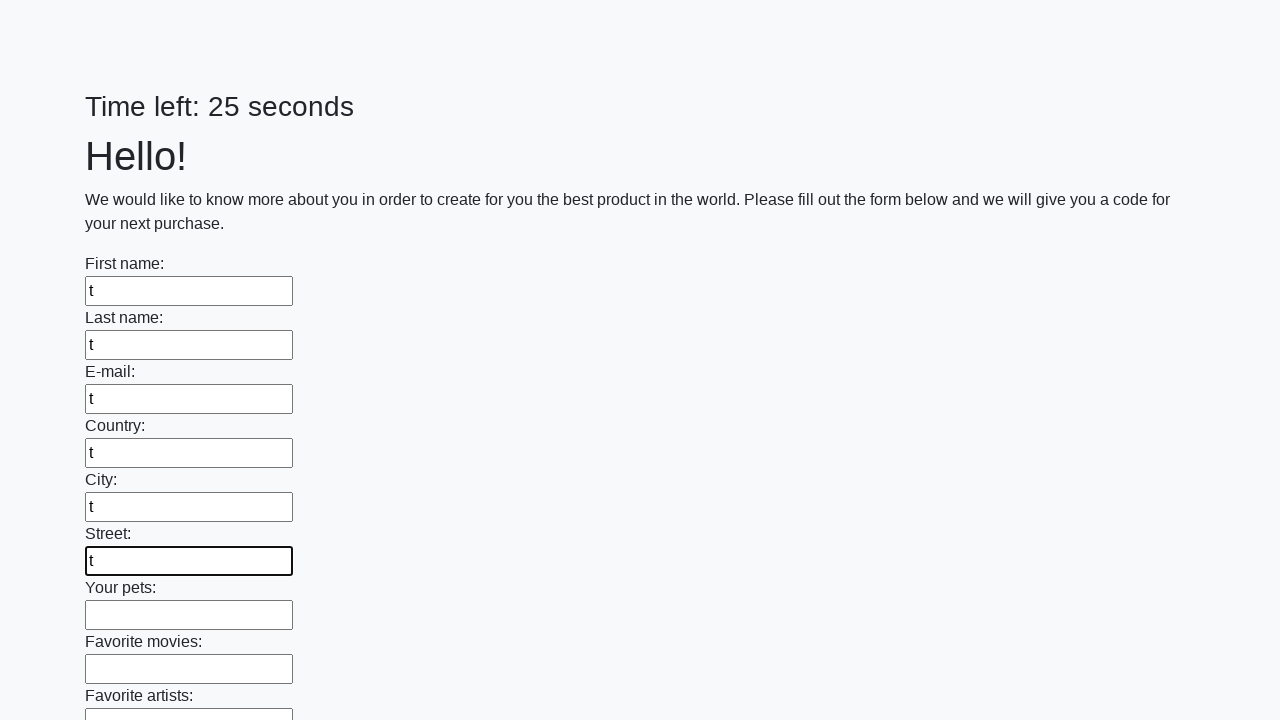

Filled an input field with text 't' on input >> nth=6
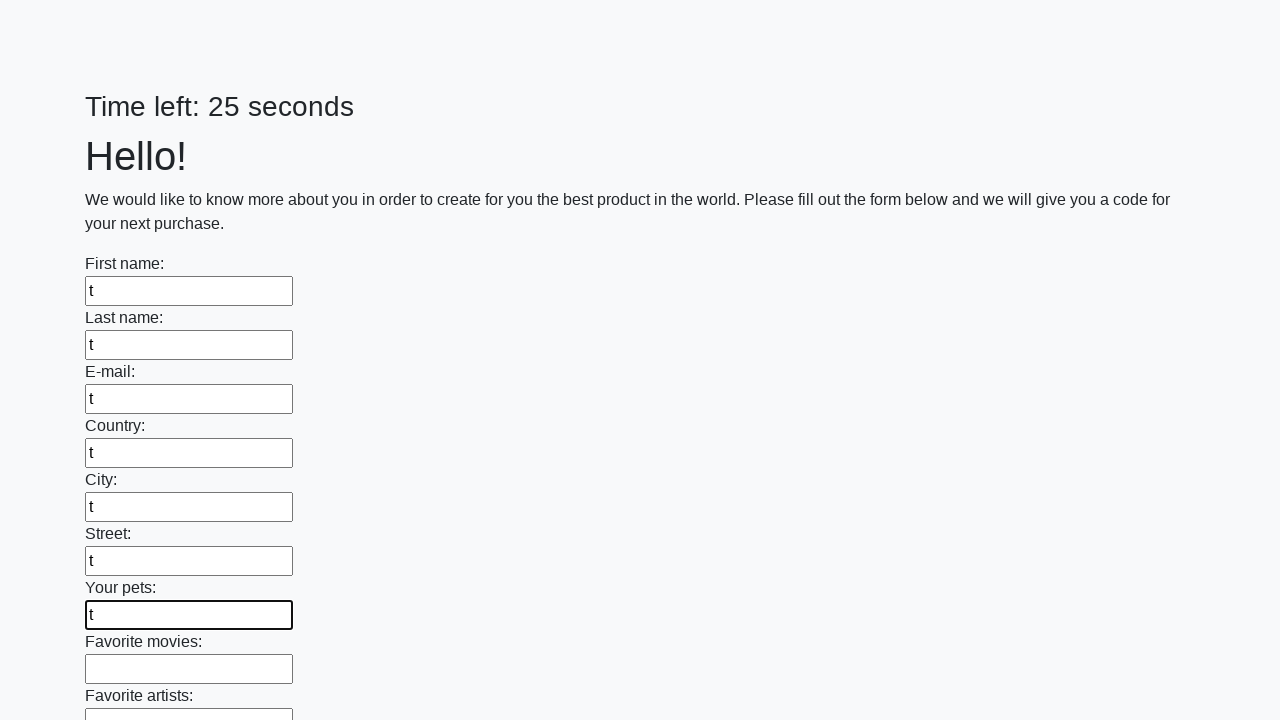

Filled an input field with text 't' on input >> nth=7
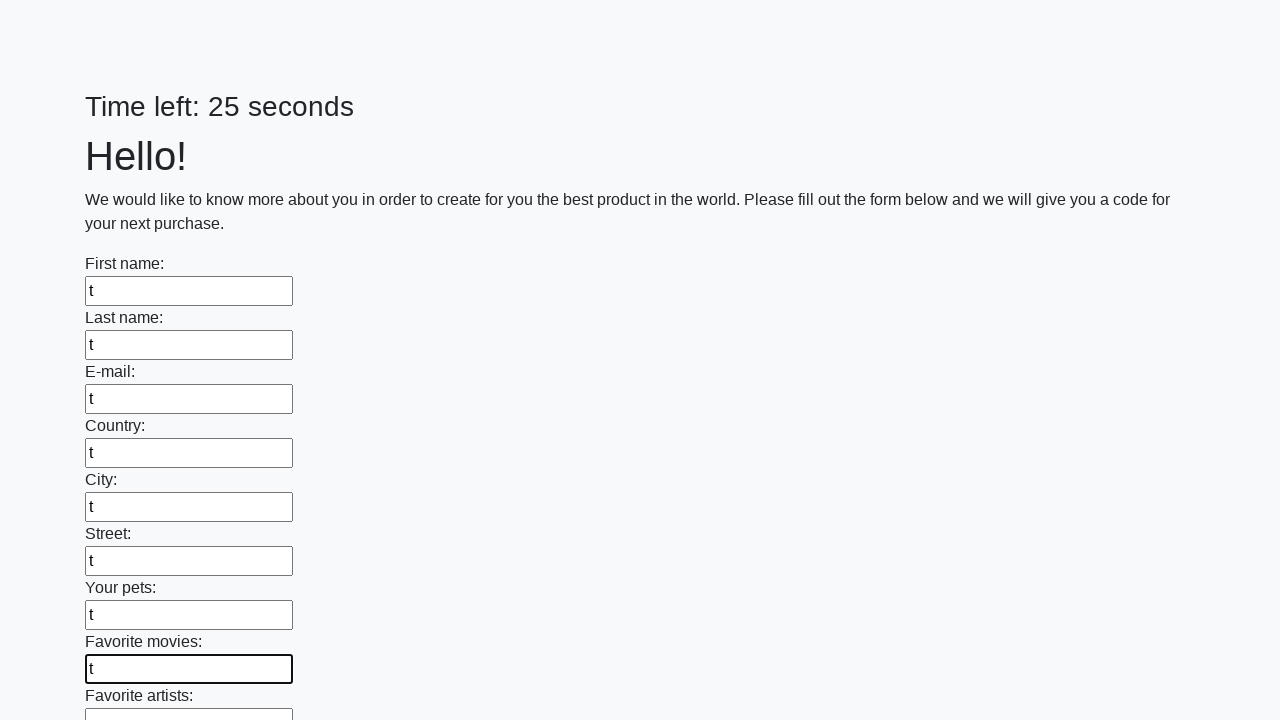

Filled an input field with text 't' on input >> nth=8
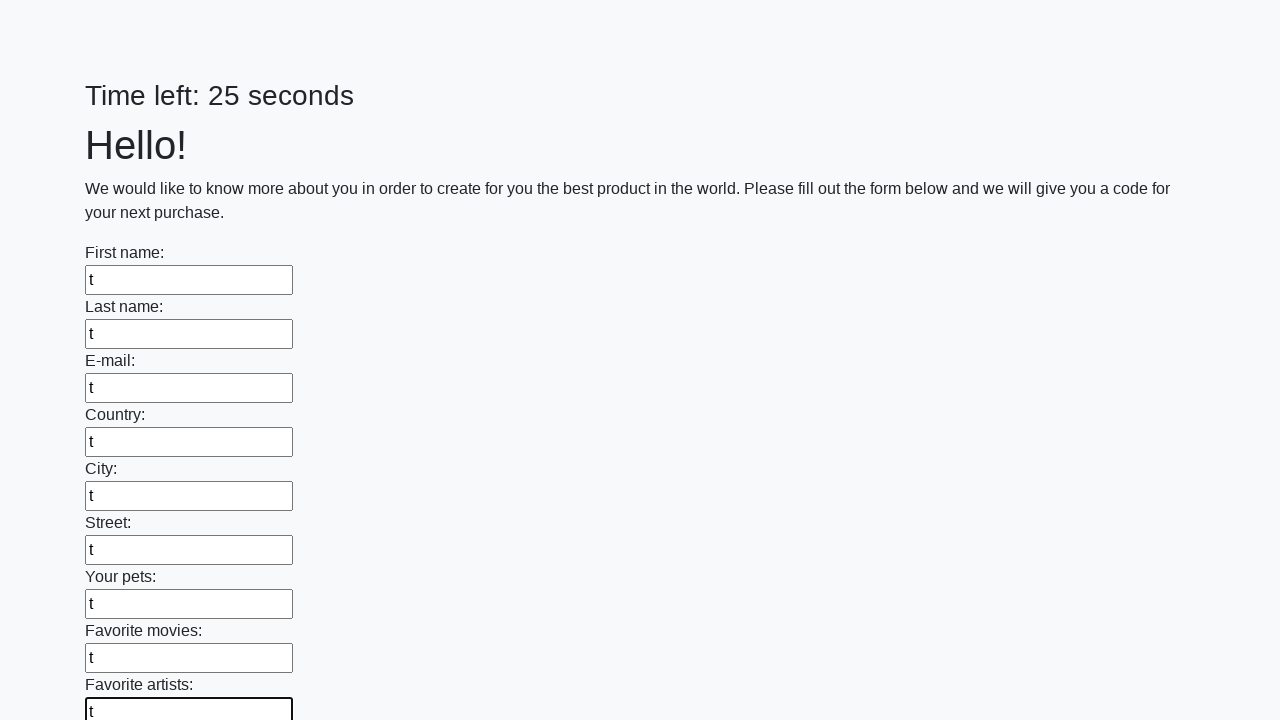

Filled an input field with text 't' on input >> nth=9
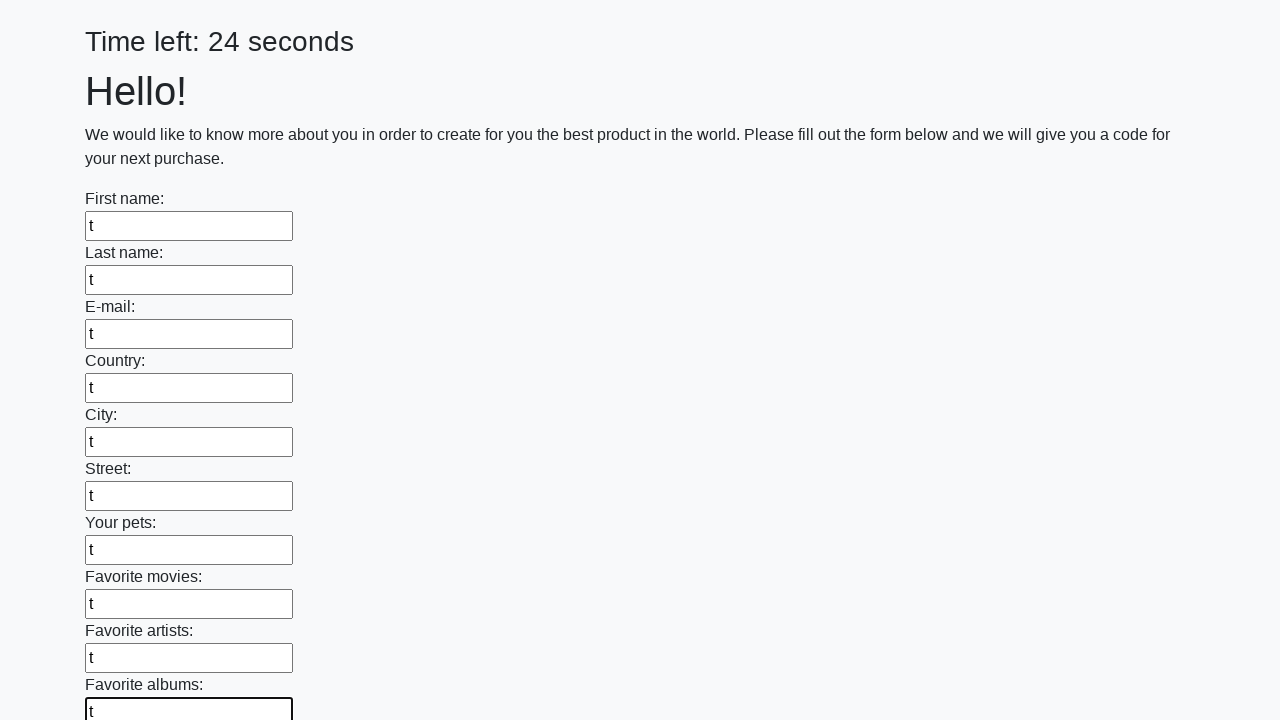

Filled an input field with text 't' on input >> nth=10
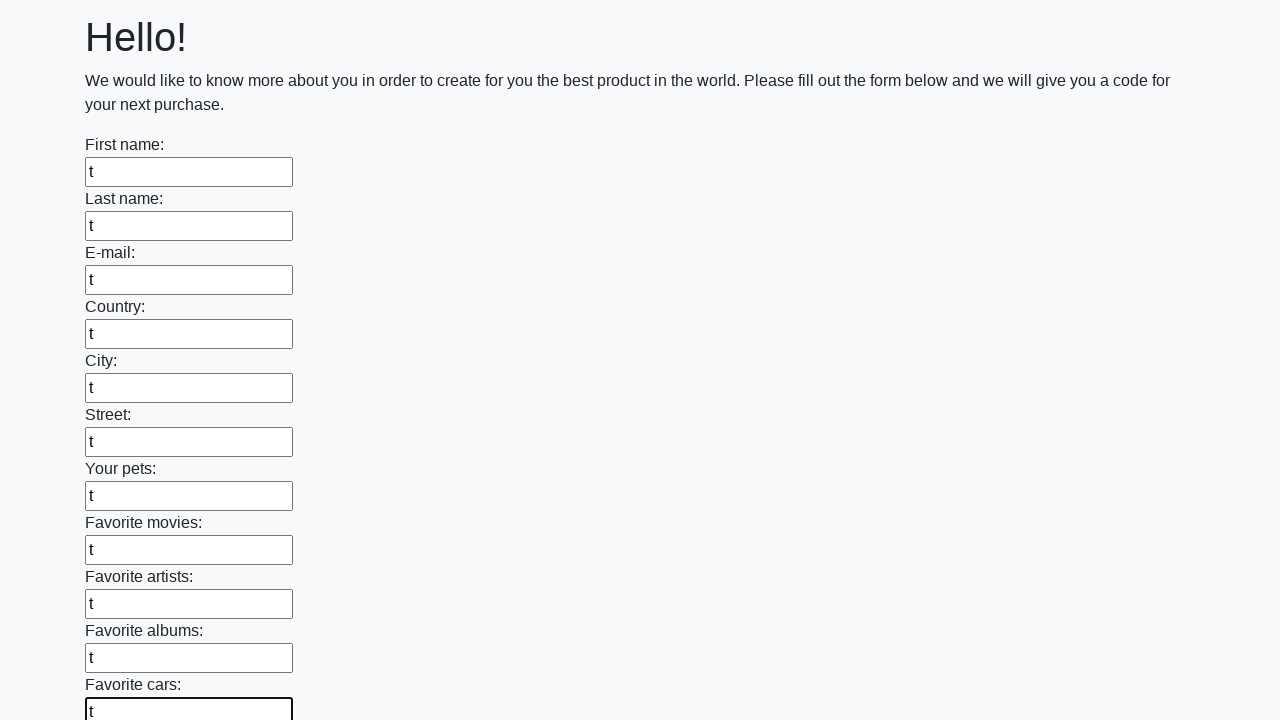

Filled an input field with text 't' on input >> nth=11
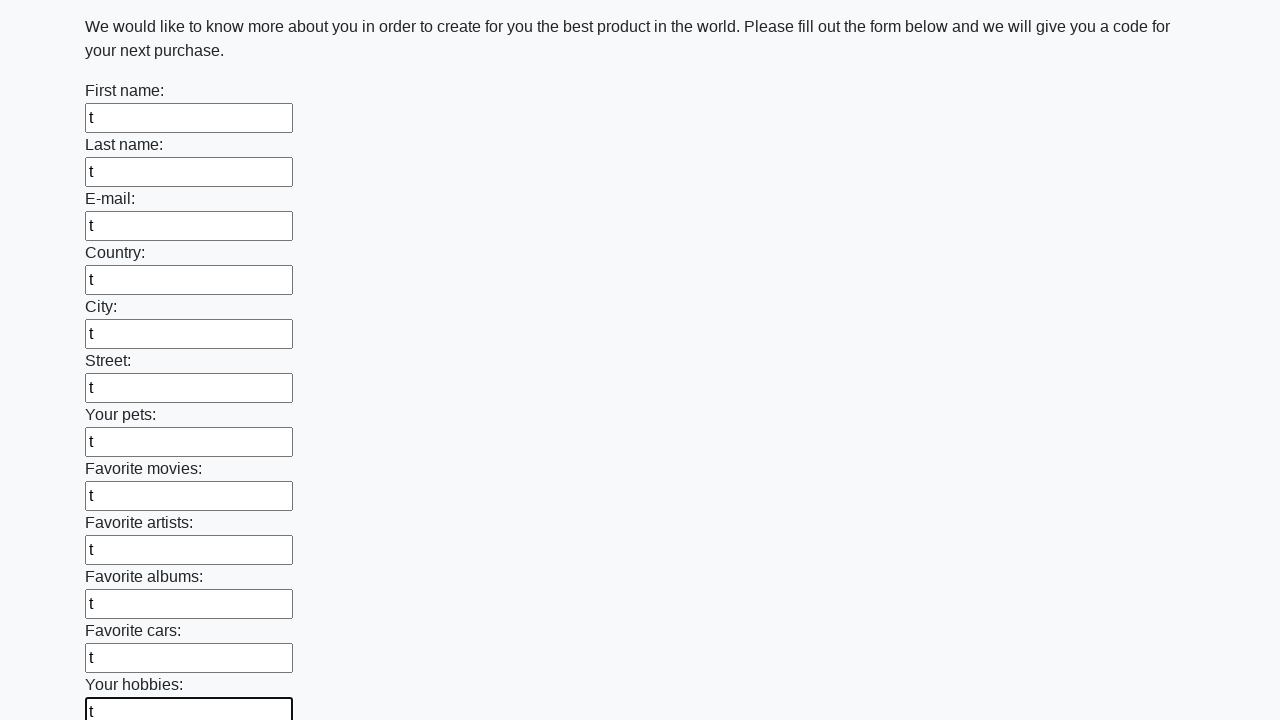

Filled an input field with text 't' on input >> nth=12
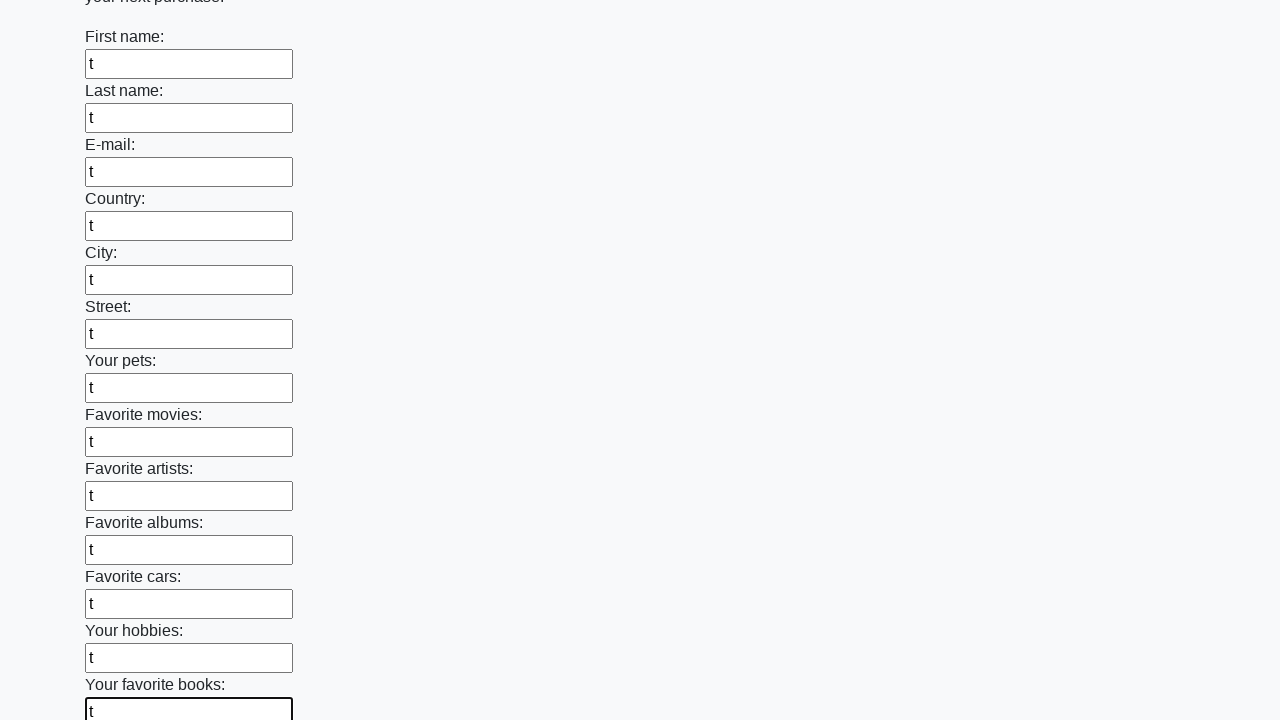

Filled an input field with text 't' on input >> nth=13
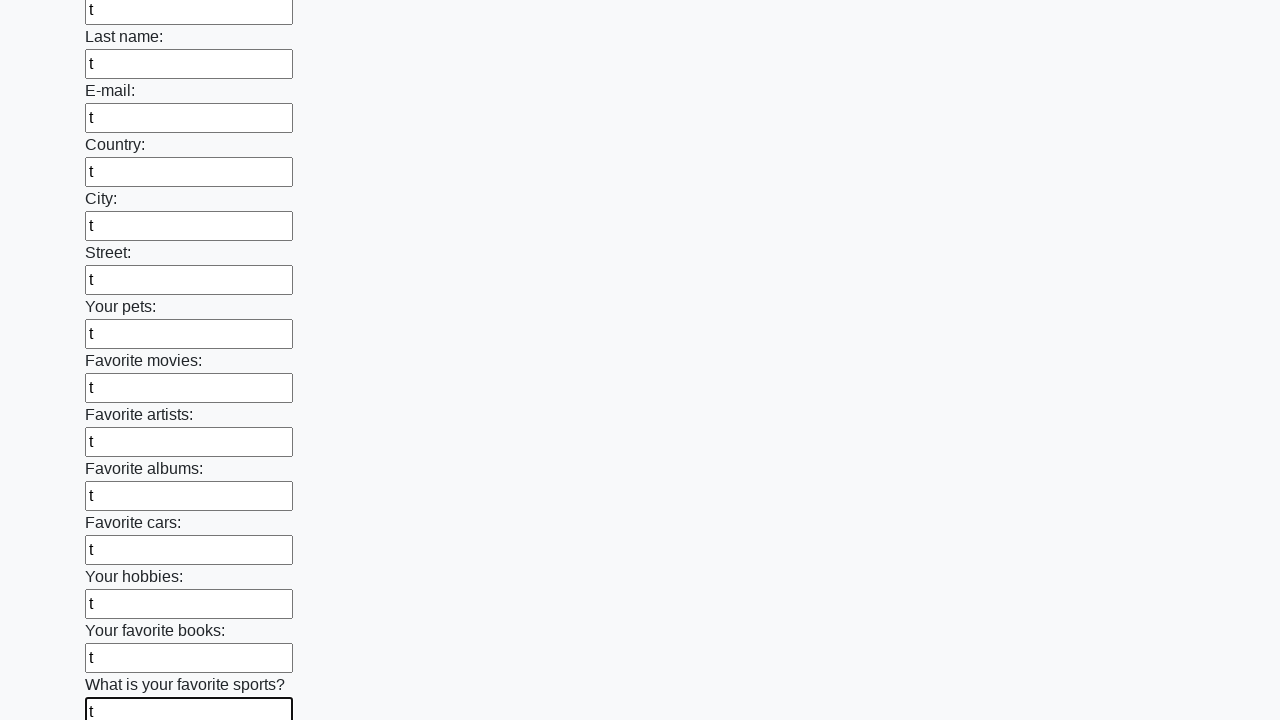

Filled an input field with text 't' on input >> nth=14
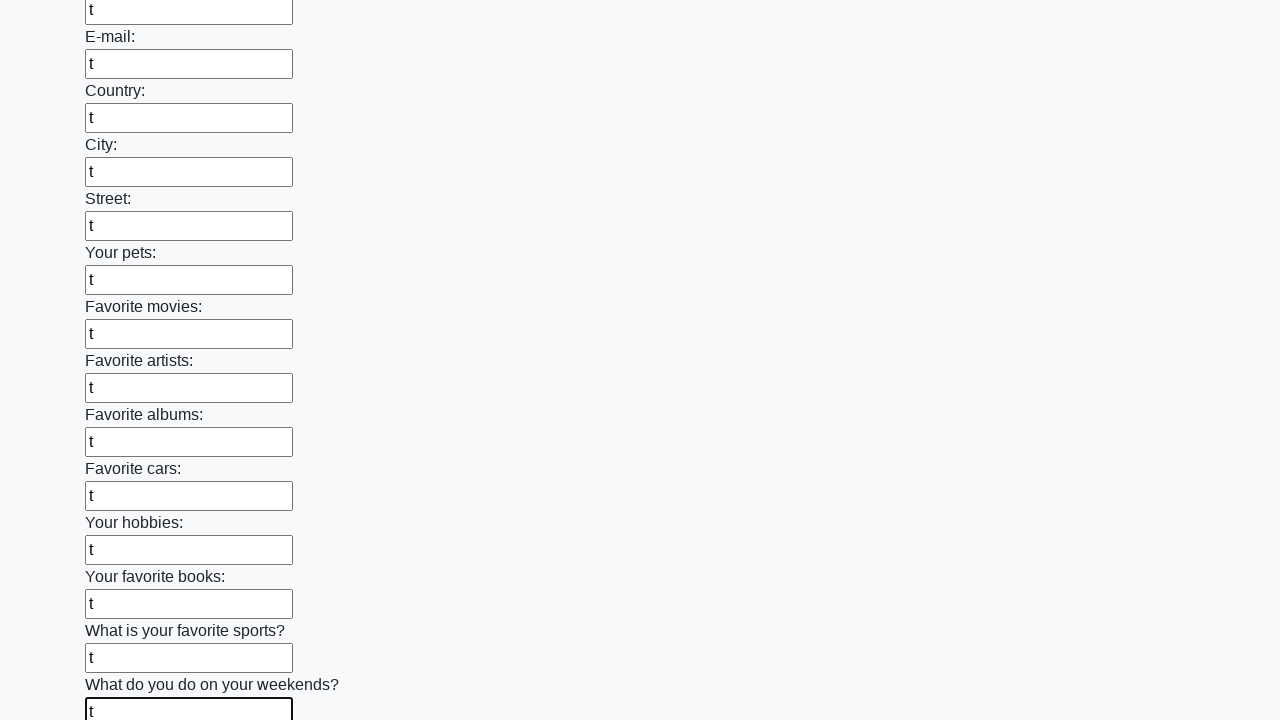

Filled an input field with text 't' on input >> nth=15
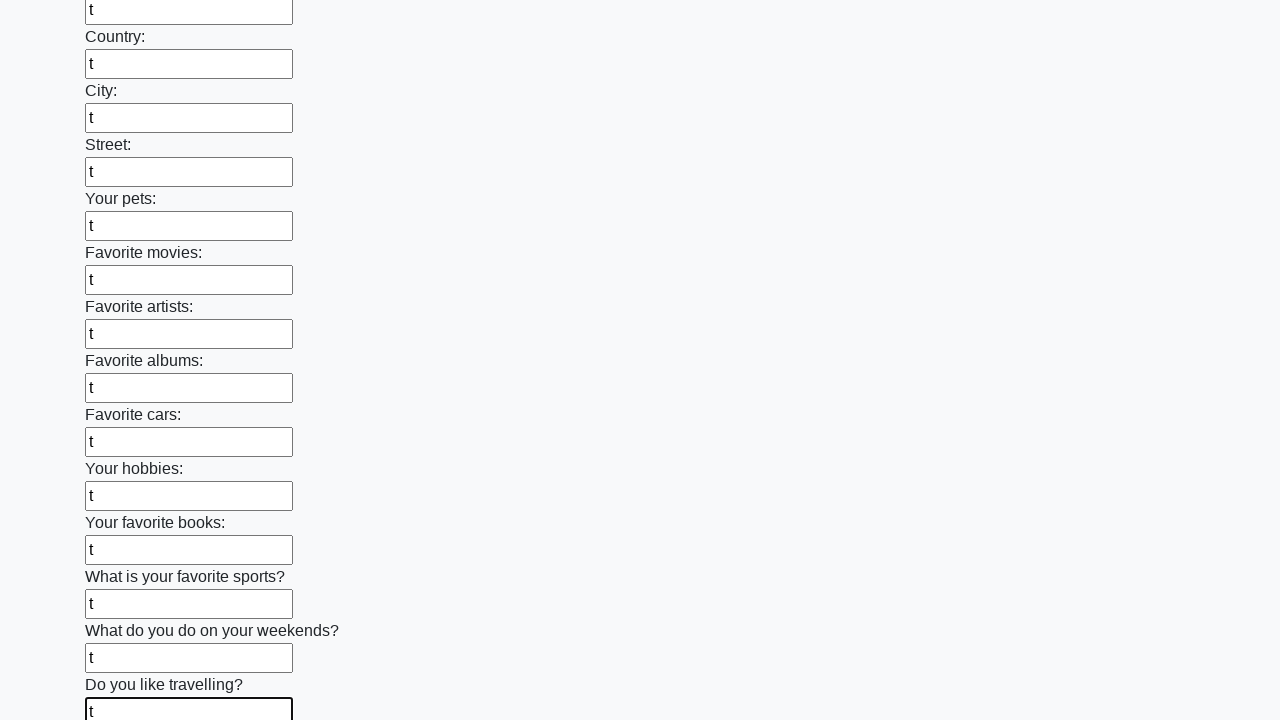

Filled an input field with text 't' on input >> nth=16
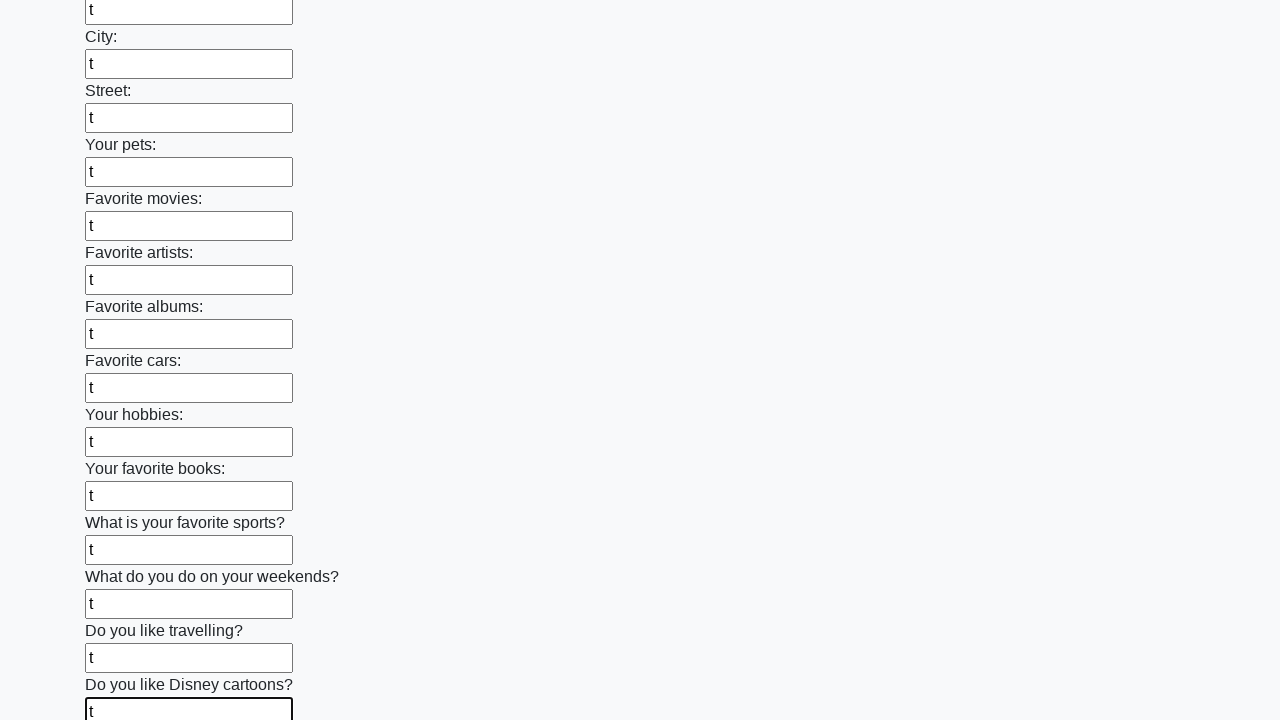

Filled an input field with text 't' on input >> nth=17
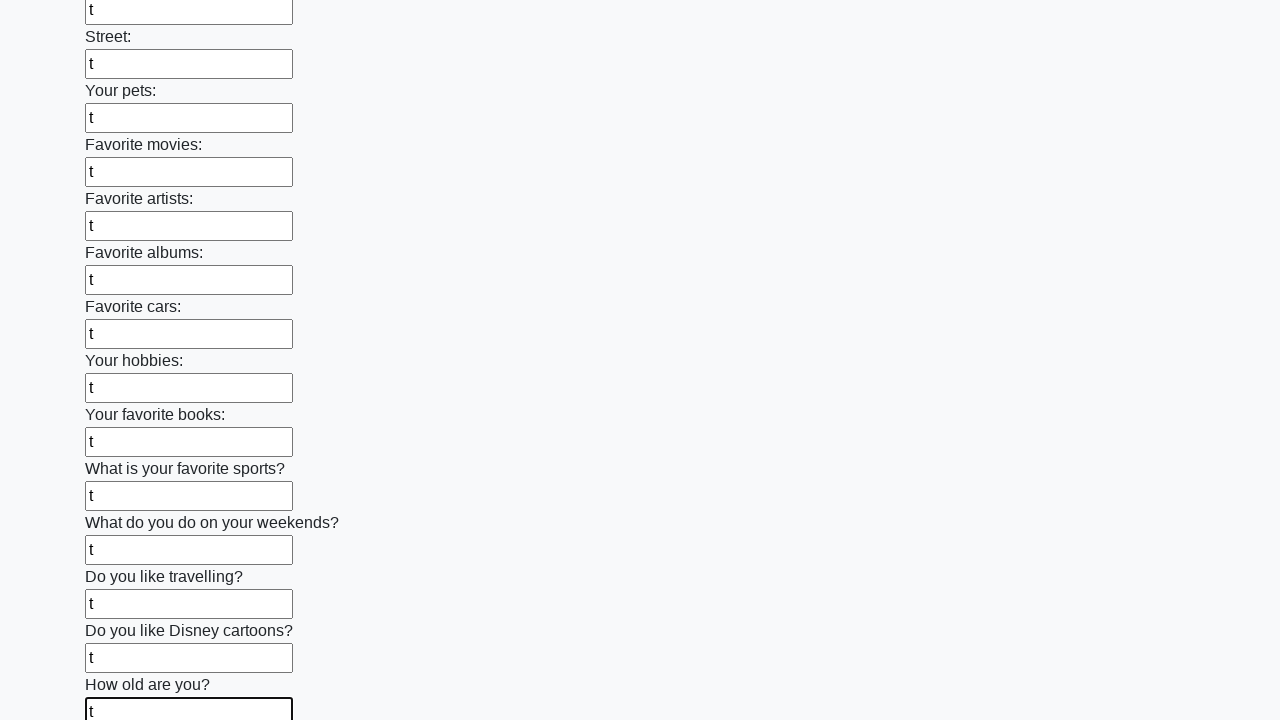

Filled an input field with text 't' on input >> nth=18
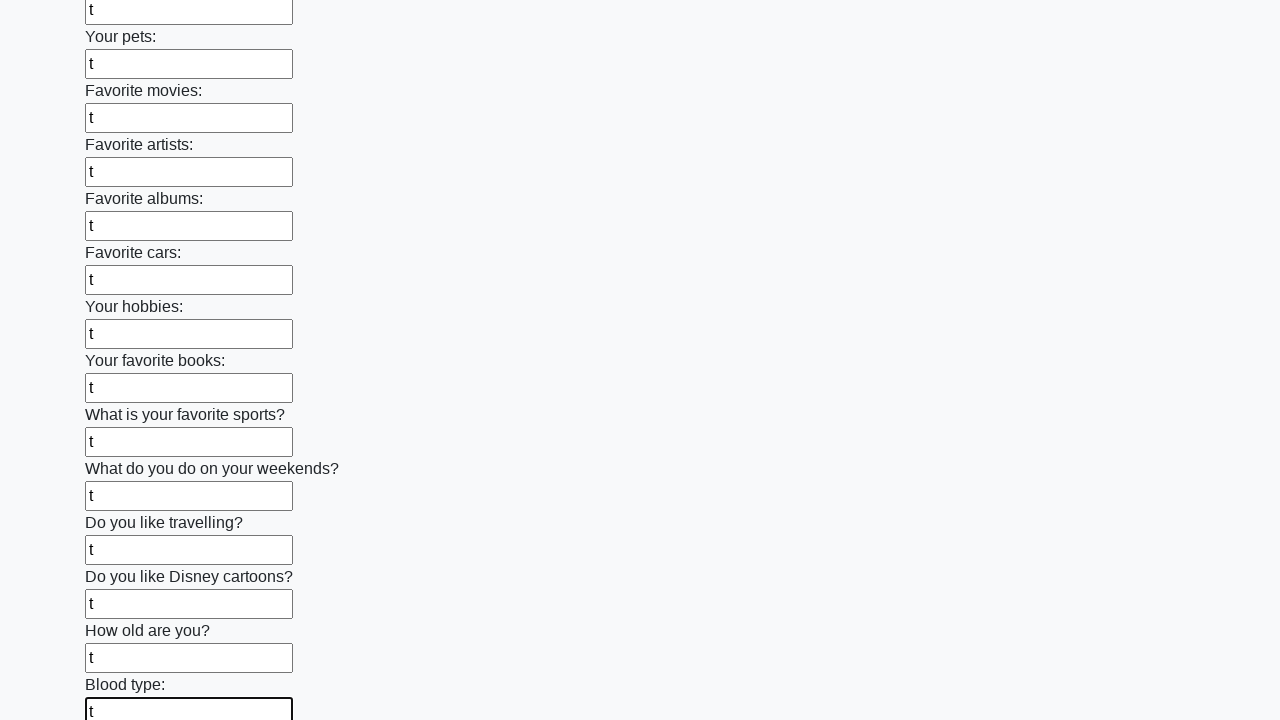

Filled an input field with text 't' on input >> nth=19
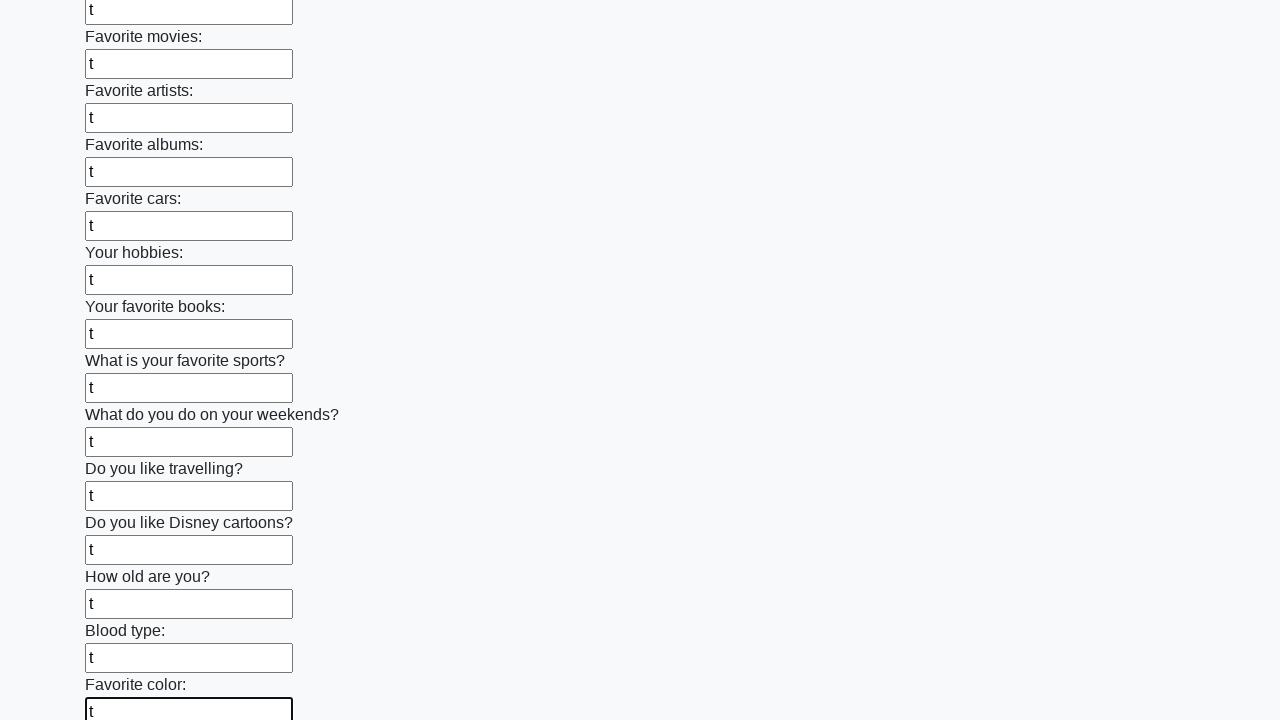

Filled an input field with text 't' on input >> nth=20
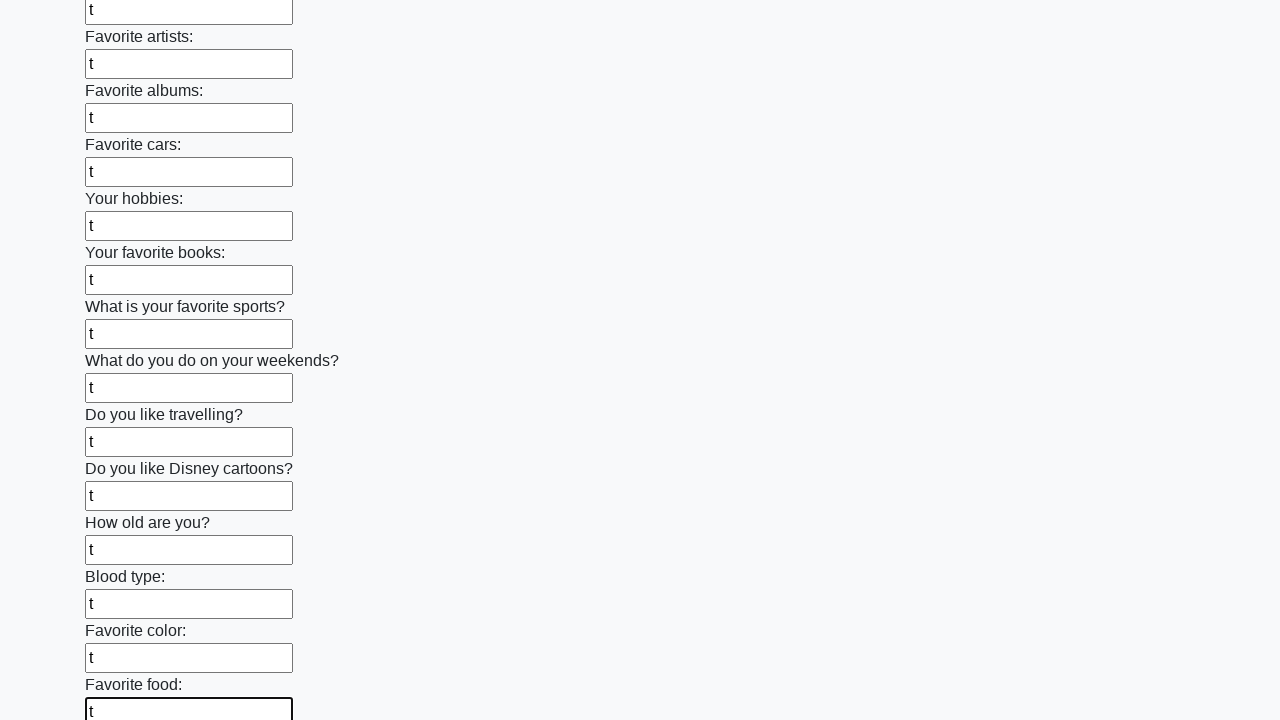

Filled an input field with text 't' on input >> nth=21
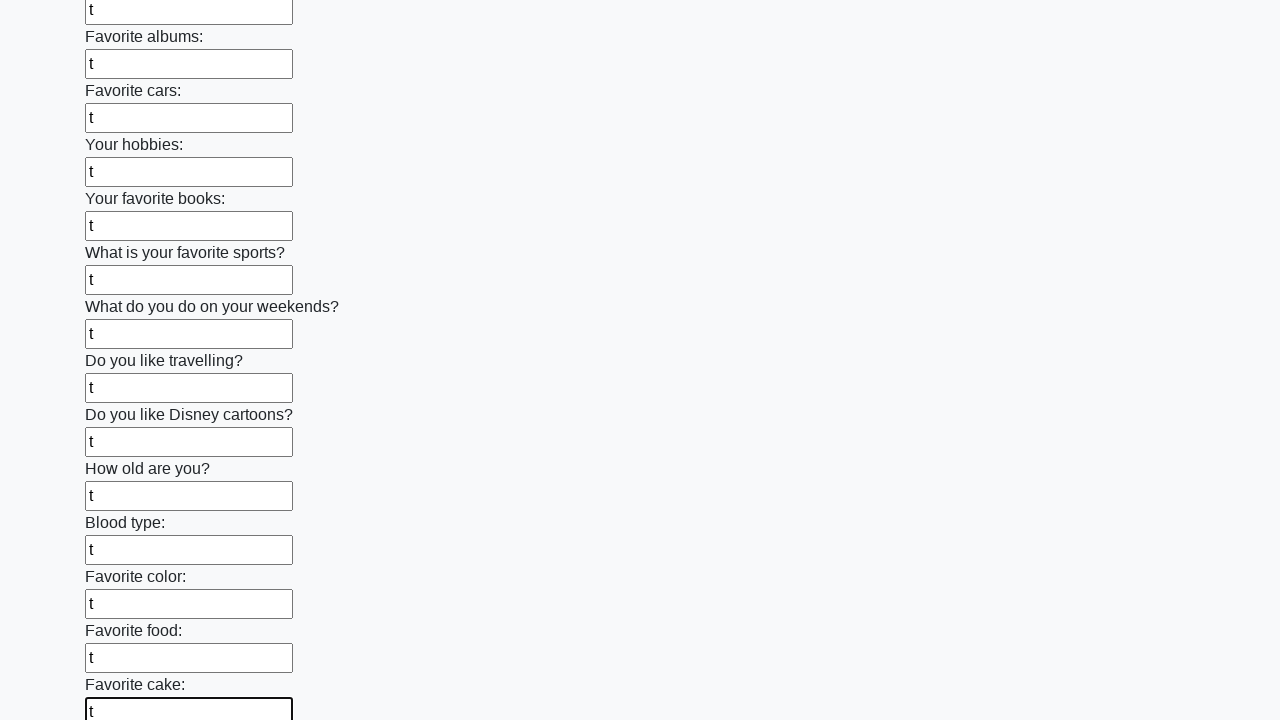

Filled an input field with text 't' on input >> nth=22
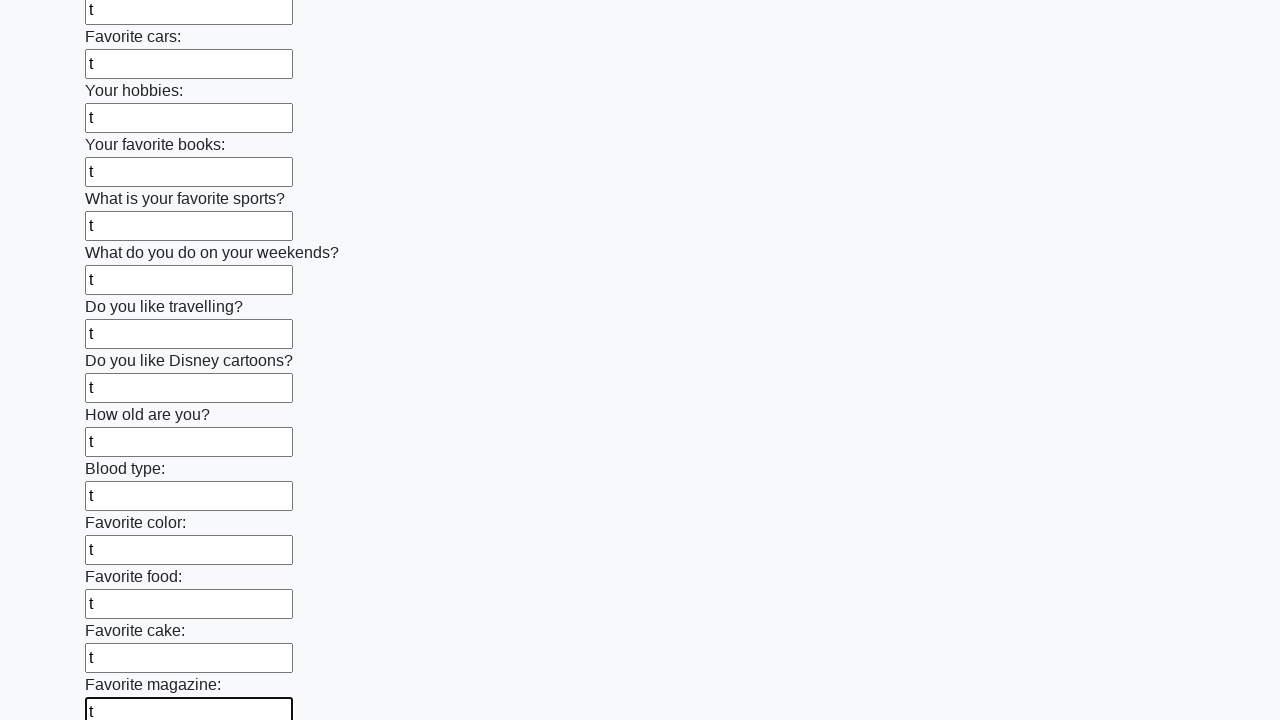

Filled an input field with text 't' on input >> nth=23
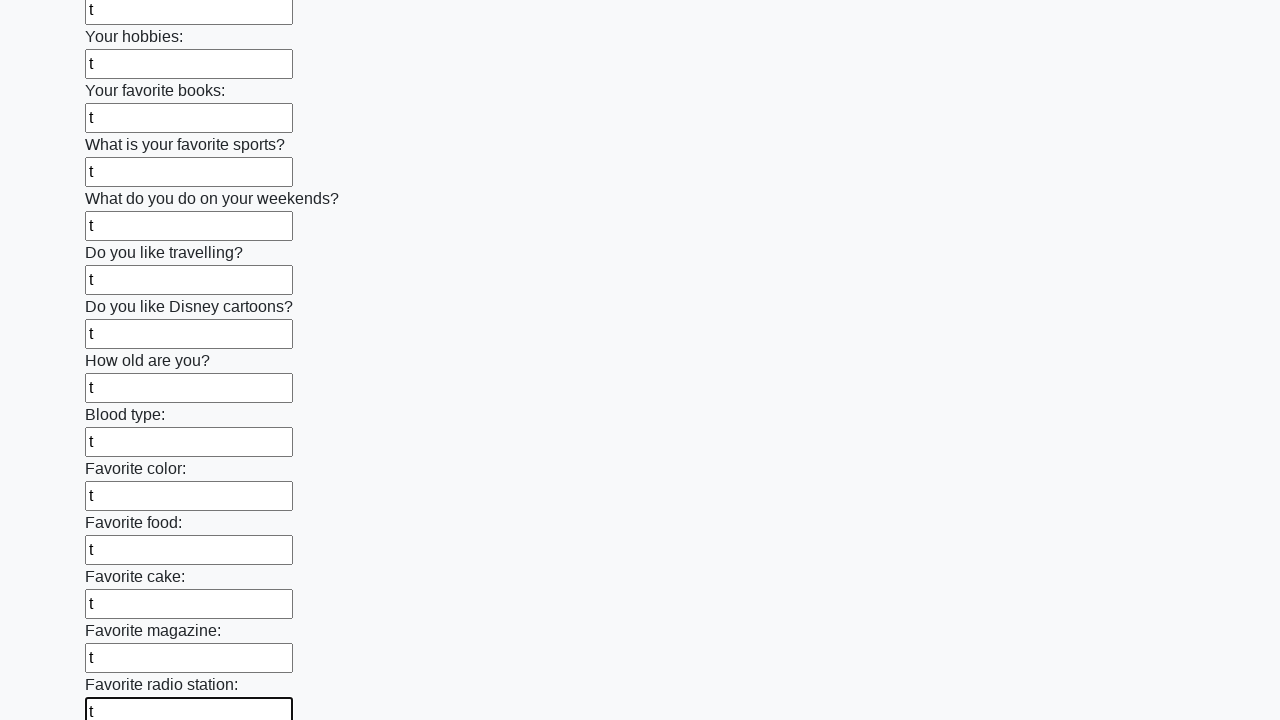

Filled an input field with text 't' on input >> nth=24
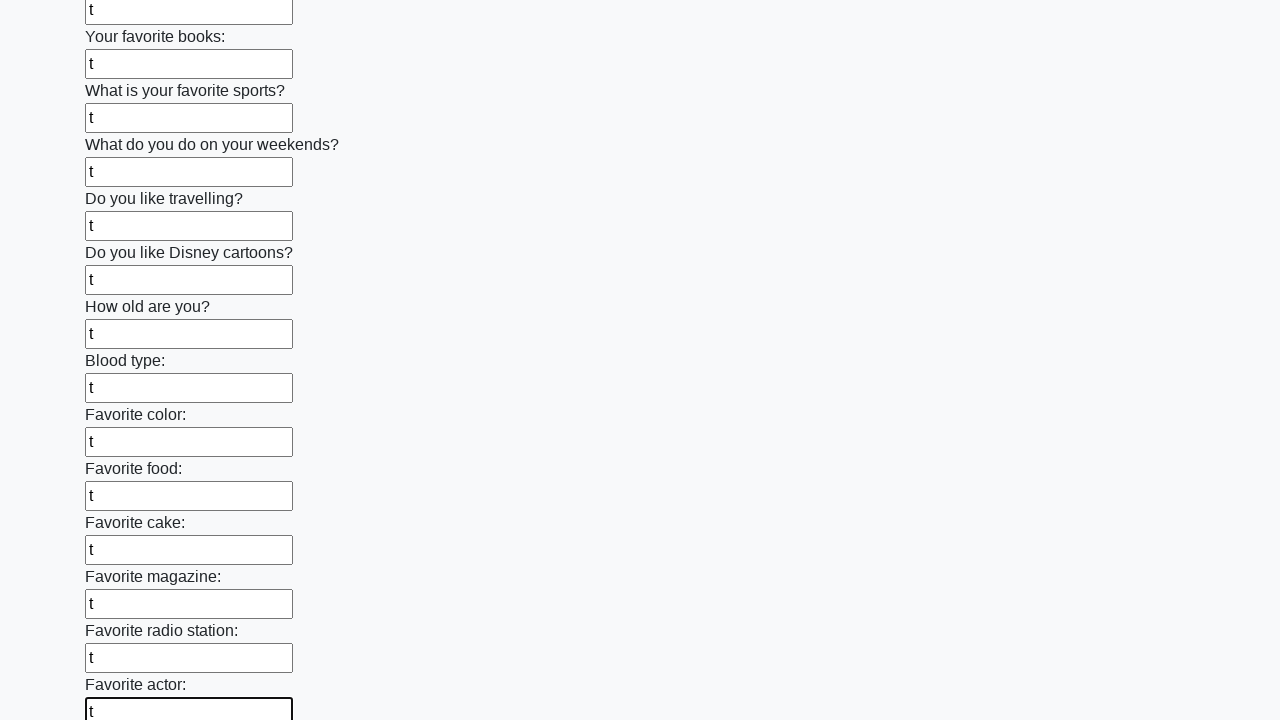

Filled an input field with text 't' on input >> nth=25
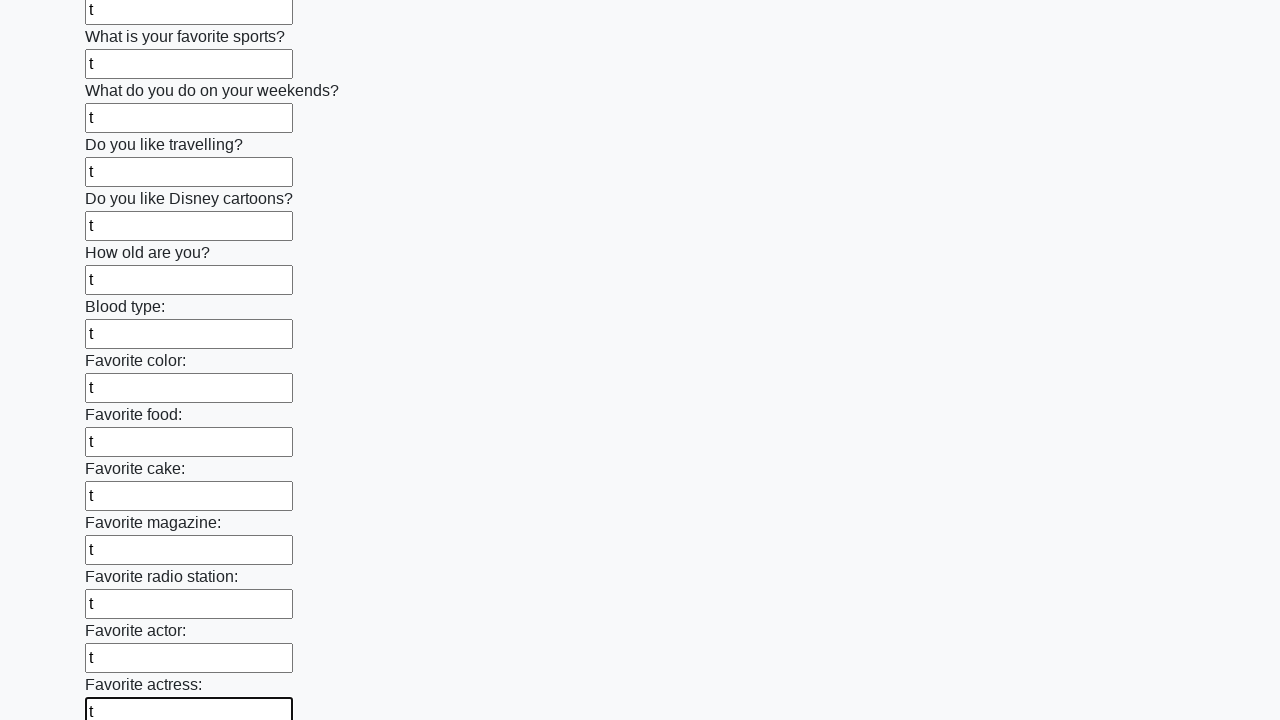

Filled an input field with text 't' on input >> nth=26
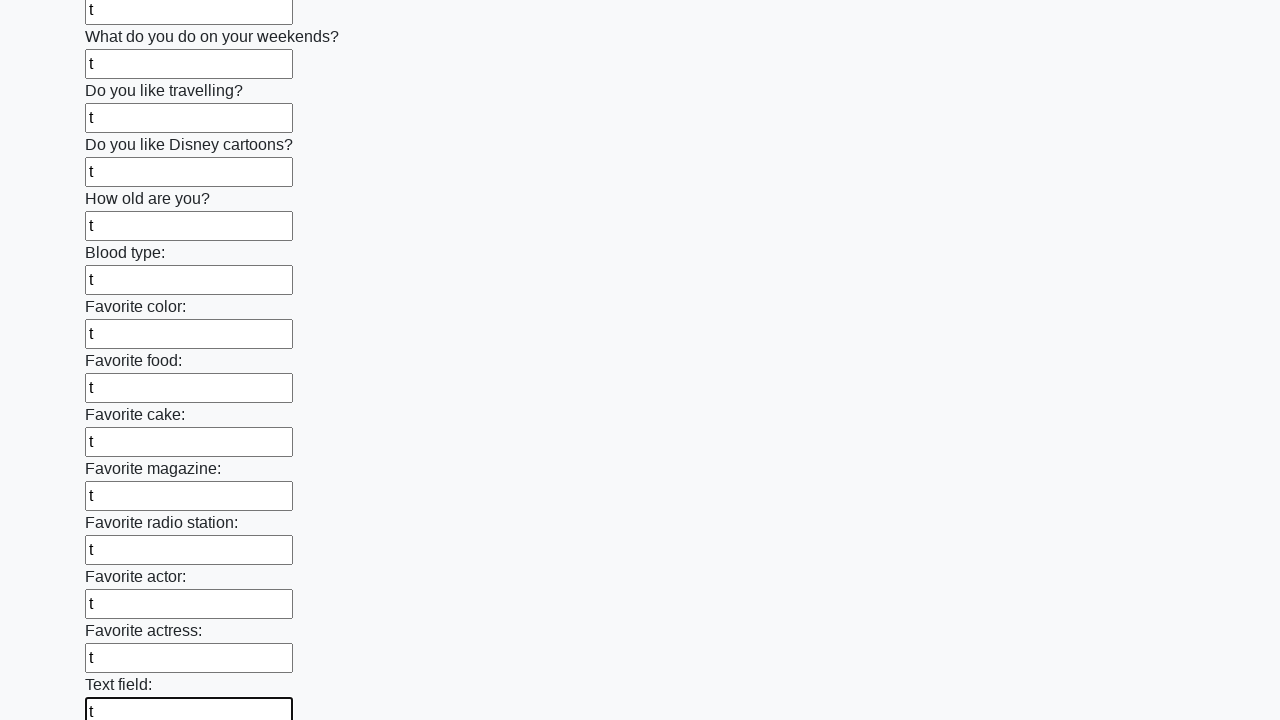

Filled an input field with text 't' on input >> nth=27
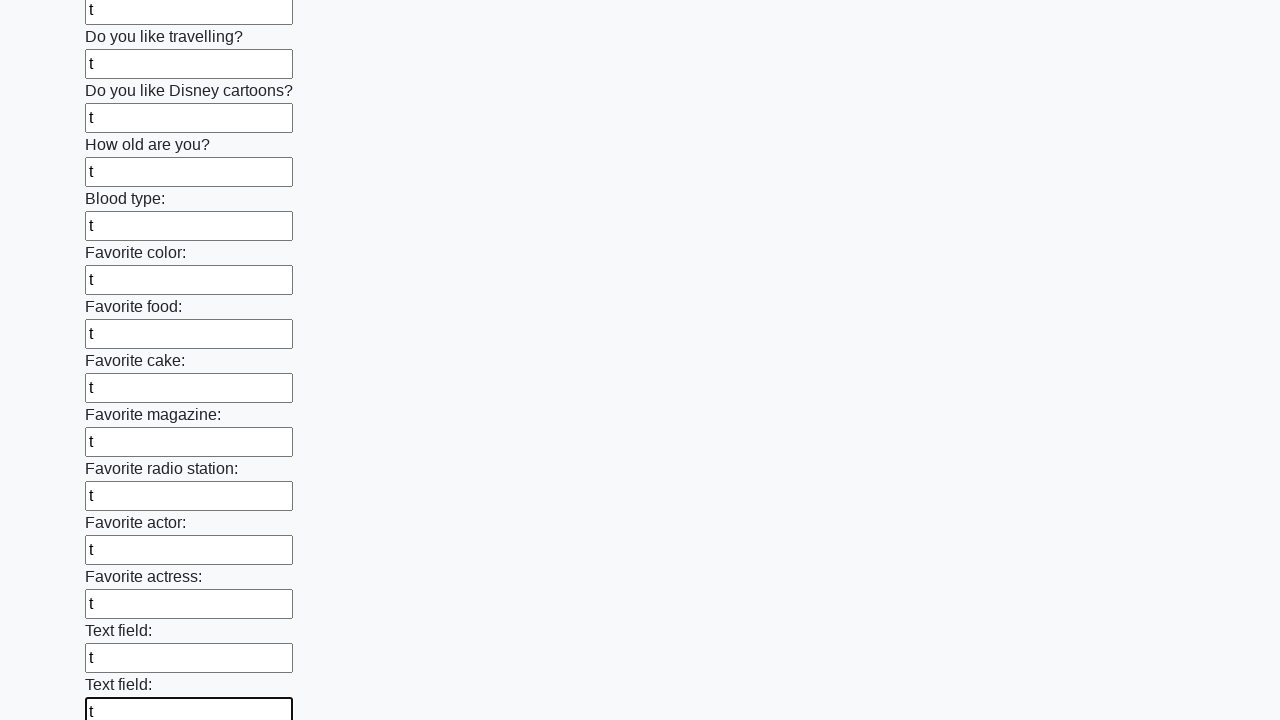

Filled an input field with text 't' on input >> nth=28
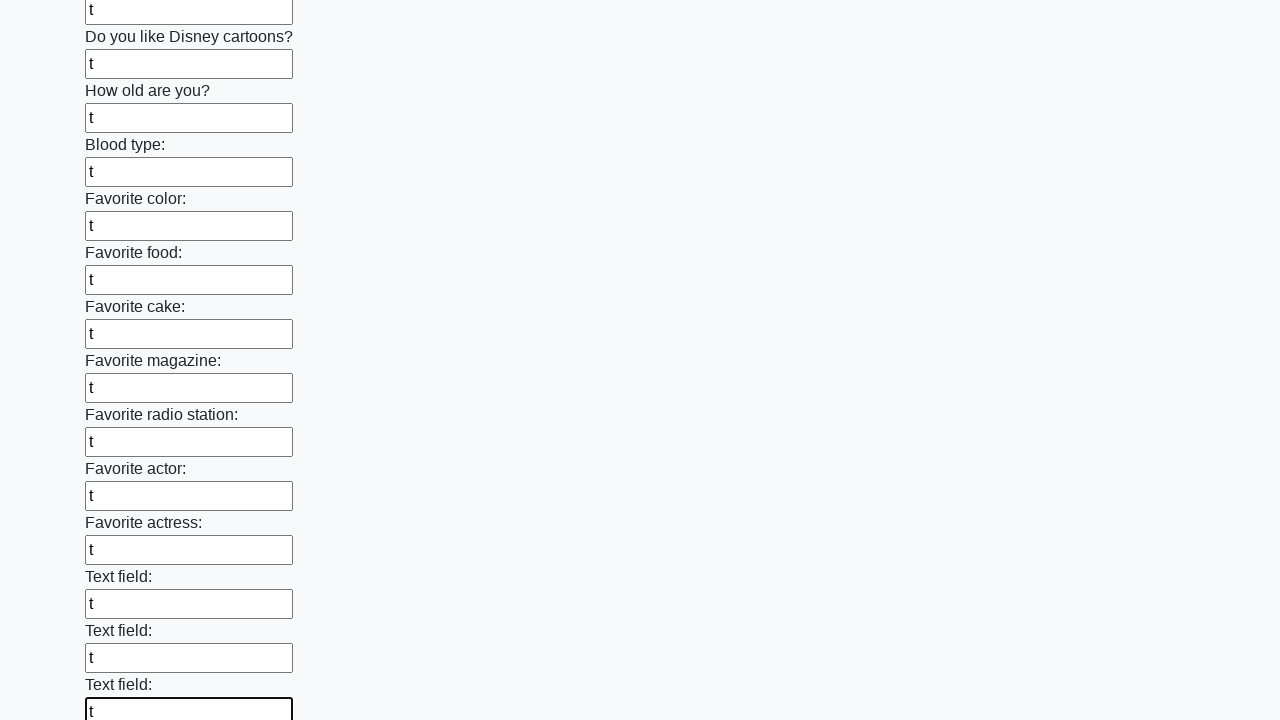

Filled an input field with text 't' on input >> nth=29
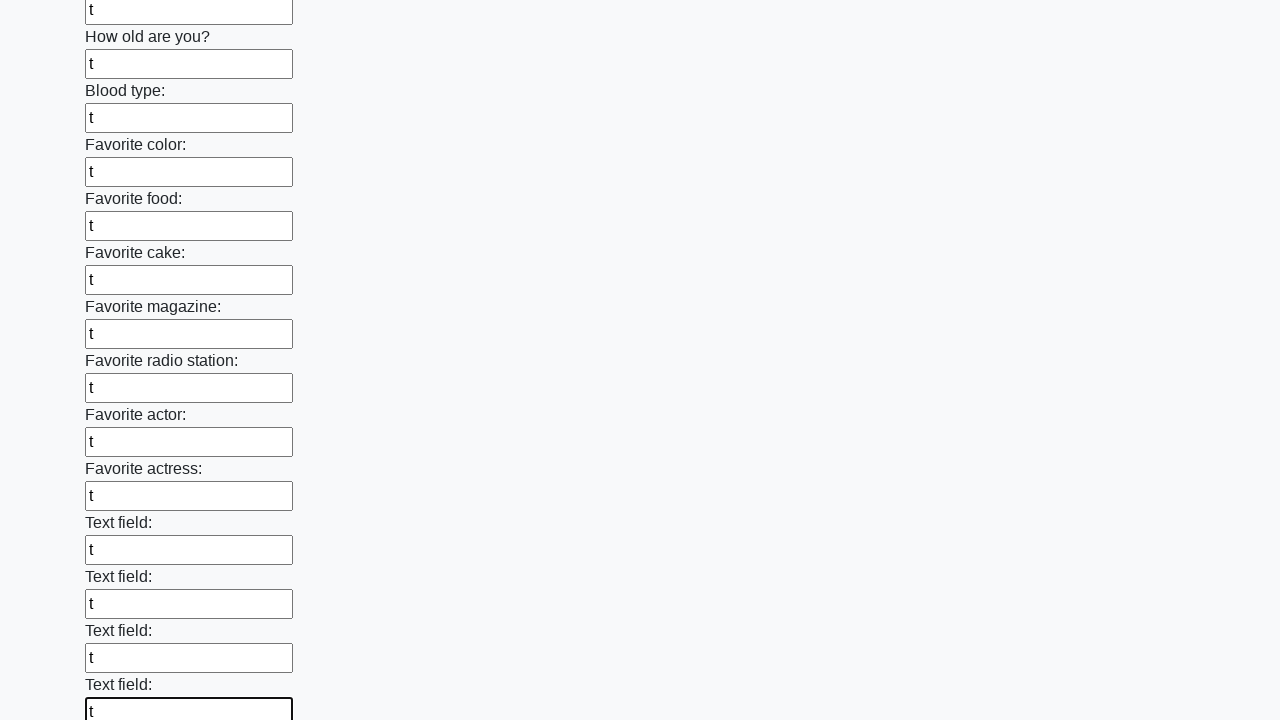

Filled an input field with text 't' on input >> nth=30
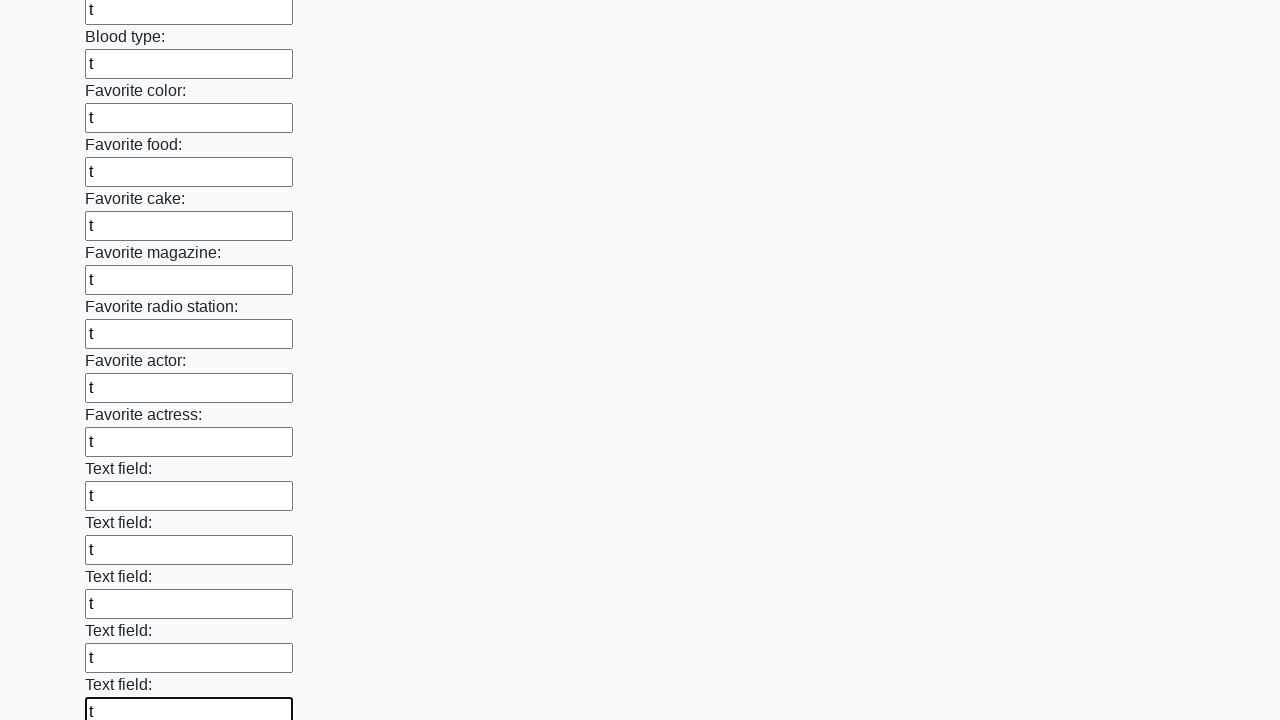

Filled an input field with text 't' on input >> nth=31
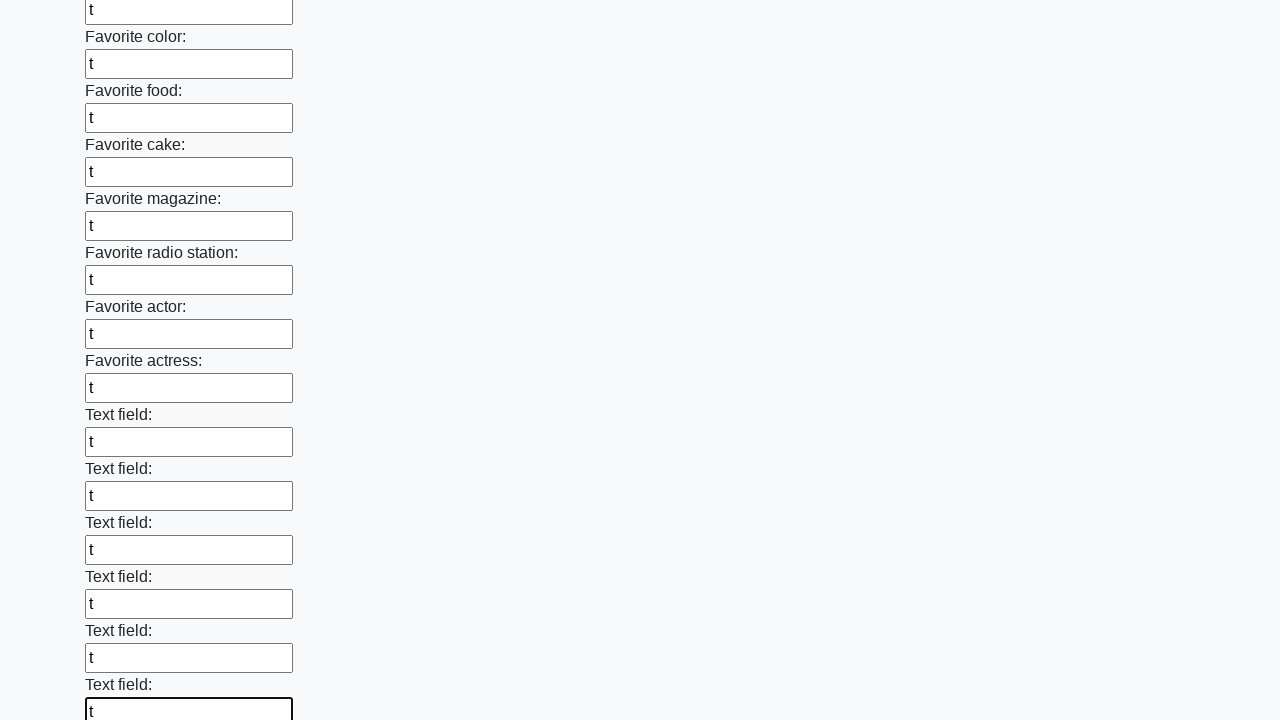

Filled an input field with text 't' on input >> nth=32
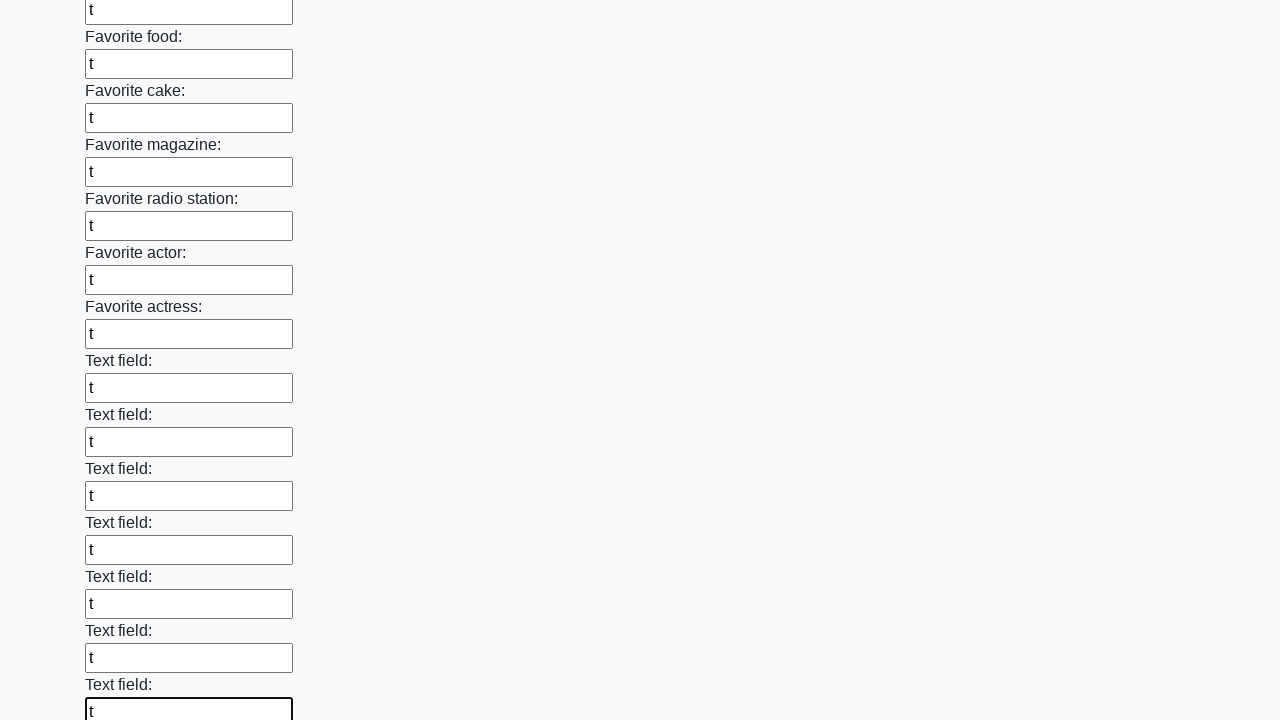

Filled an input field with text 't' on input >> nth=33
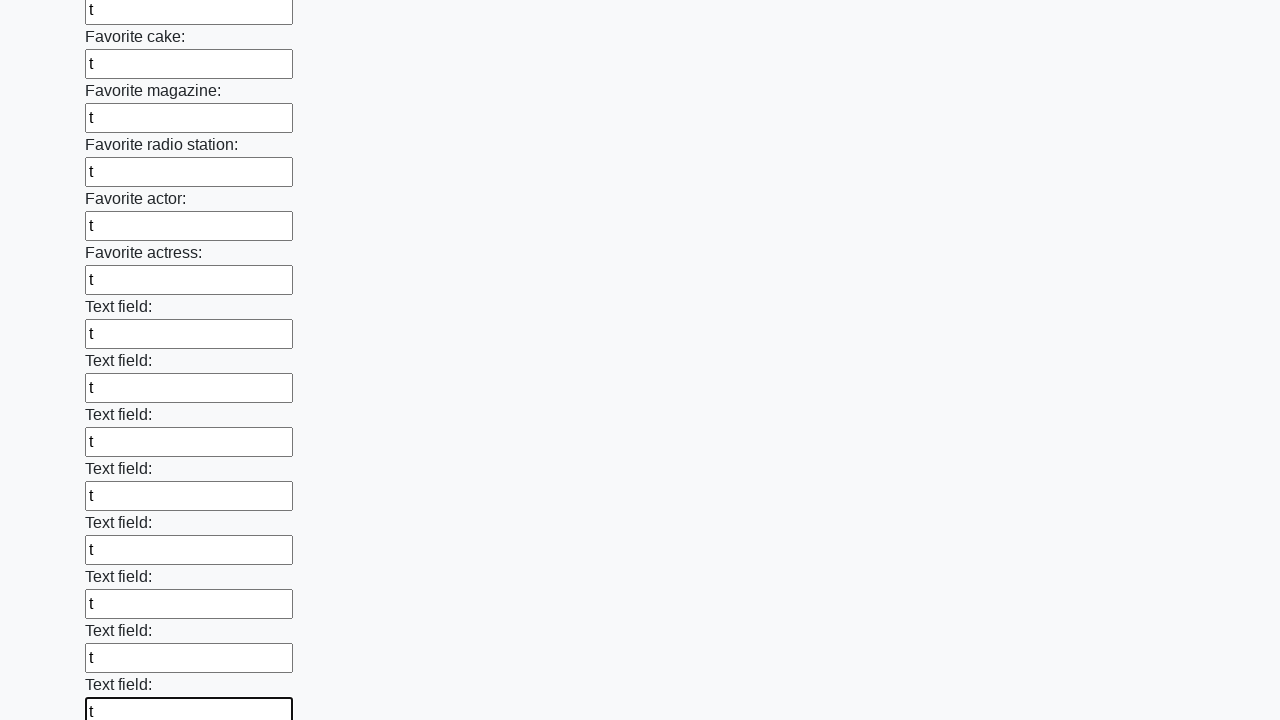

Filled an input field with text 't' on input >> nth=34
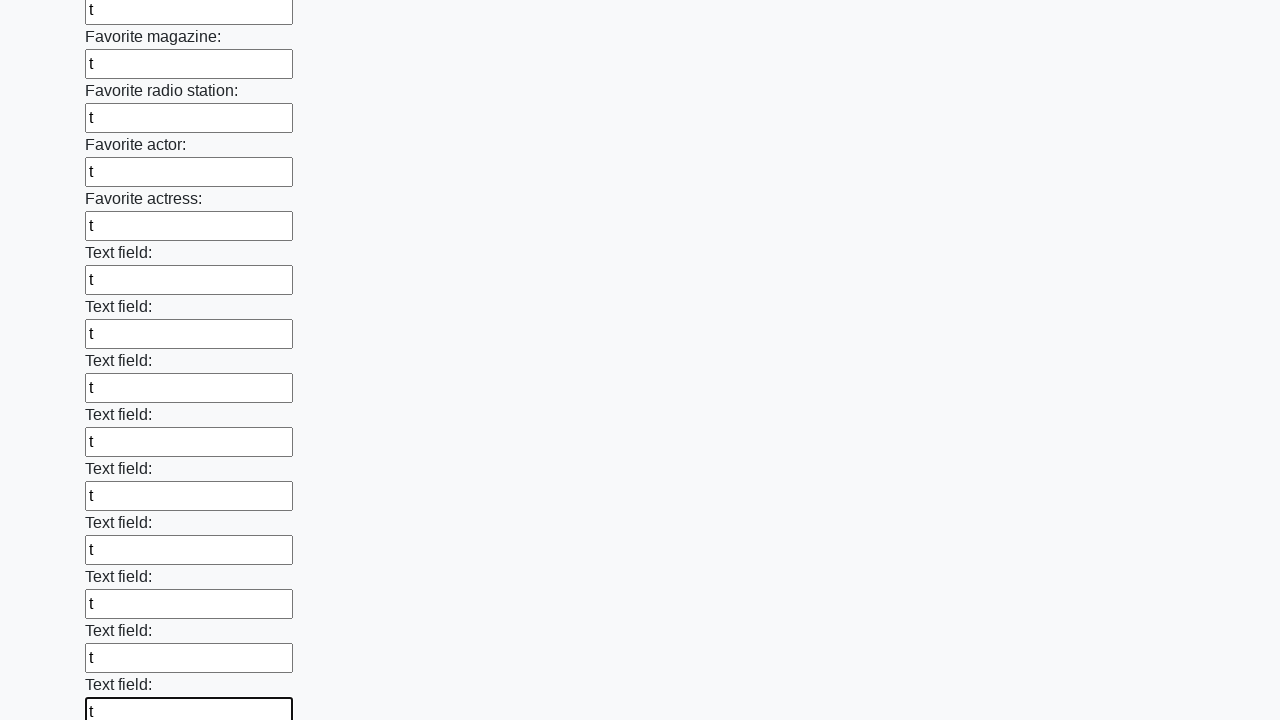

Filled an input field with text 't' on input >> nth=35
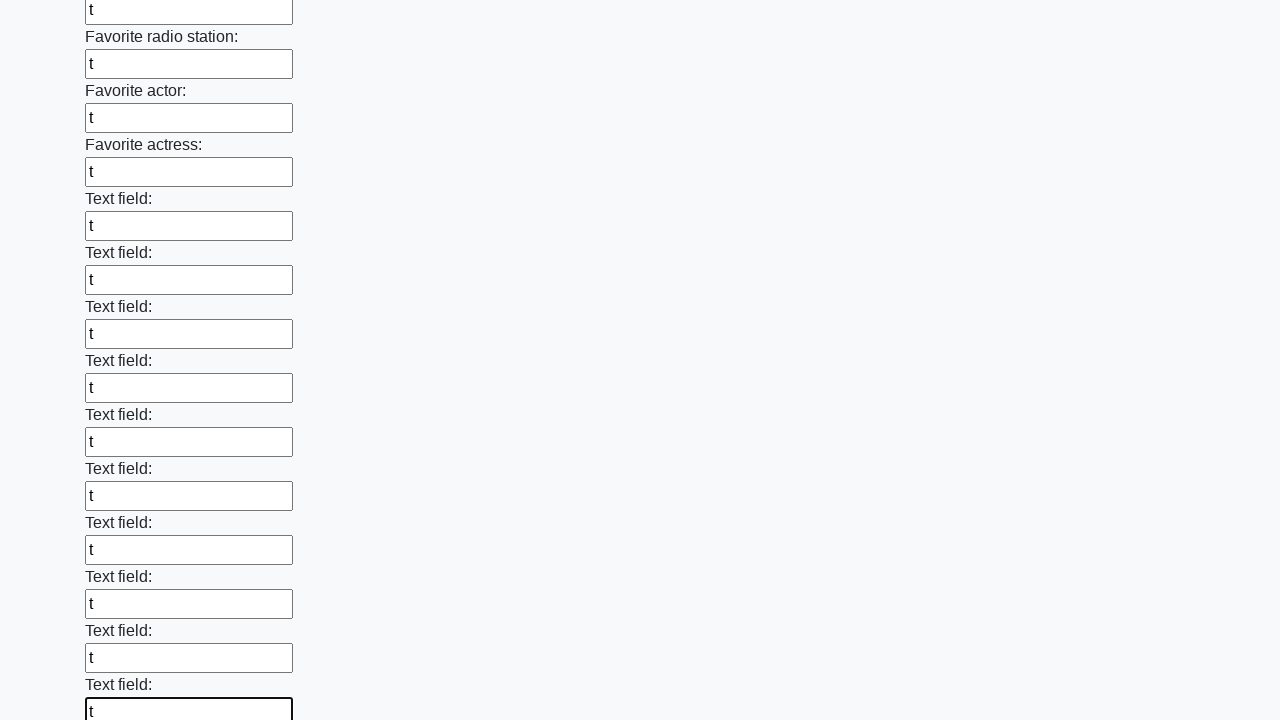

Filled an input field with text 't' on input >> nth=36
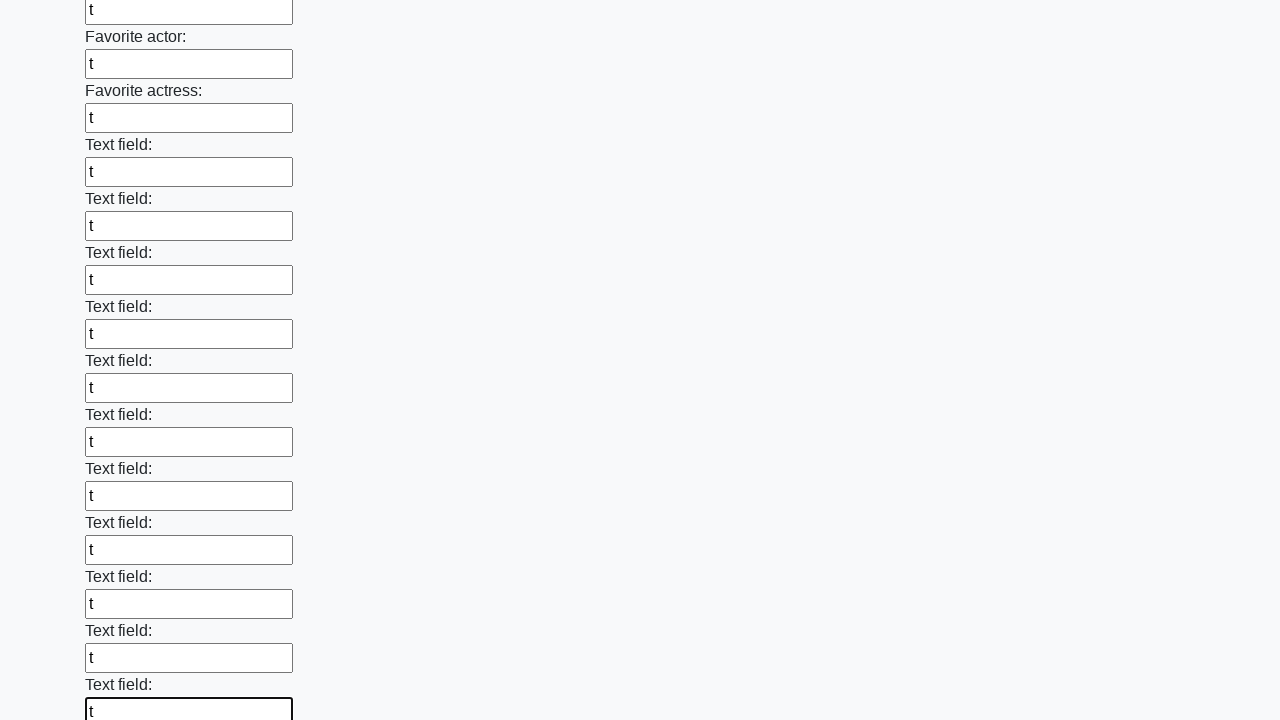

Filled an input field with text 't' on input >> nth=37
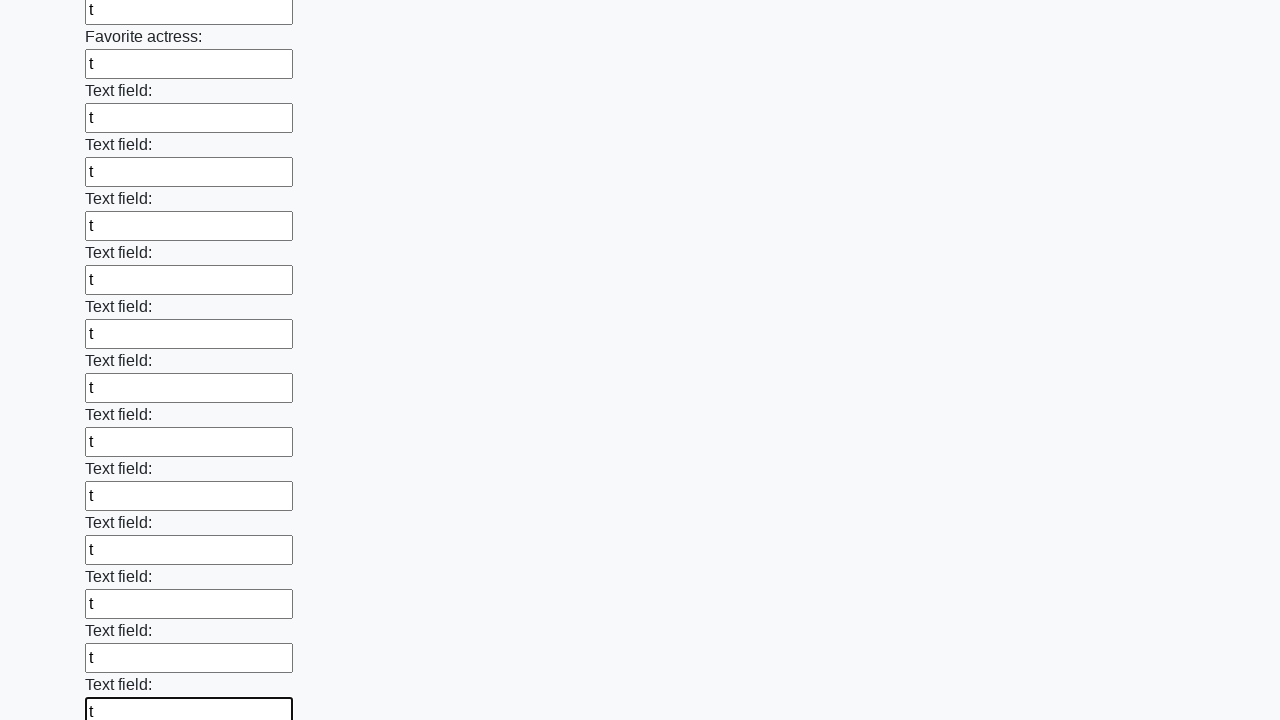

Filled an input field with text 't' on input >> nth=38
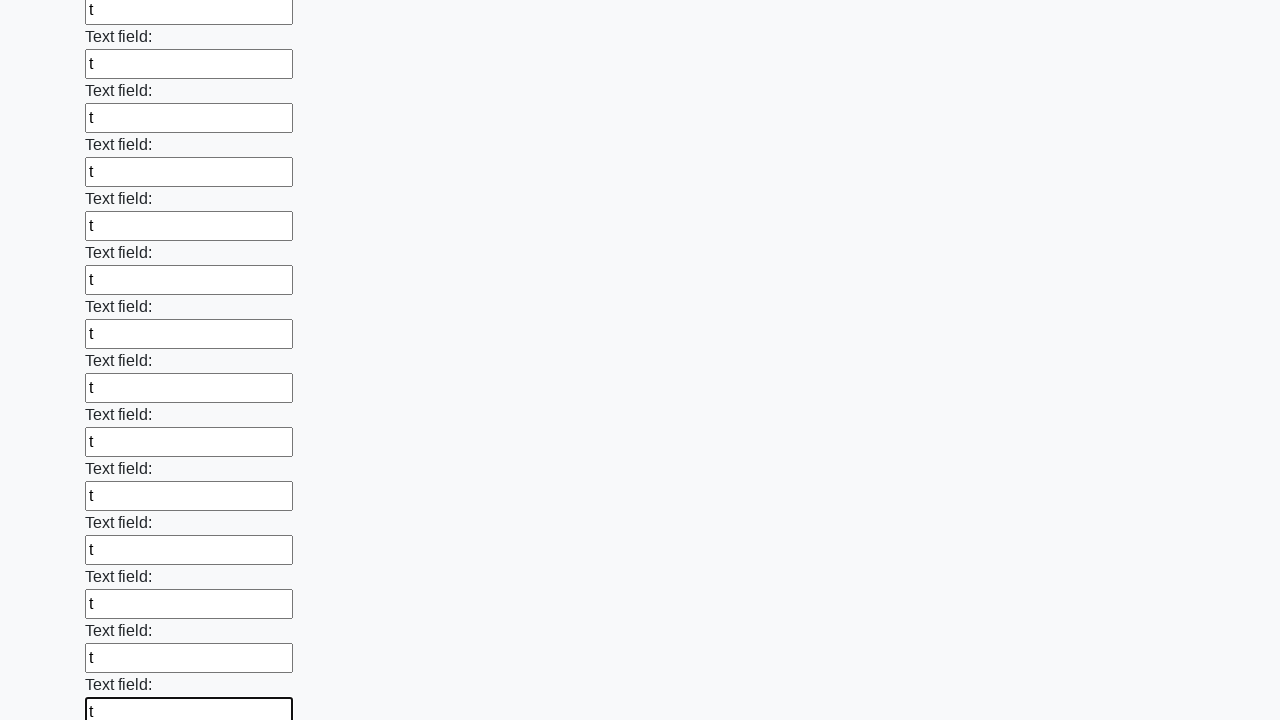

Filled an input field with text 't' on input >> nth=39
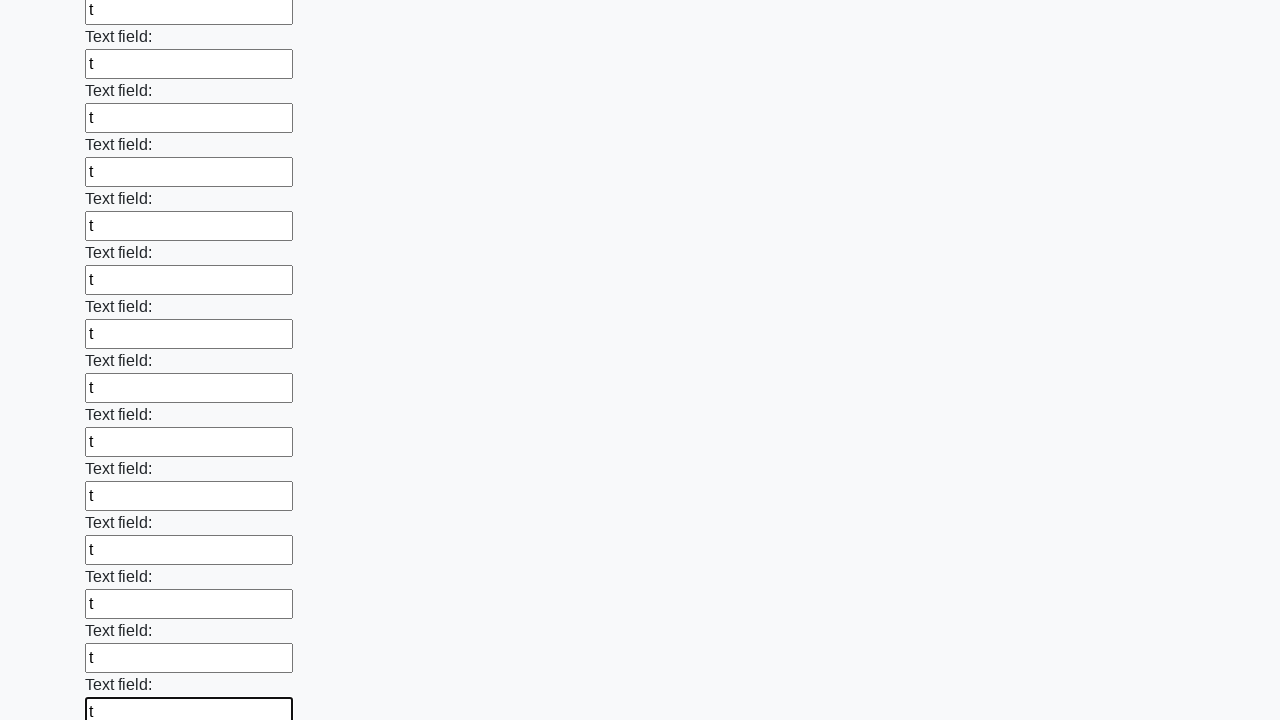

Filled an input field with text 't' on input >> nth=40
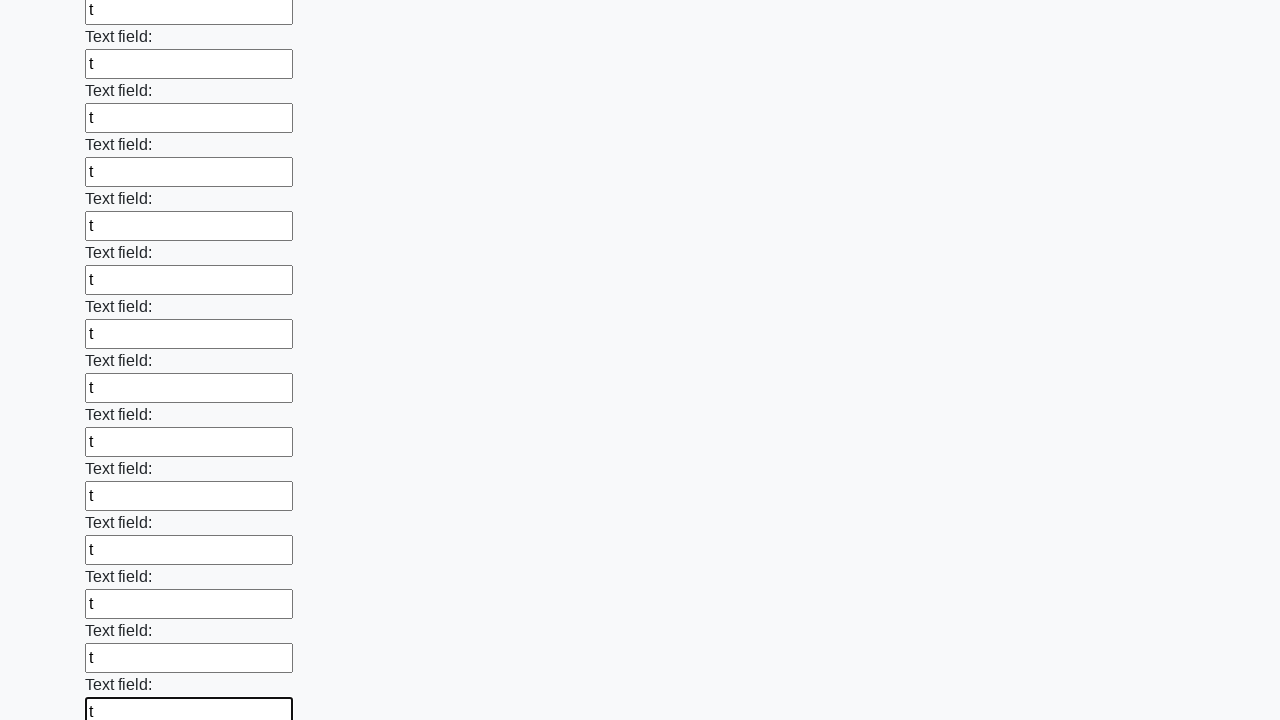

Filled an input field with text 't' on input >> nth=41
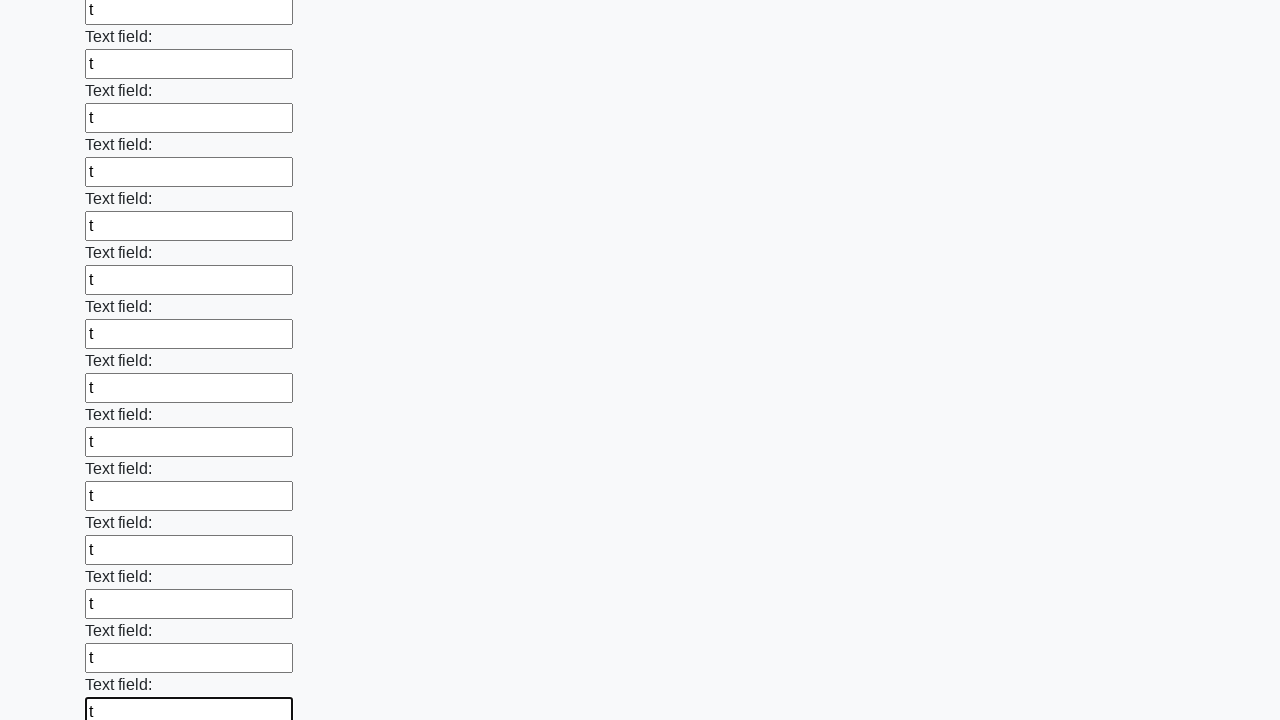

Filled an input field with text 't' on input >> nth=42
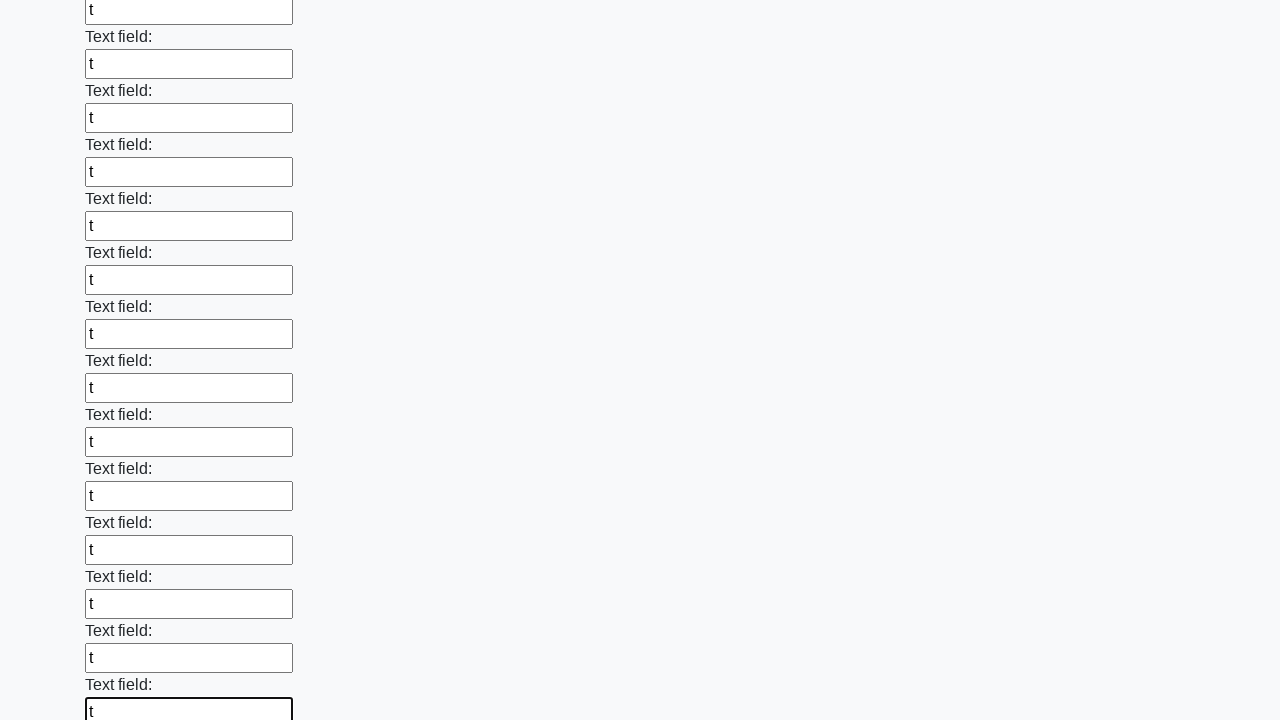

Filled an input field with text 't' on input >> nth=43
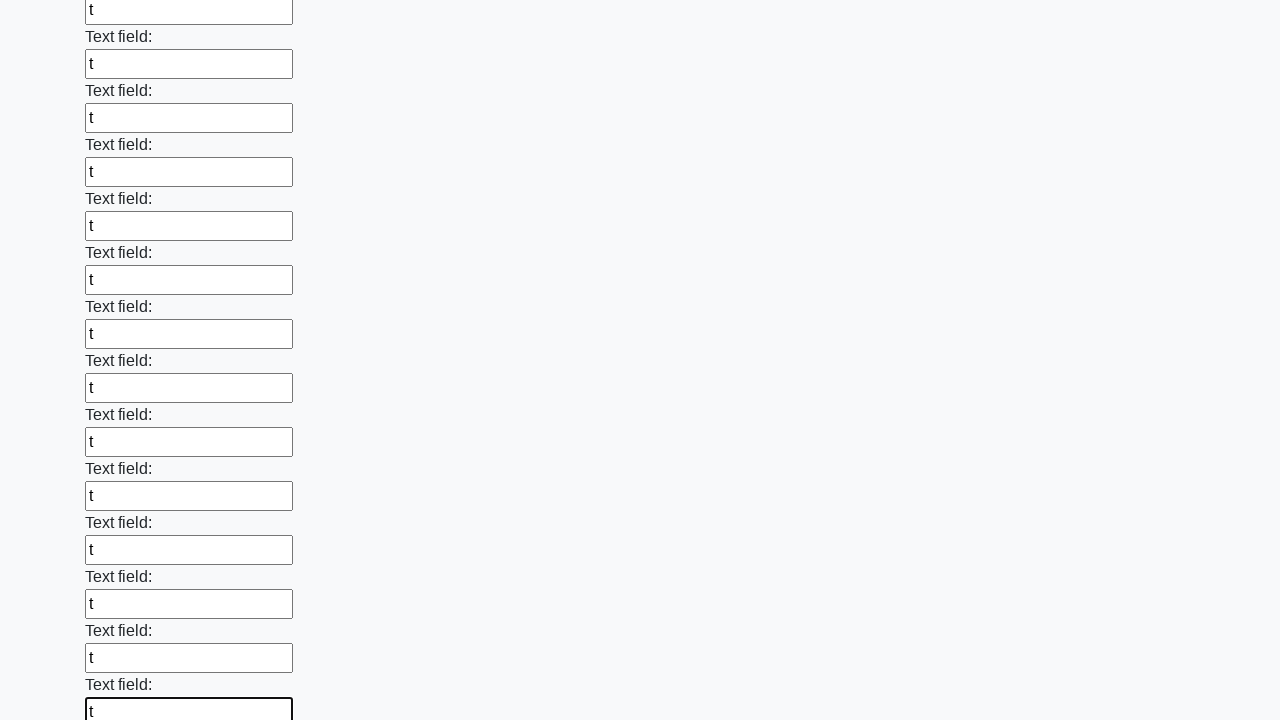

Filled an input field with text 't' on input >> nth=44
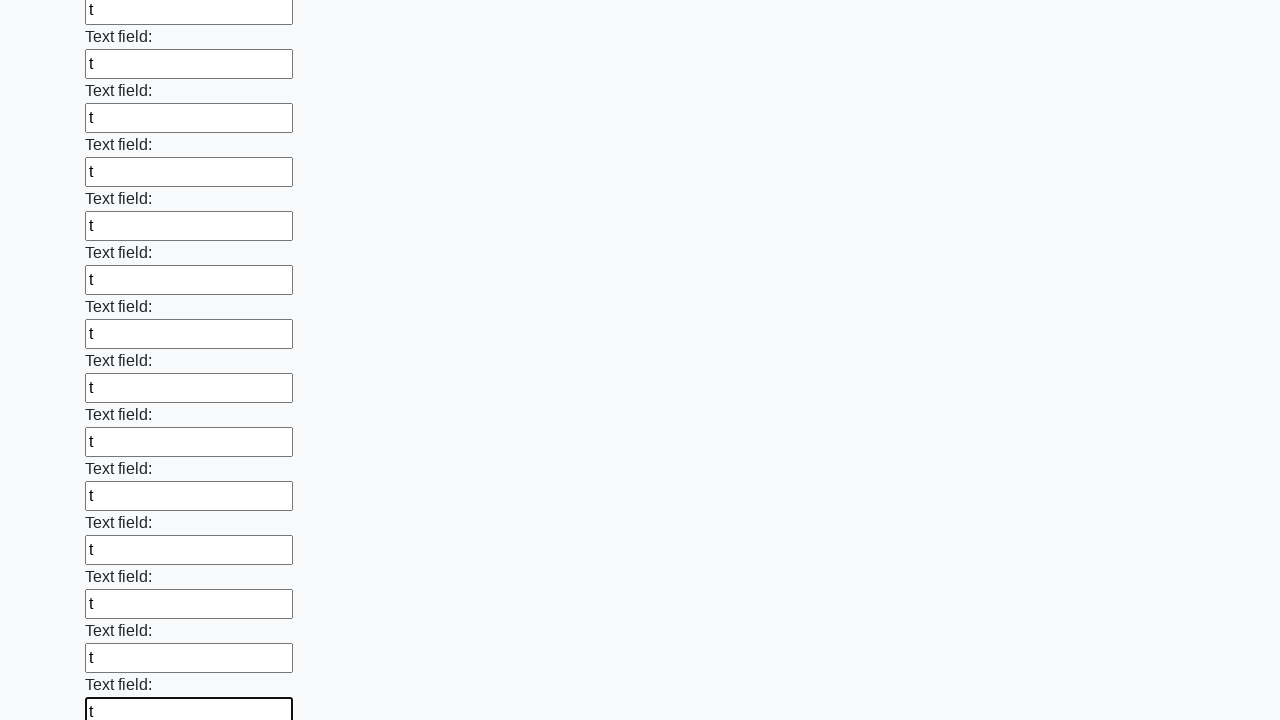

Filled an input field with text 't' on input >> nth=45
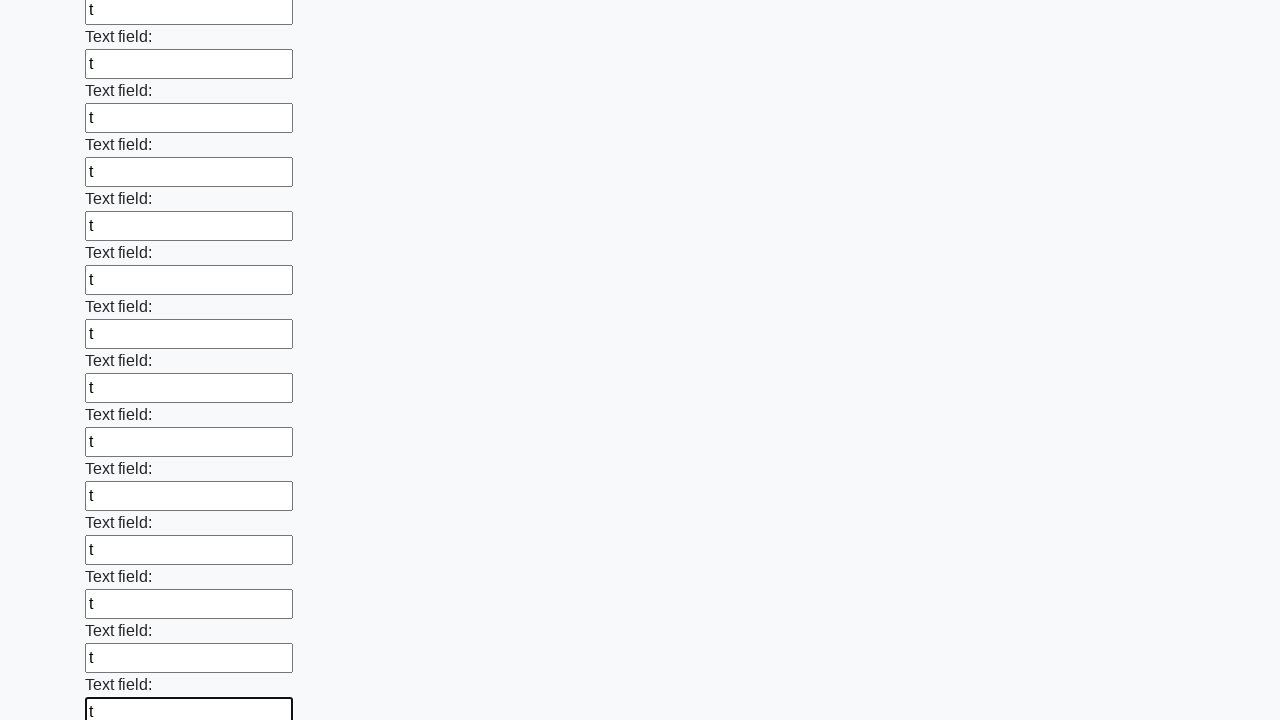

Filled an input field with text 't' on input >> nth=46
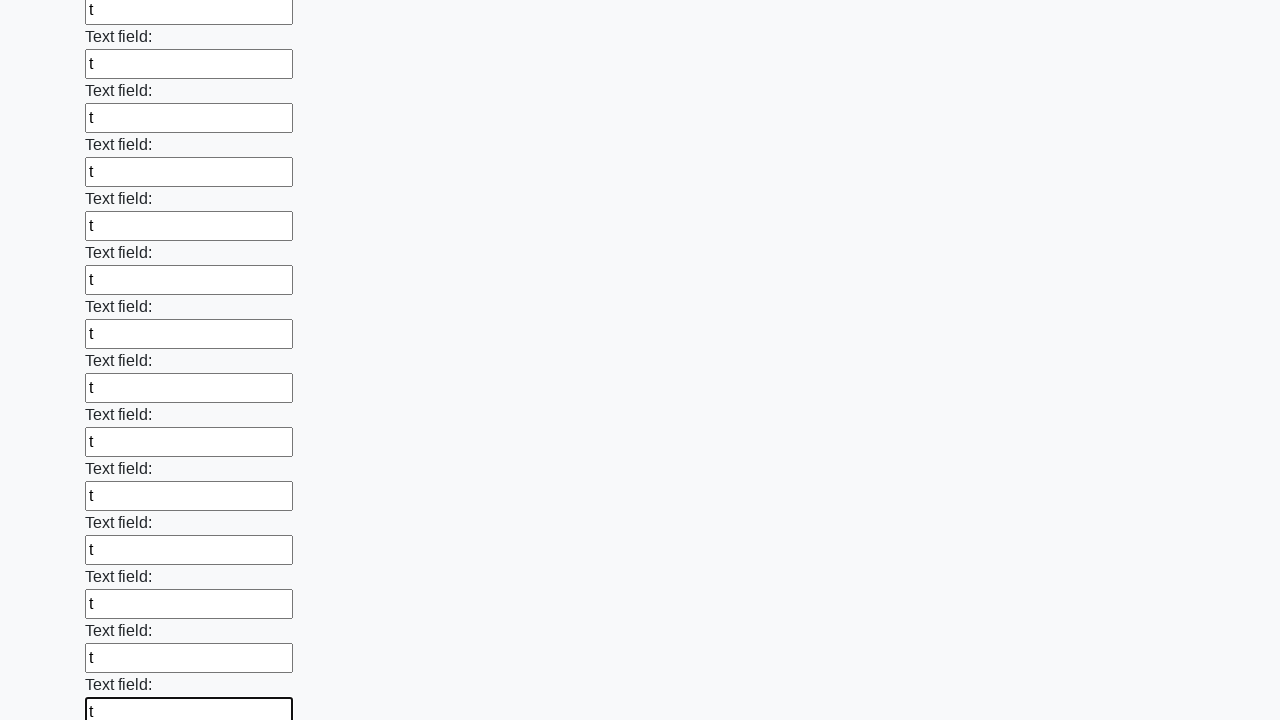

Filled an input field with text 't' on input >> nth=47
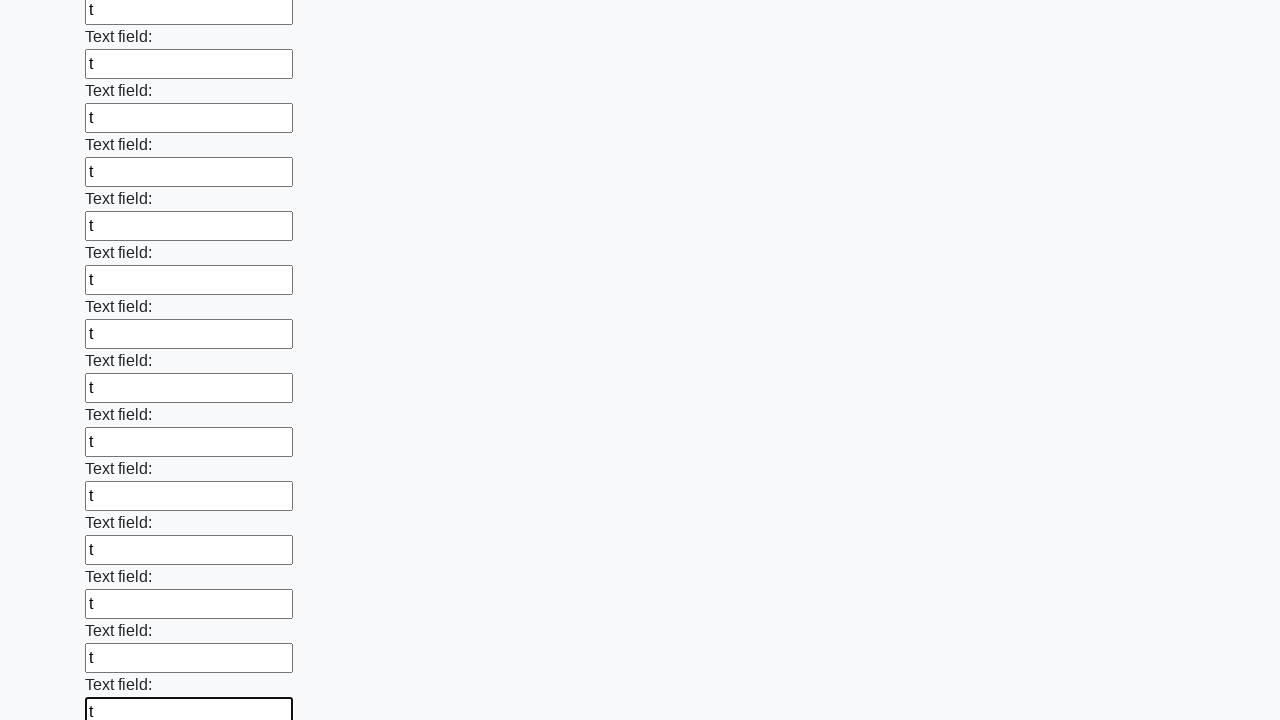

Filled an input field with text 't' on input >> nth=48
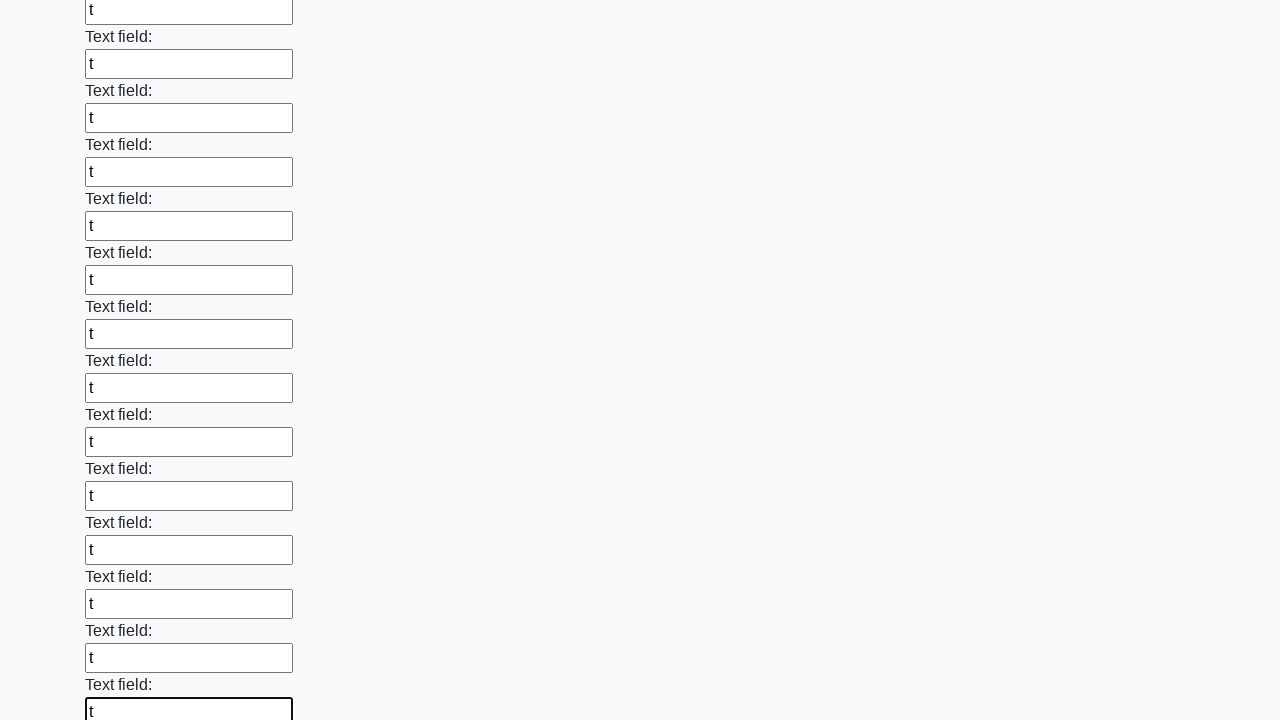

Filled an input field with text 't' on input >> nth=49
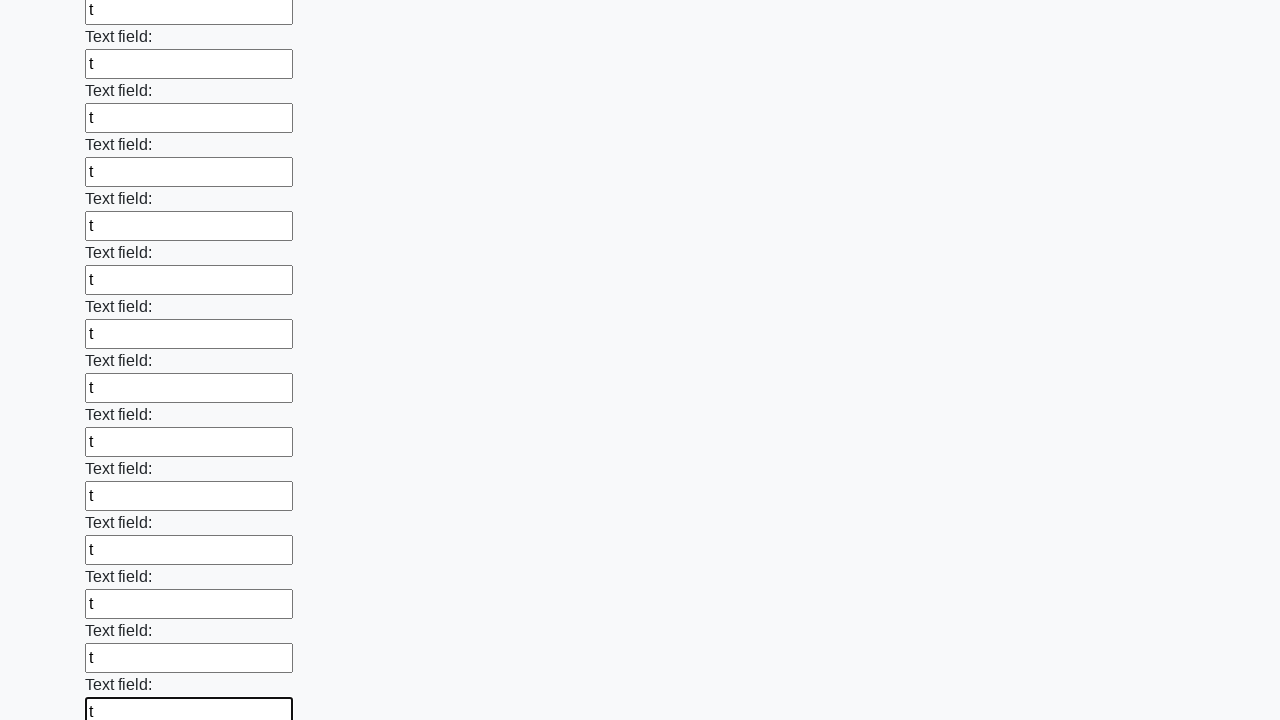

Filled an input field with text 't' on input >> nth=50
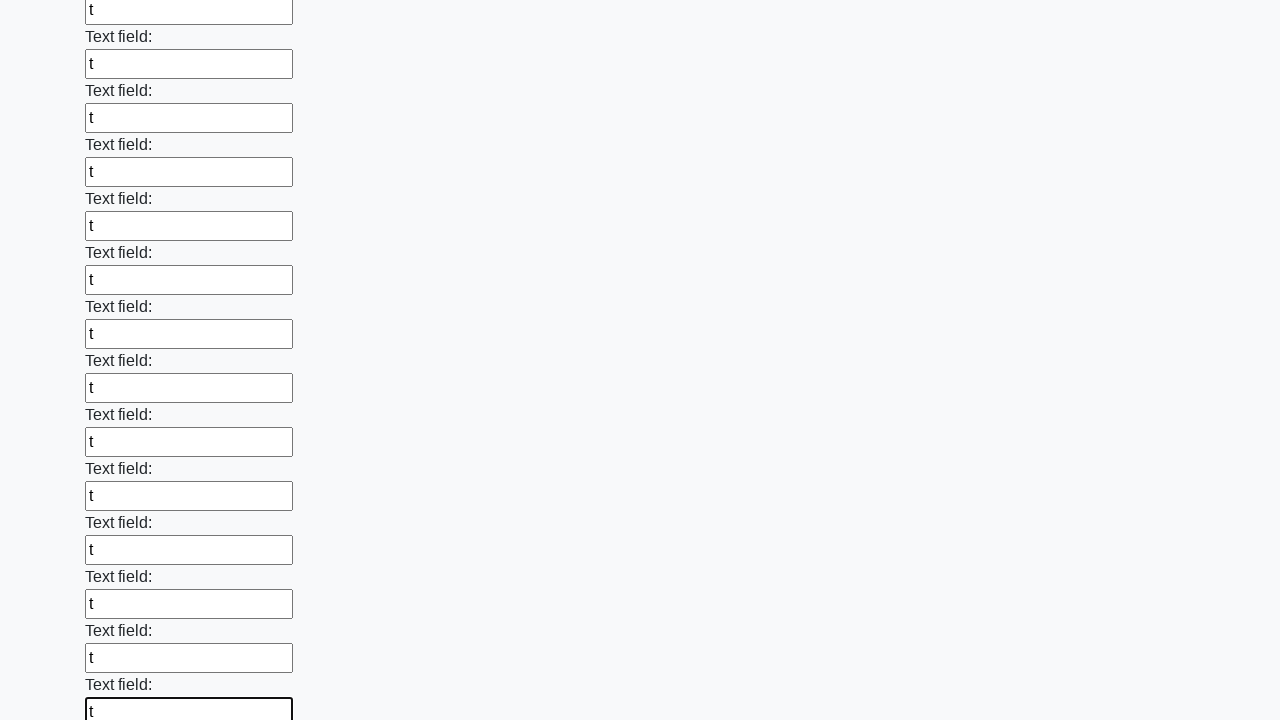

Filled an input field with text 't' on input >> nth=51
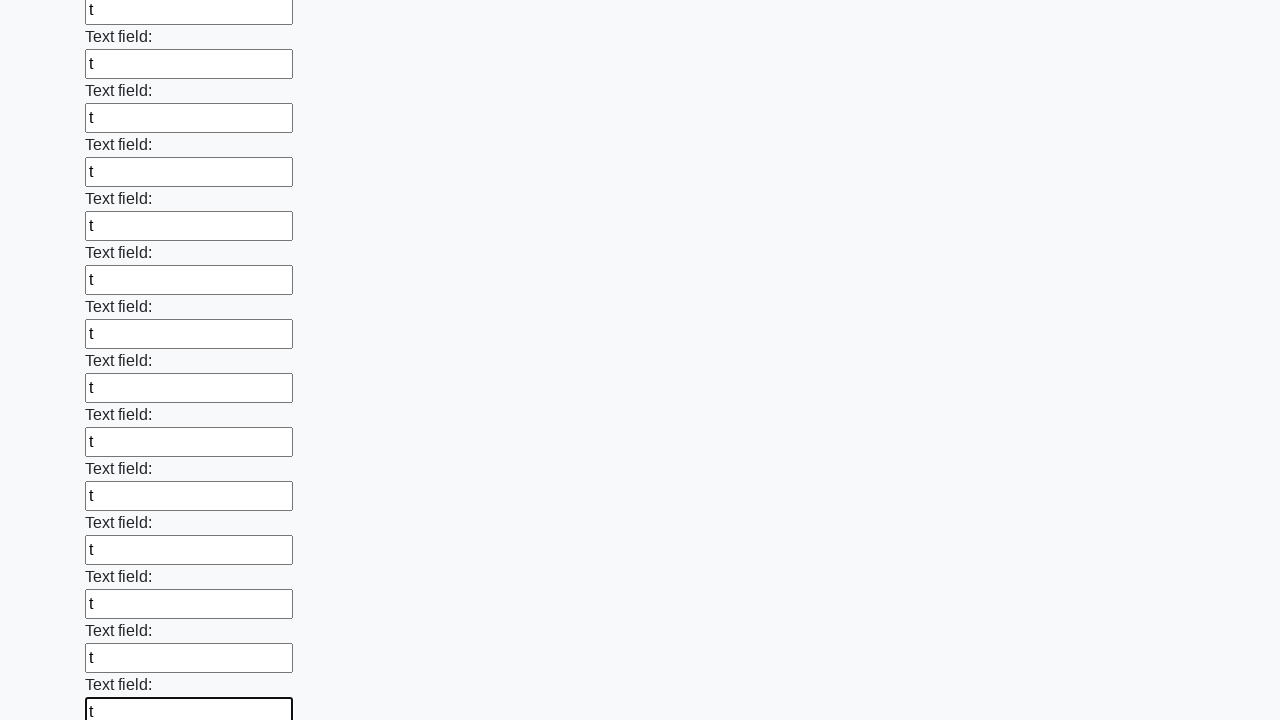

Filled an input field with text 't' on input >> nth=52
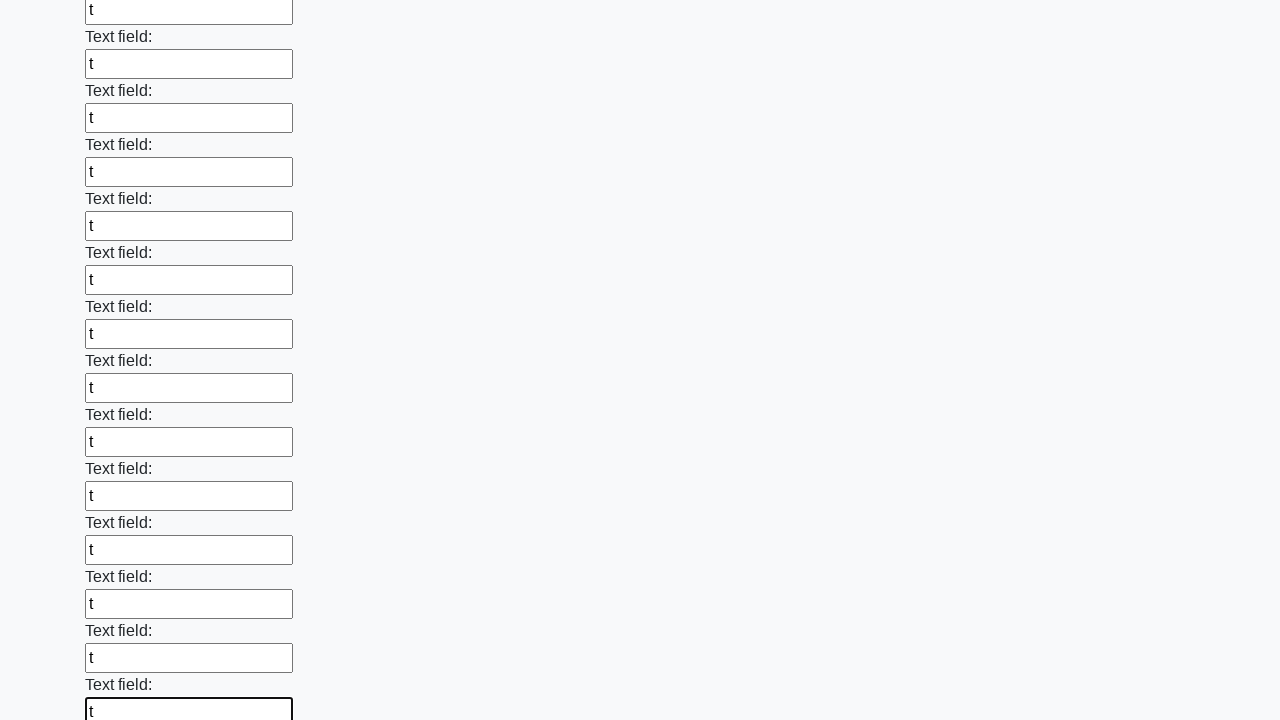

Filled an input field with text 't' on input >> nth=53
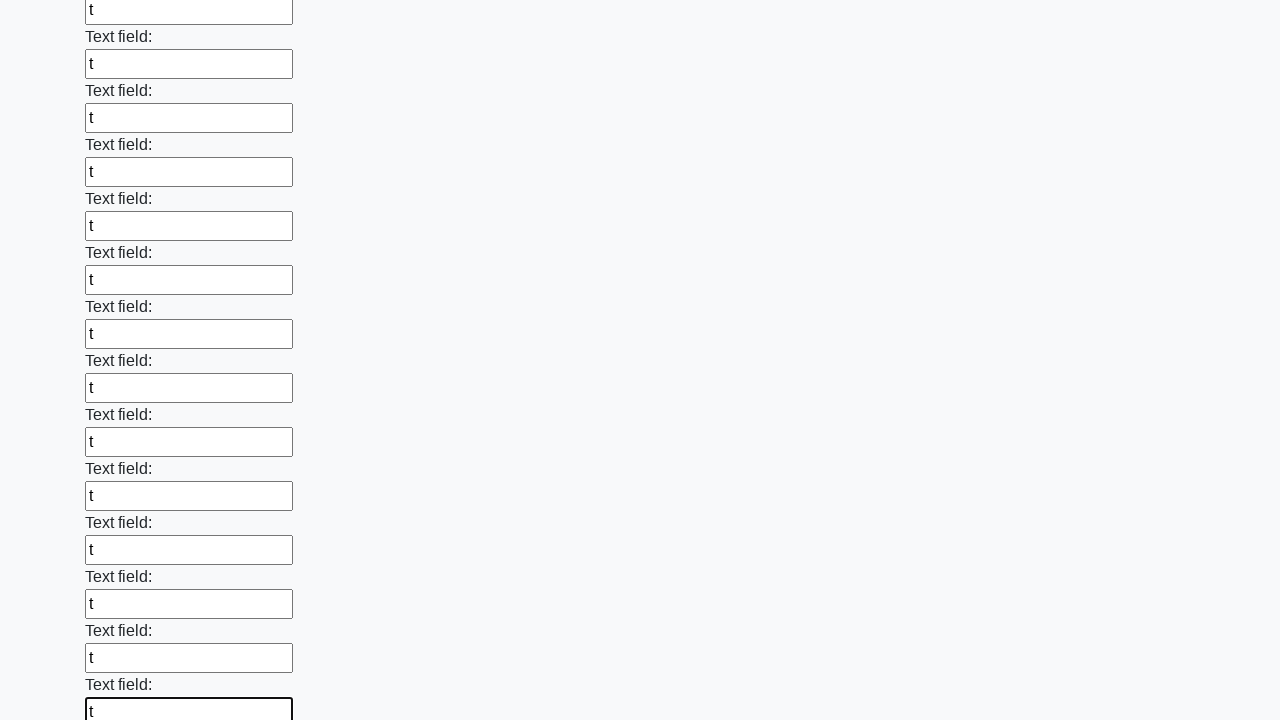

Filled an input field with text 't' on input >> nth=54
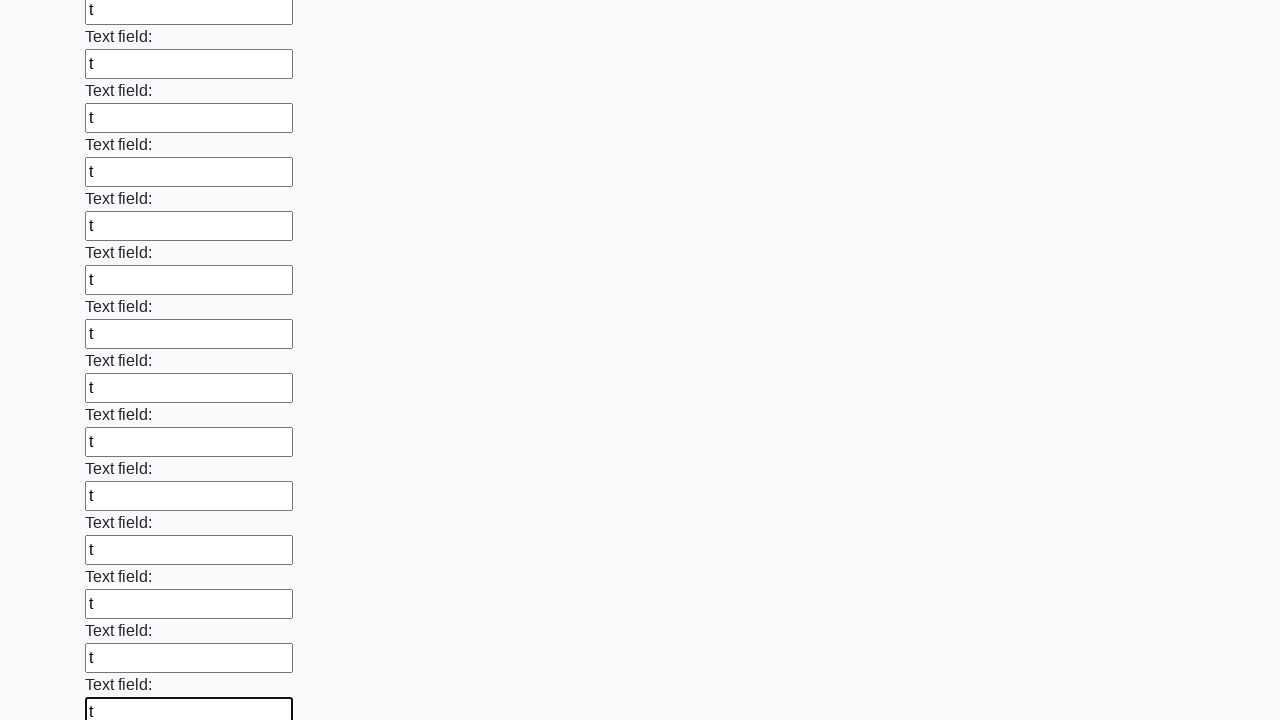

Filled an input field with text 't' on input >> nth=55
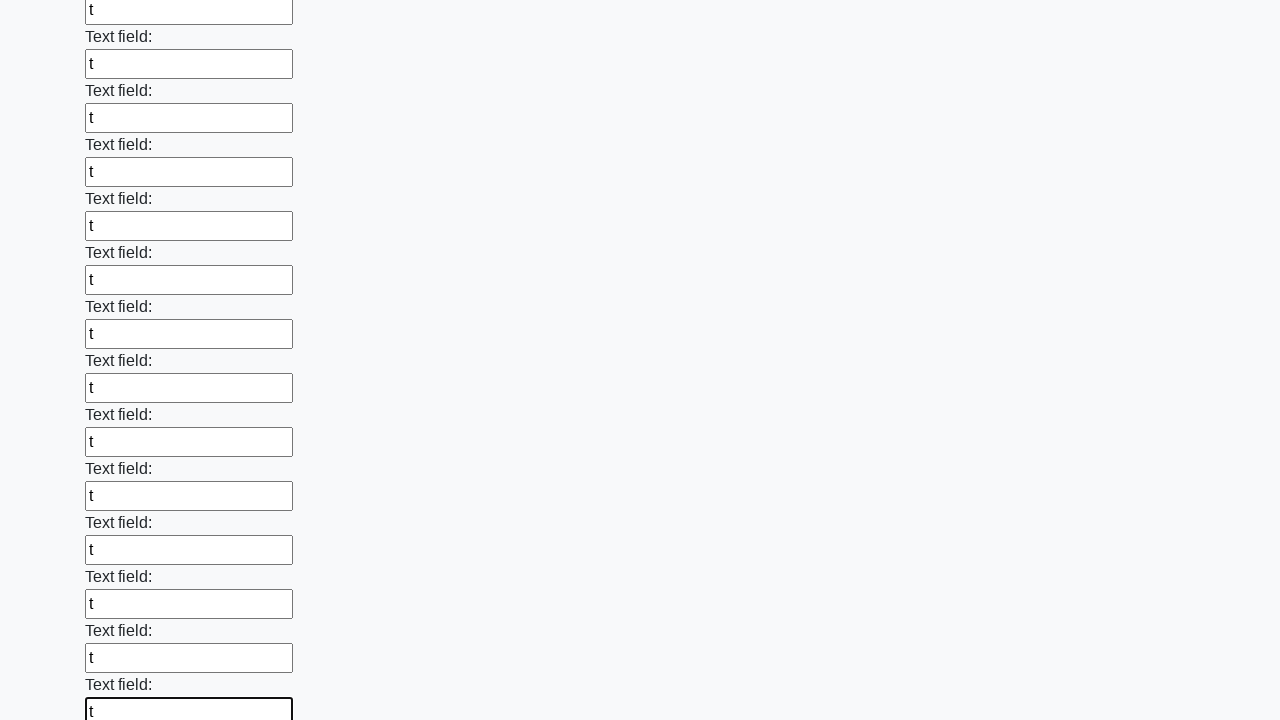

Filled an input field with text 't' on input >> nth=56
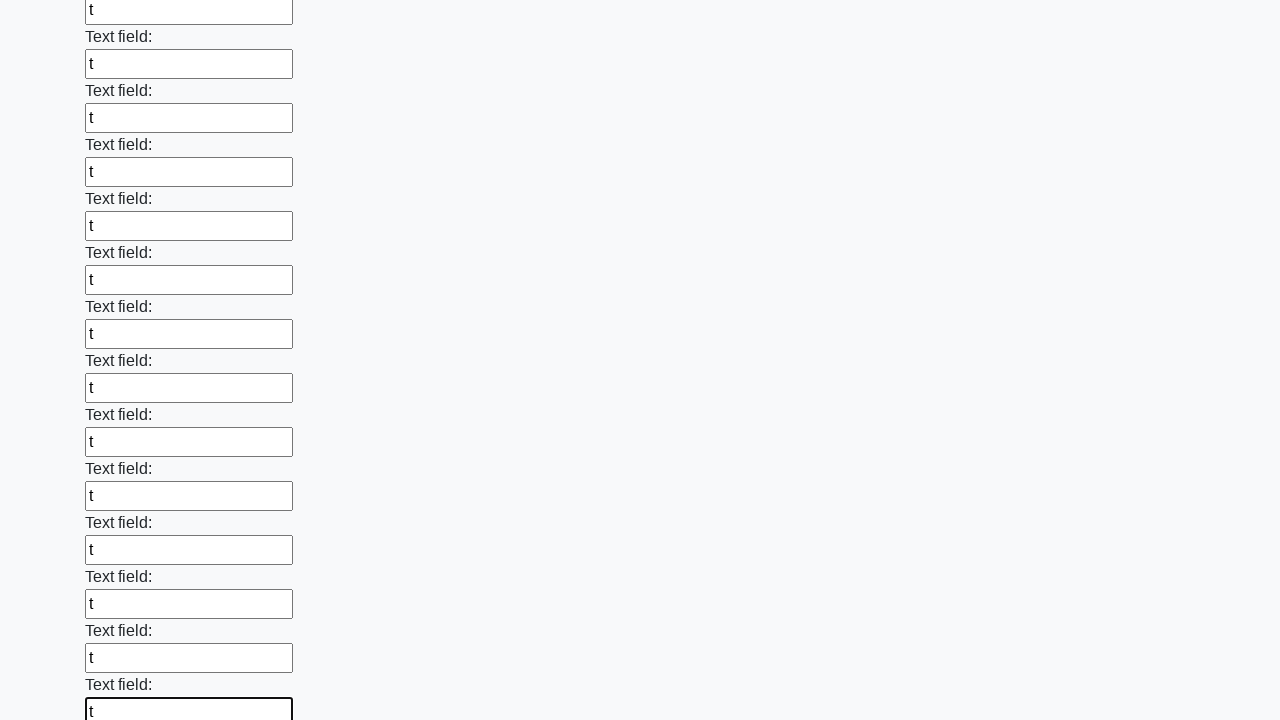

Filled an input field with text 't' on input >> nth=57
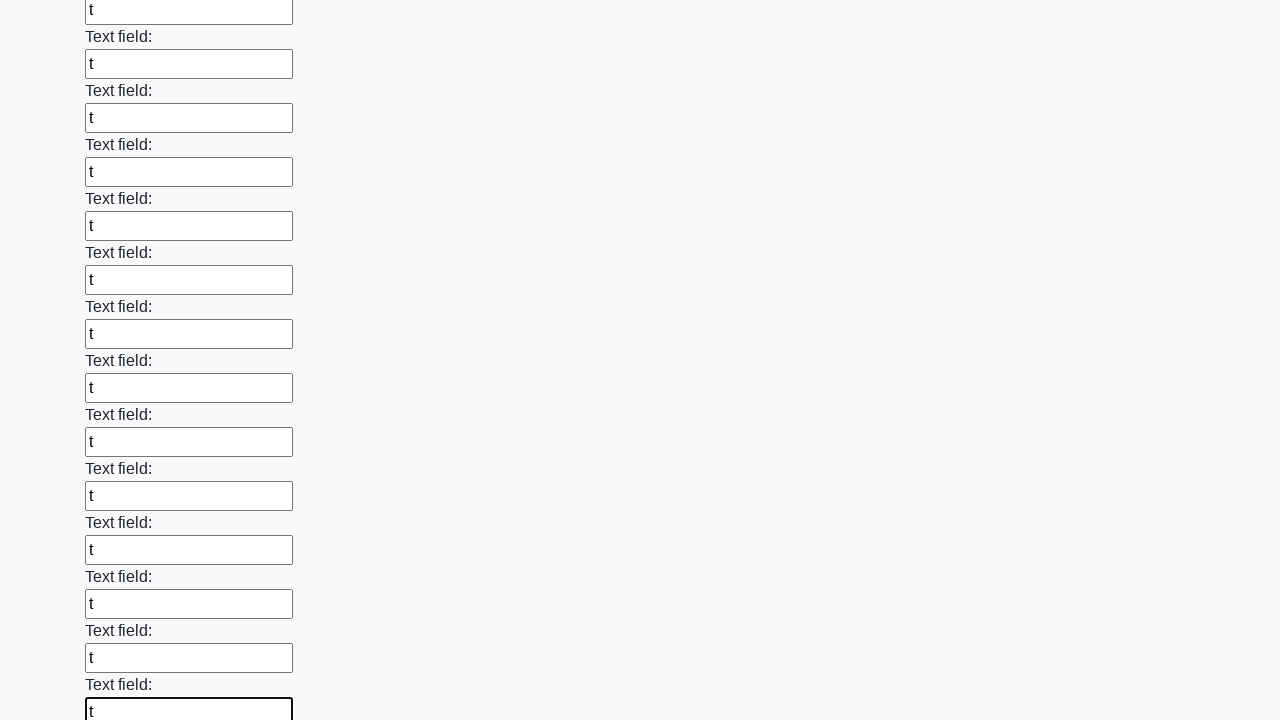

Filled an input field with text 't' on input >> nth=58
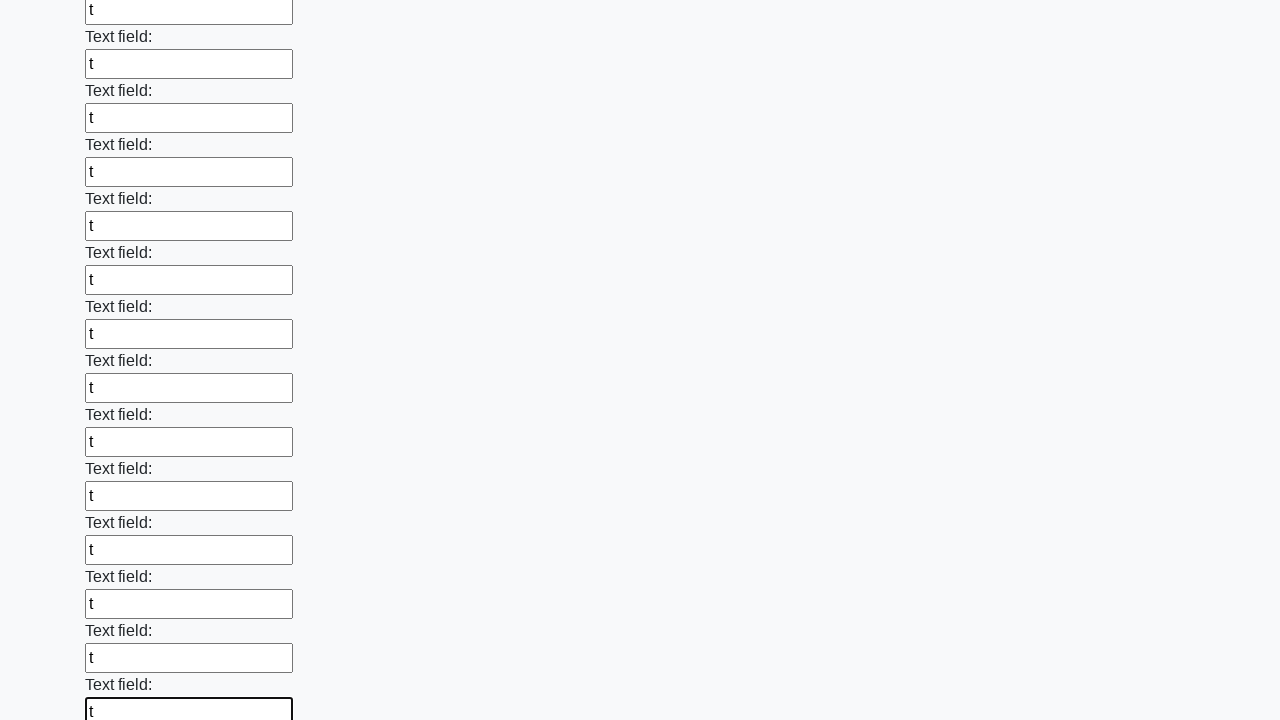

Filled an input field with text 't' on input >> nth=59
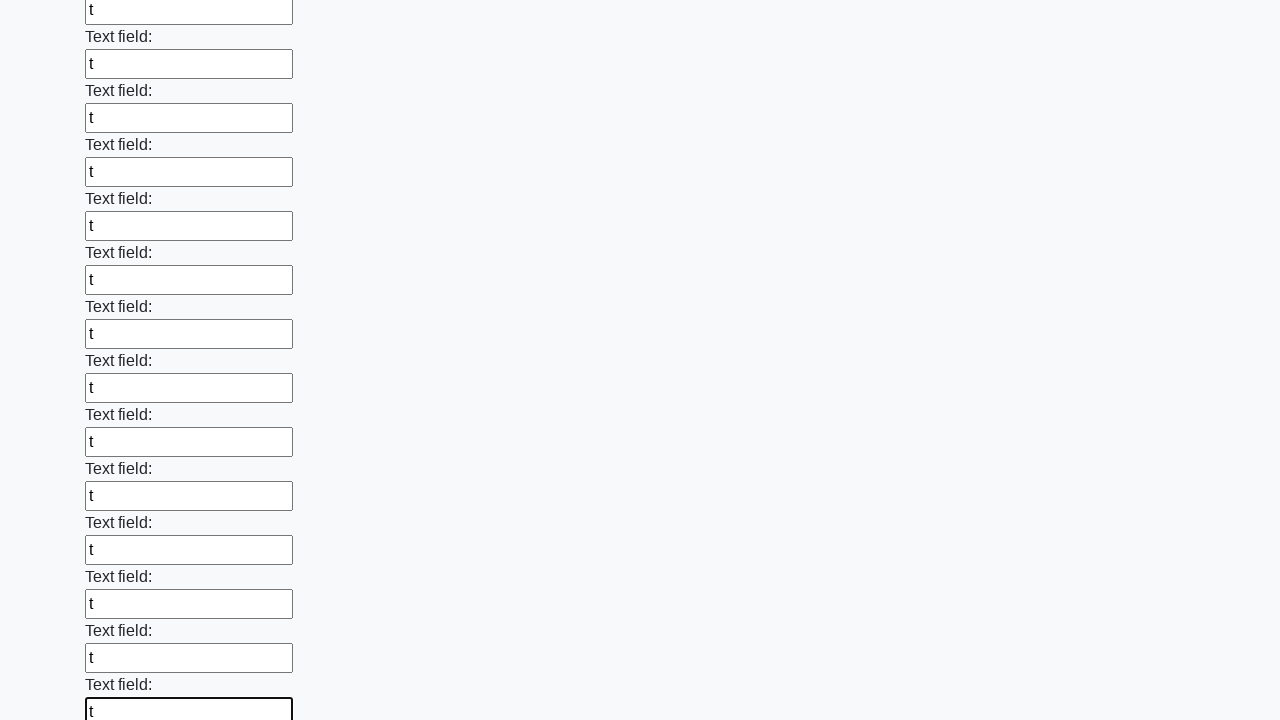

Filled an input field with text 't' on input >> nth=60
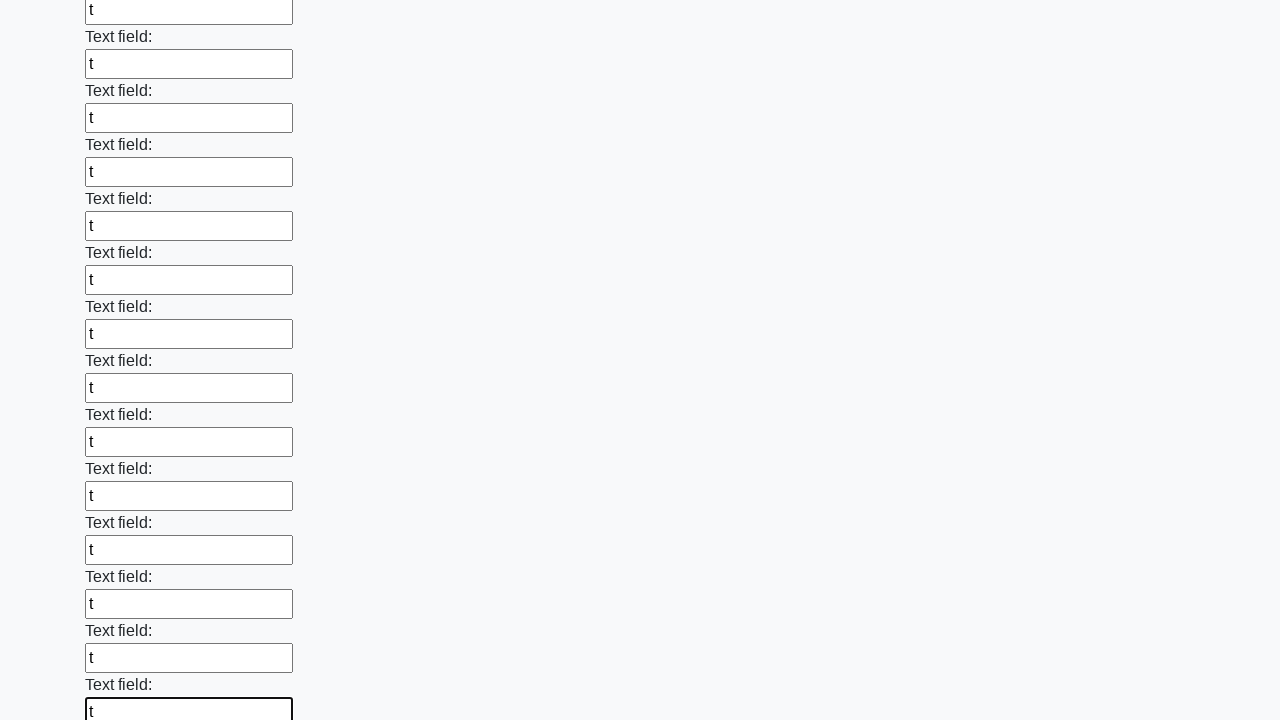

Filled an input field with text 't' on input >> nth=61
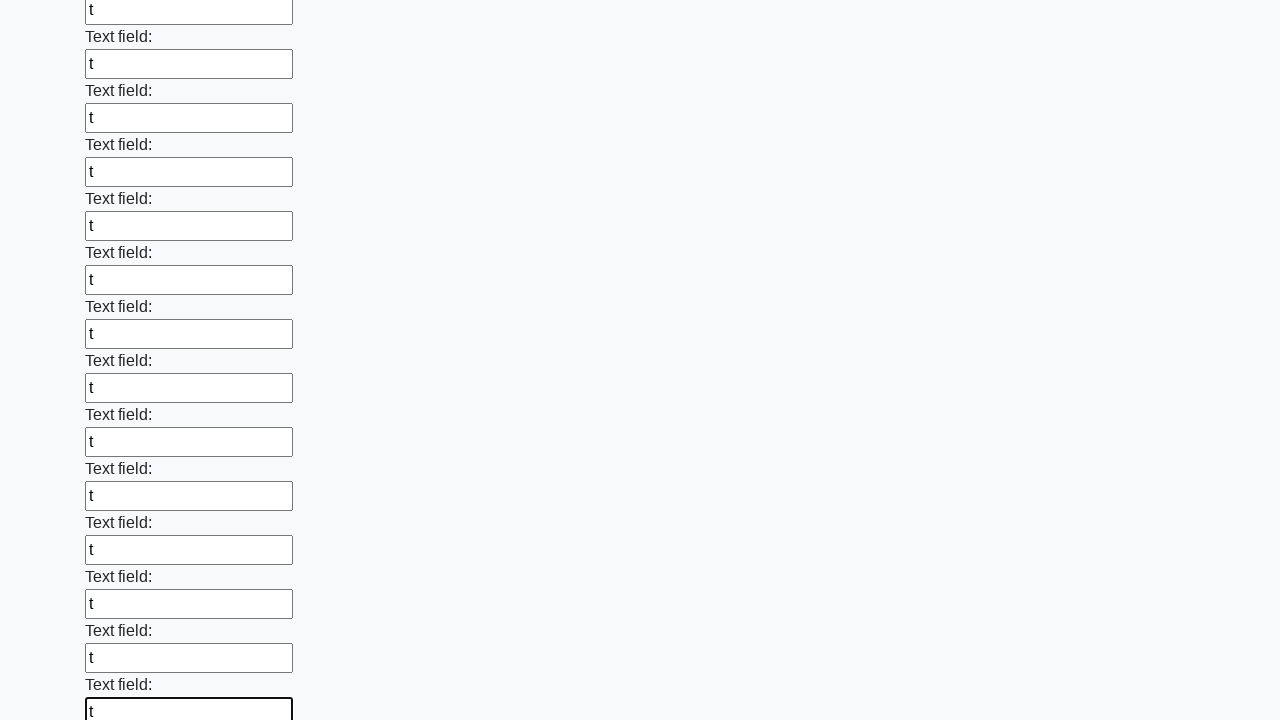

Filled an input field with text 't' on input >> nth=62
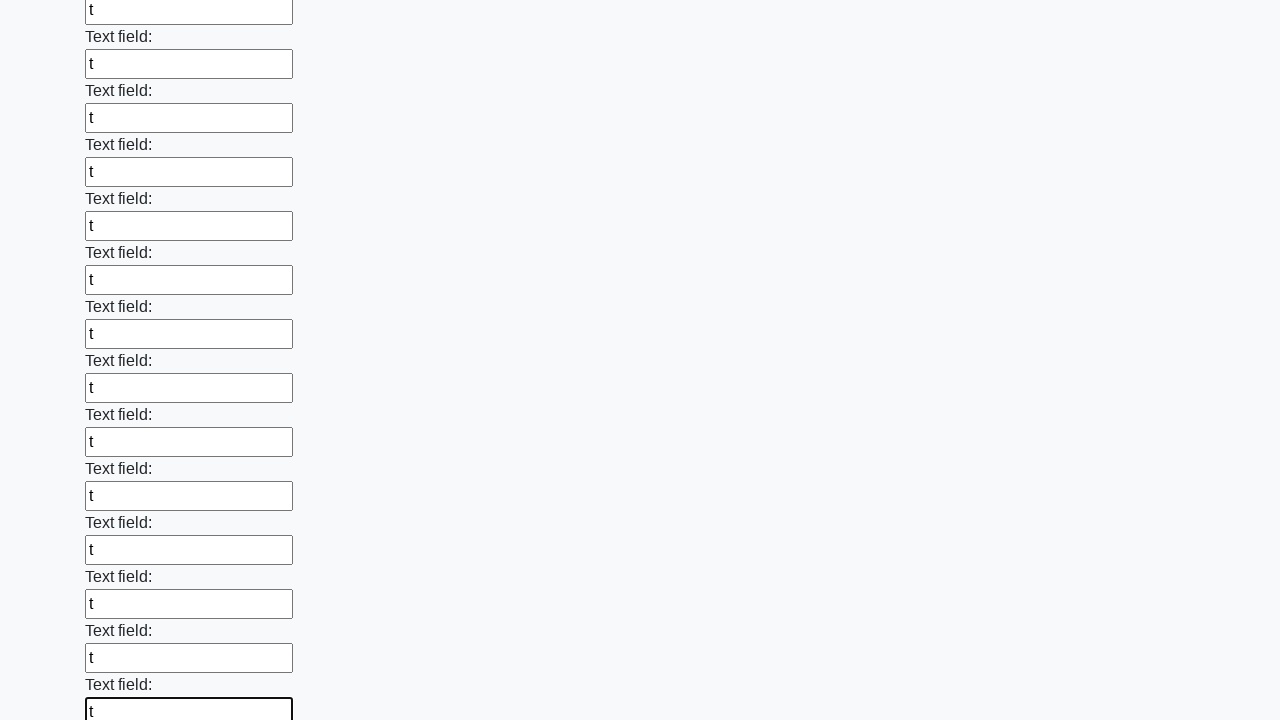

Filled an input field with text 't' on input >> nth=63
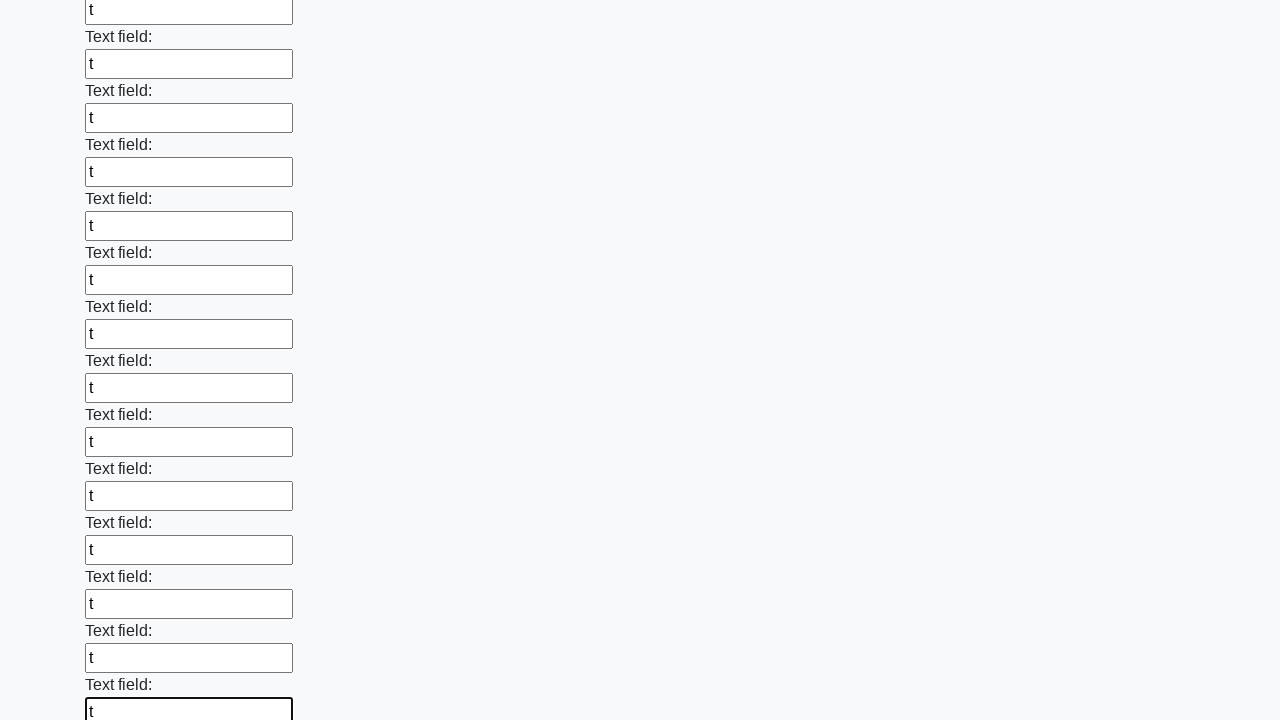

Filled an input field with text 't' on input >> nth=64
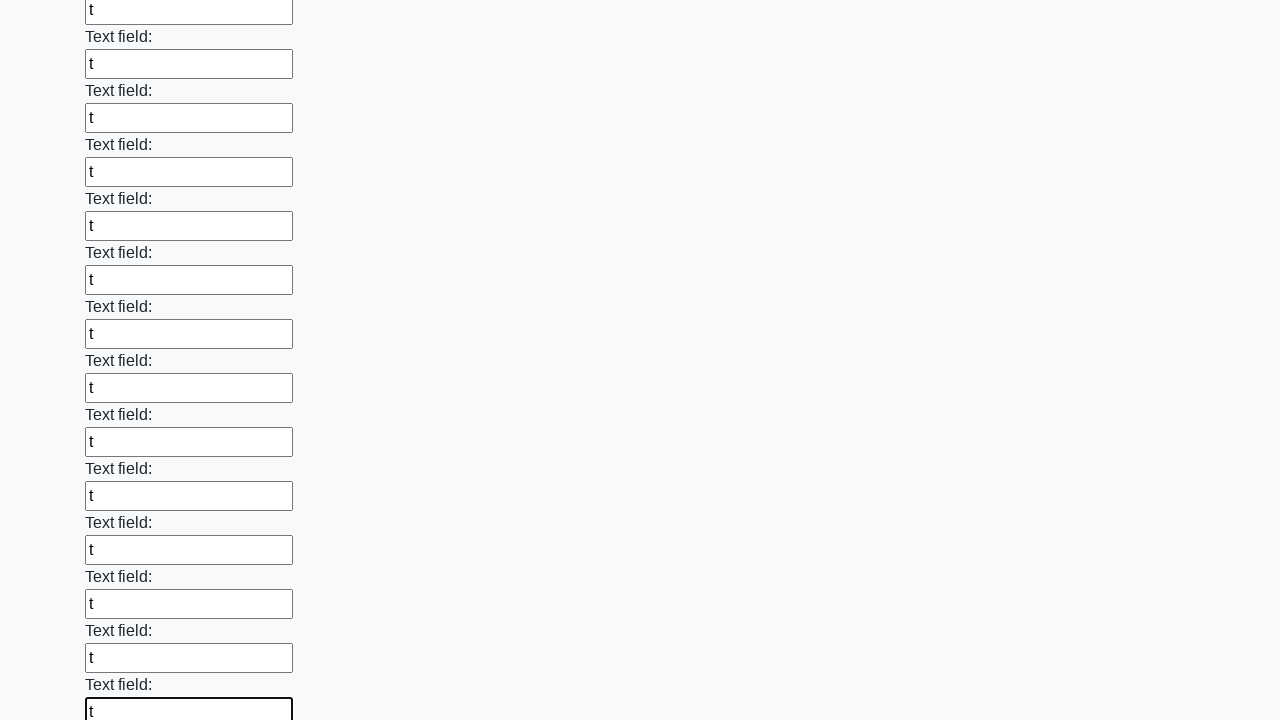

Filled an input field with text 't' on input >> nth=65
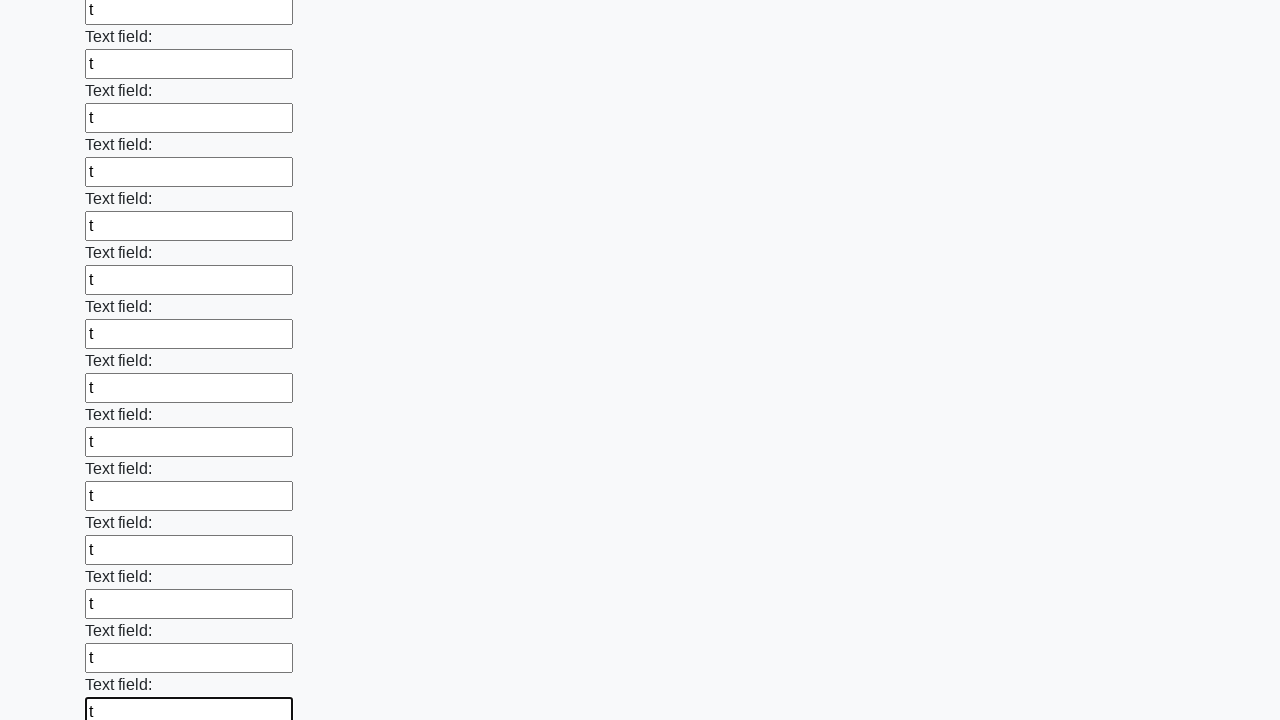

Filled an input field with text 't' on input >> nth=66
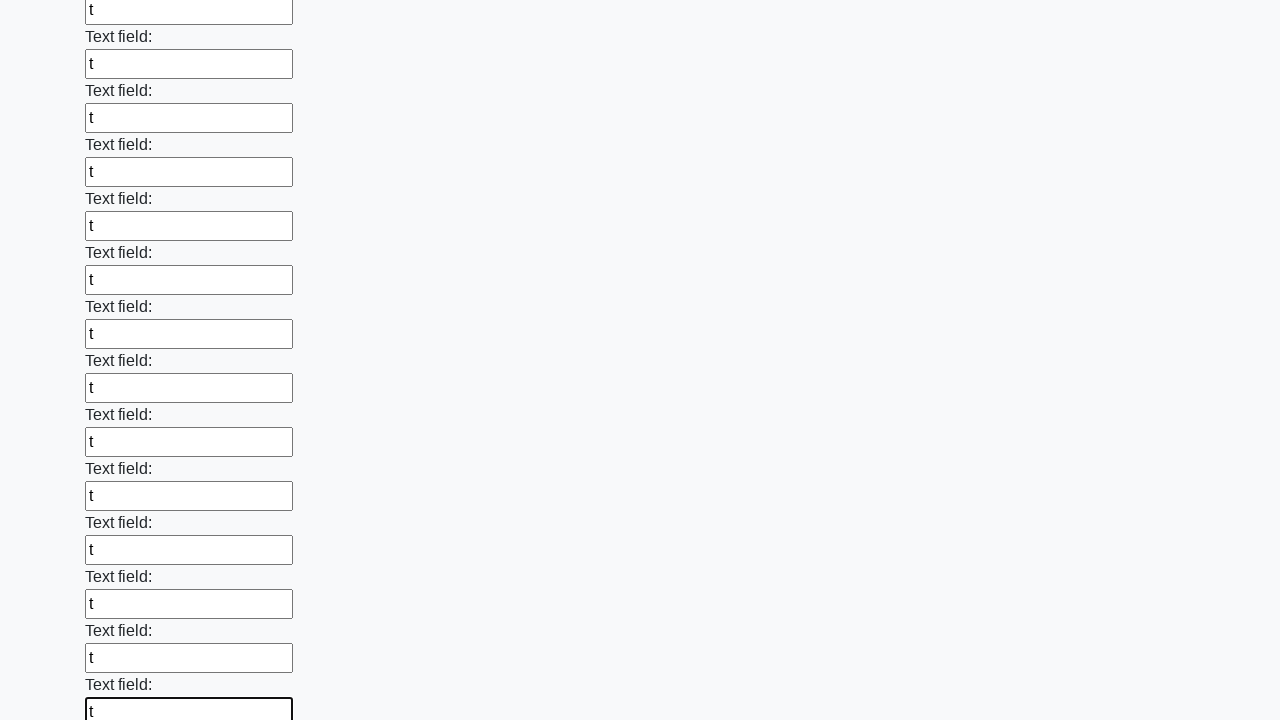

Filled an input field with text 't' on input >> nth=67
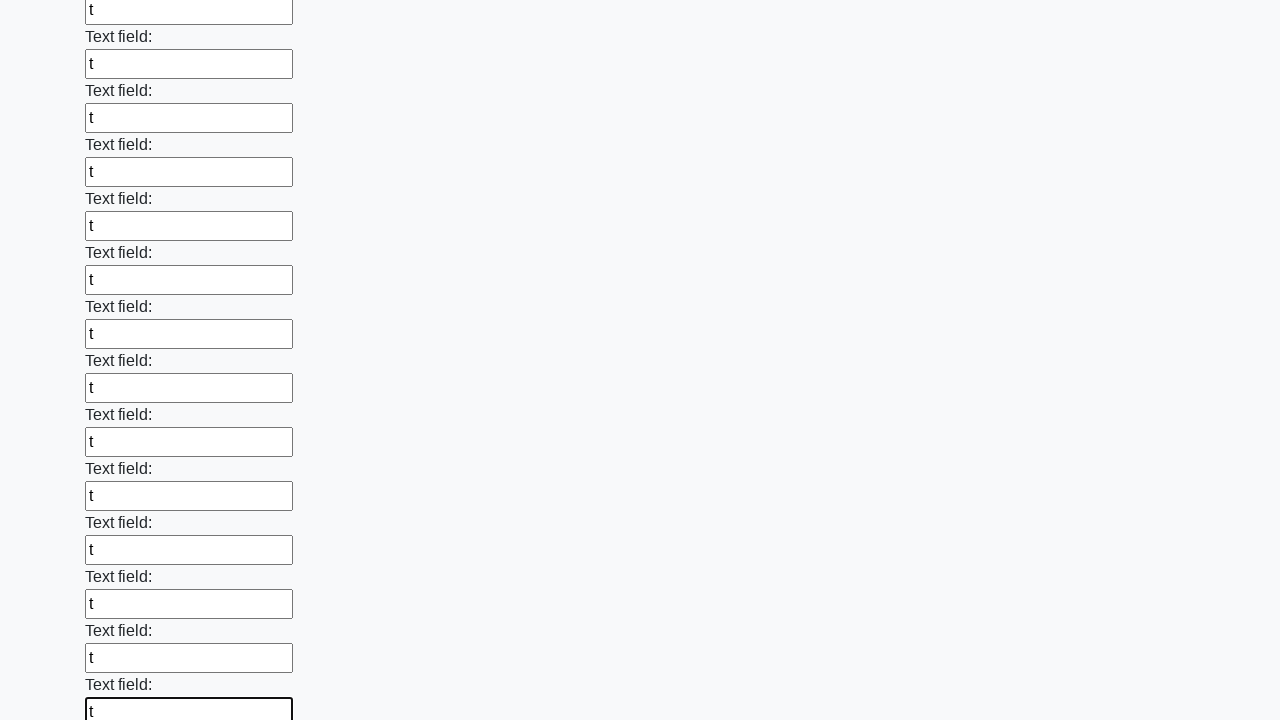

Filled an input field with text 't' on input >> nth=68
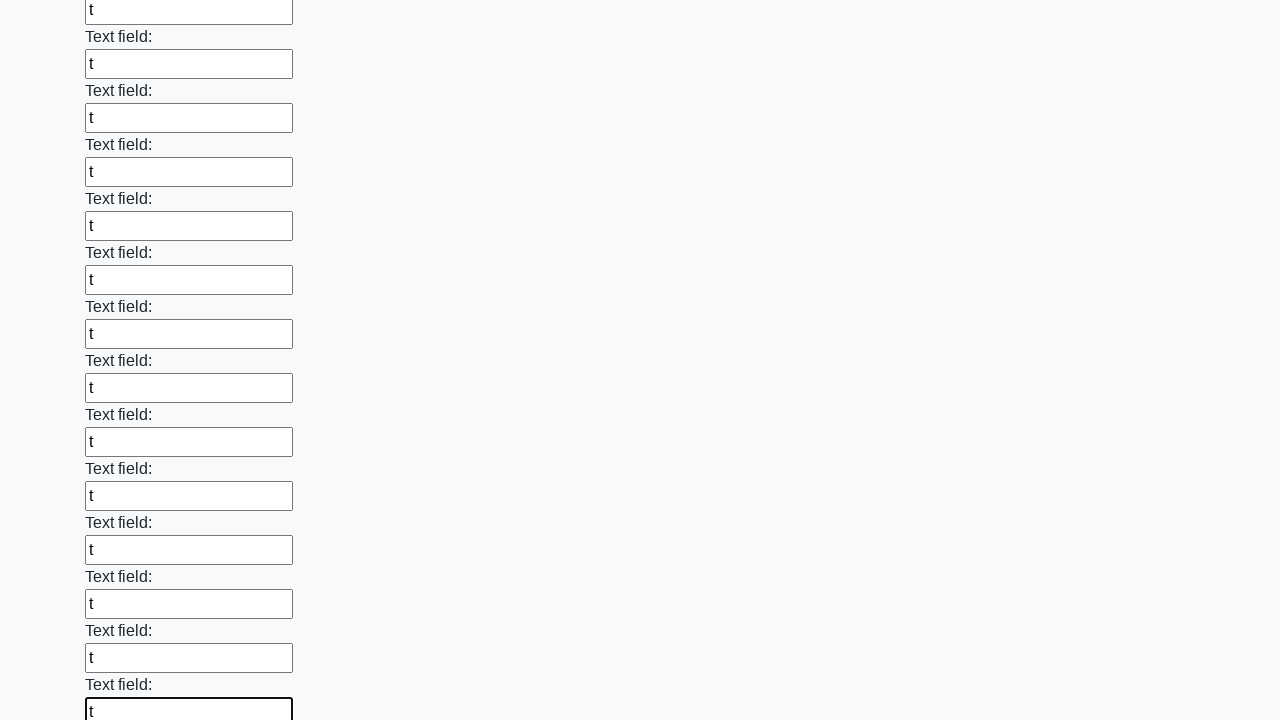

Filled an input field with text 't' on input >> nth=69
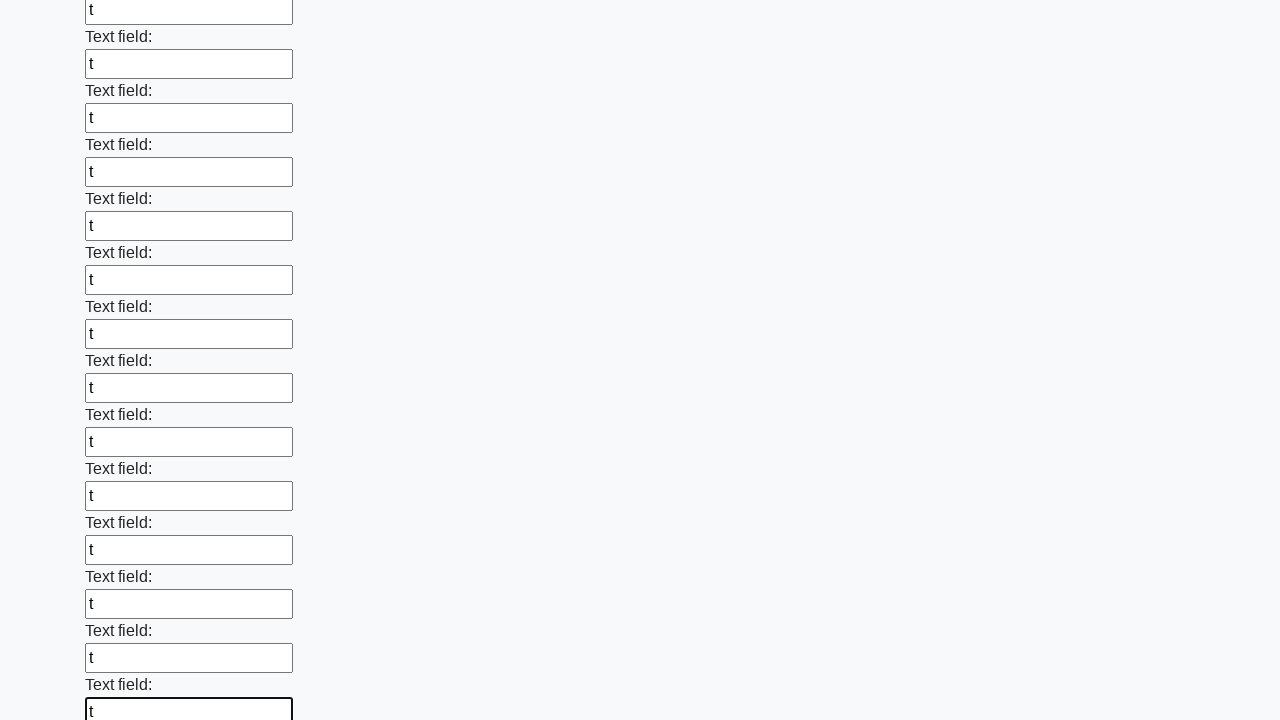

Filled an input field with text 't' on input >> nth=70
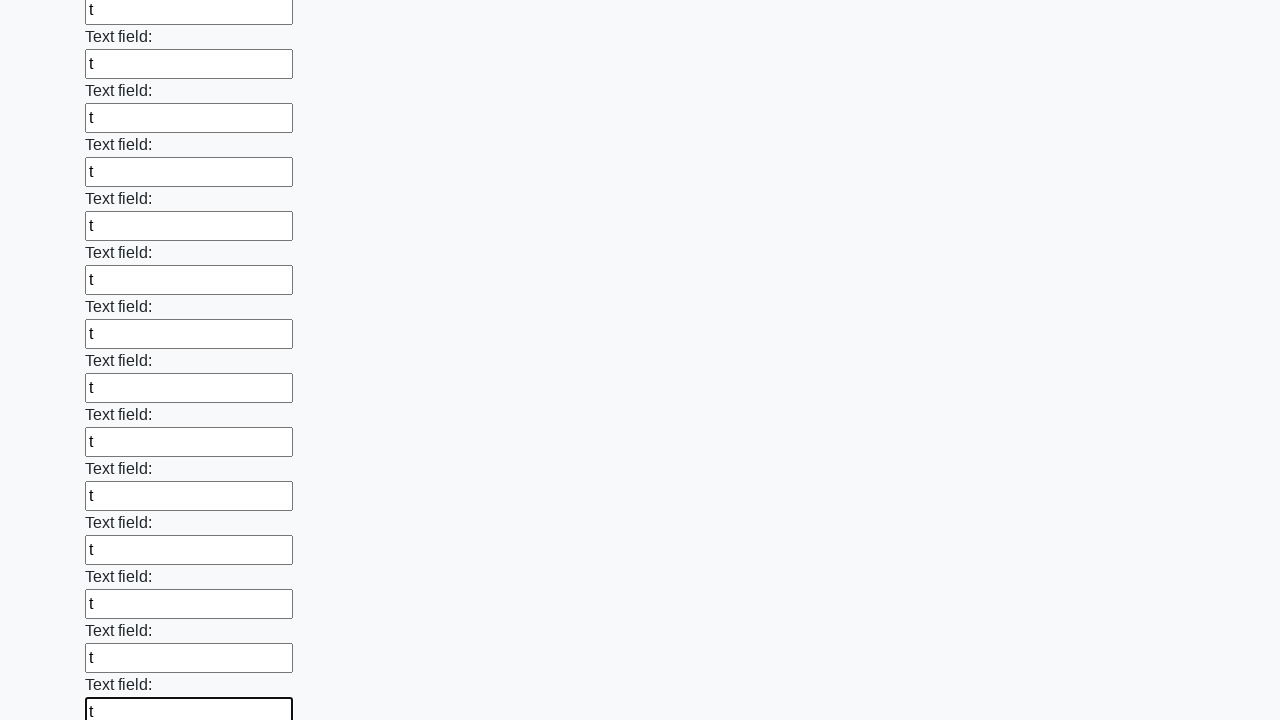

Filled an input field with text 't' on input >> nth=71
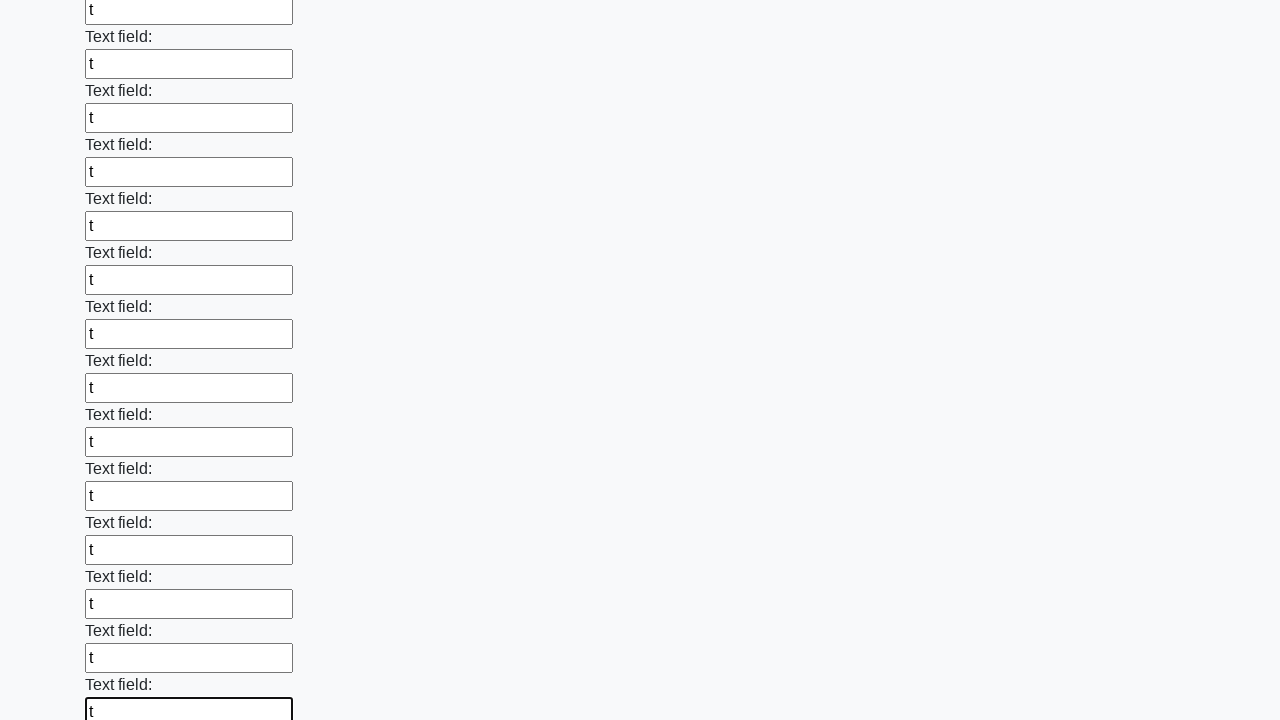

Filled an input field with text 't' on input >> nth=72
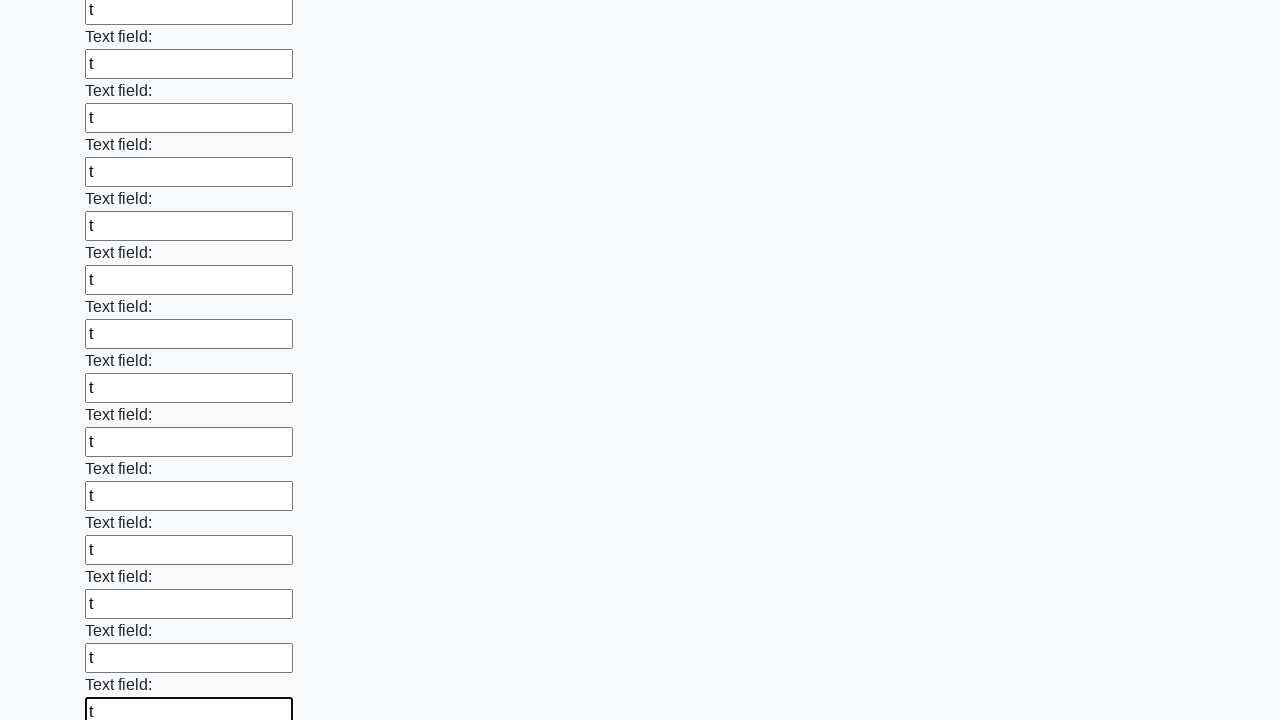

Filled an input field with text 't' on input >> nth=73
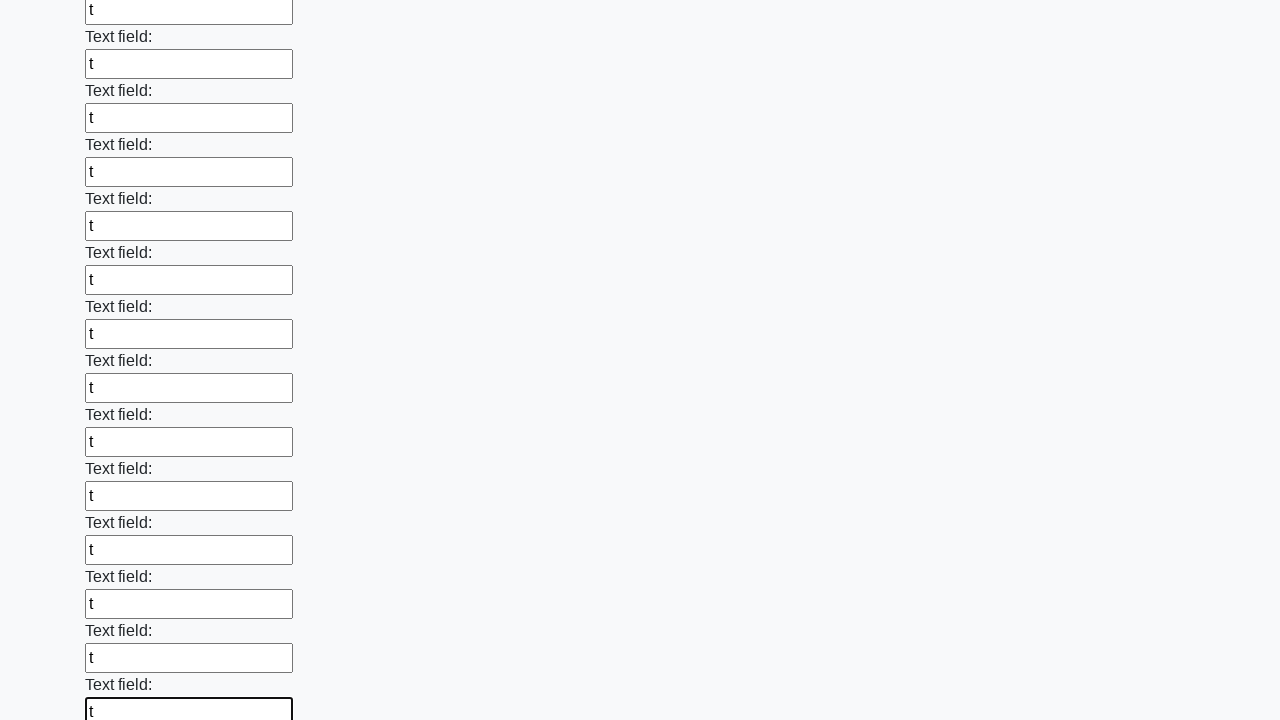

Filled an input field with text 't' on input >> nth=74
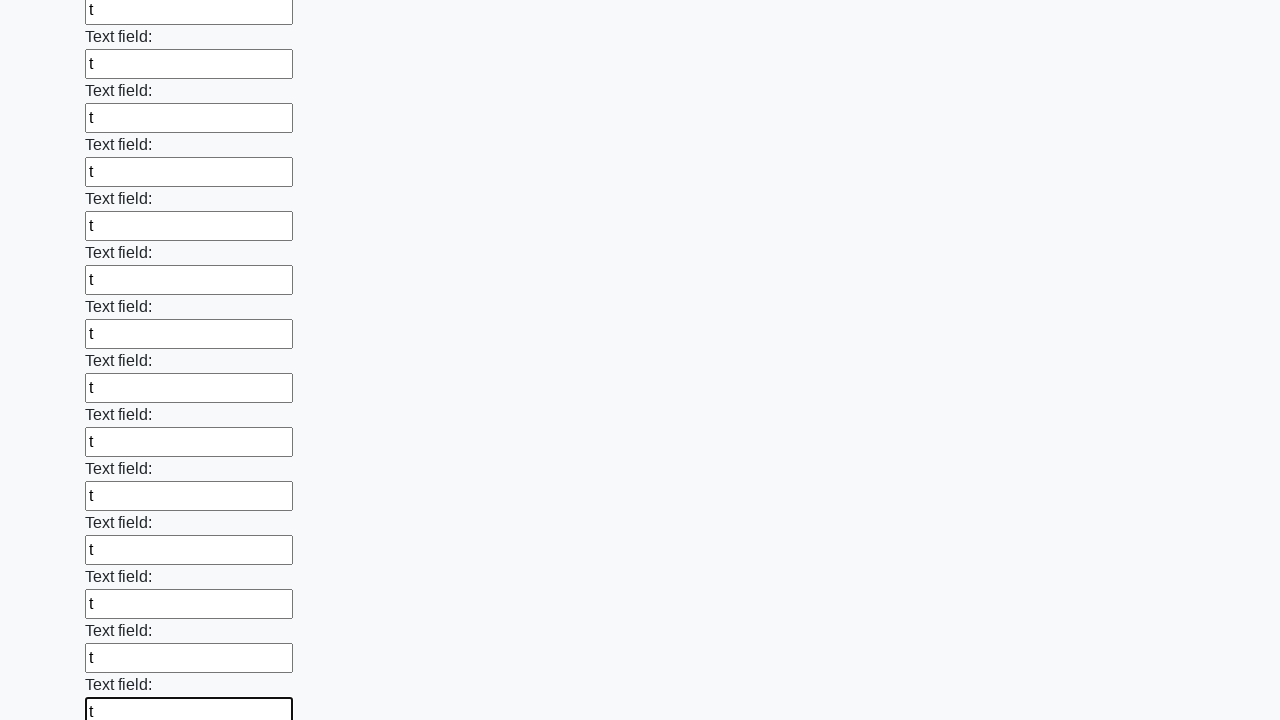

Filled an input field with text 't' on input >> nth=75
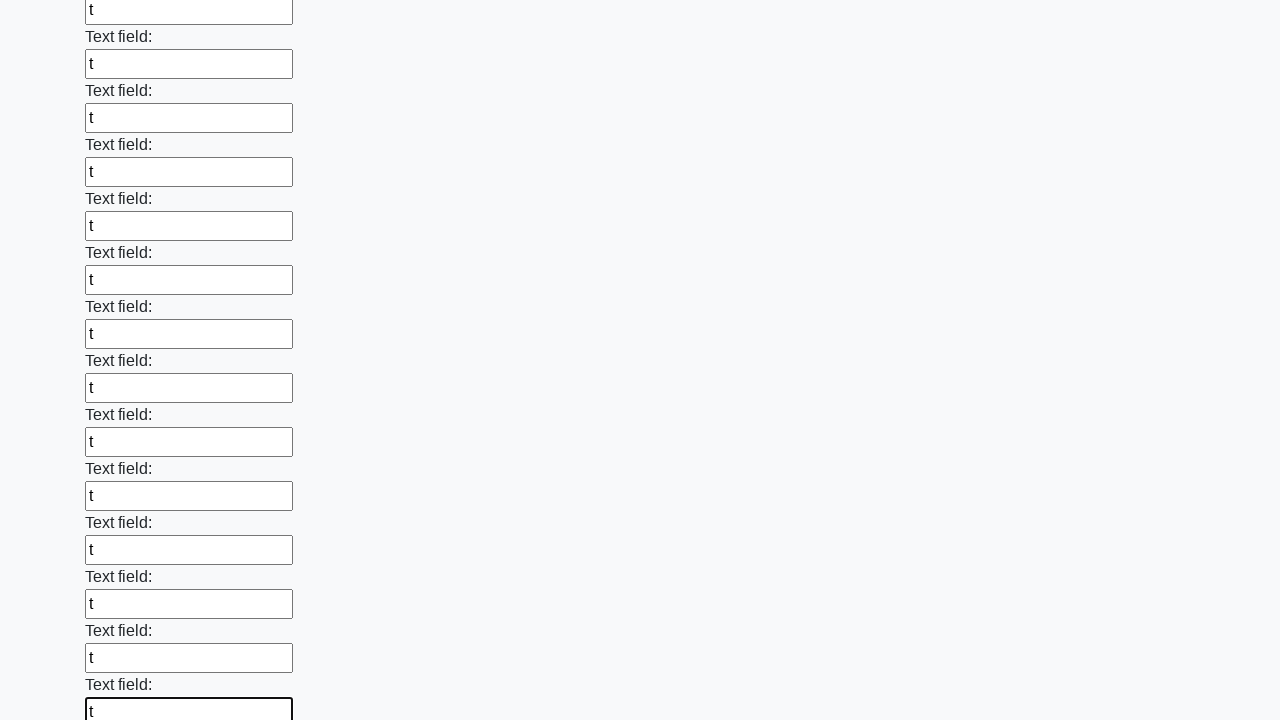

Filled an input field with text 't' on input >> nth=76
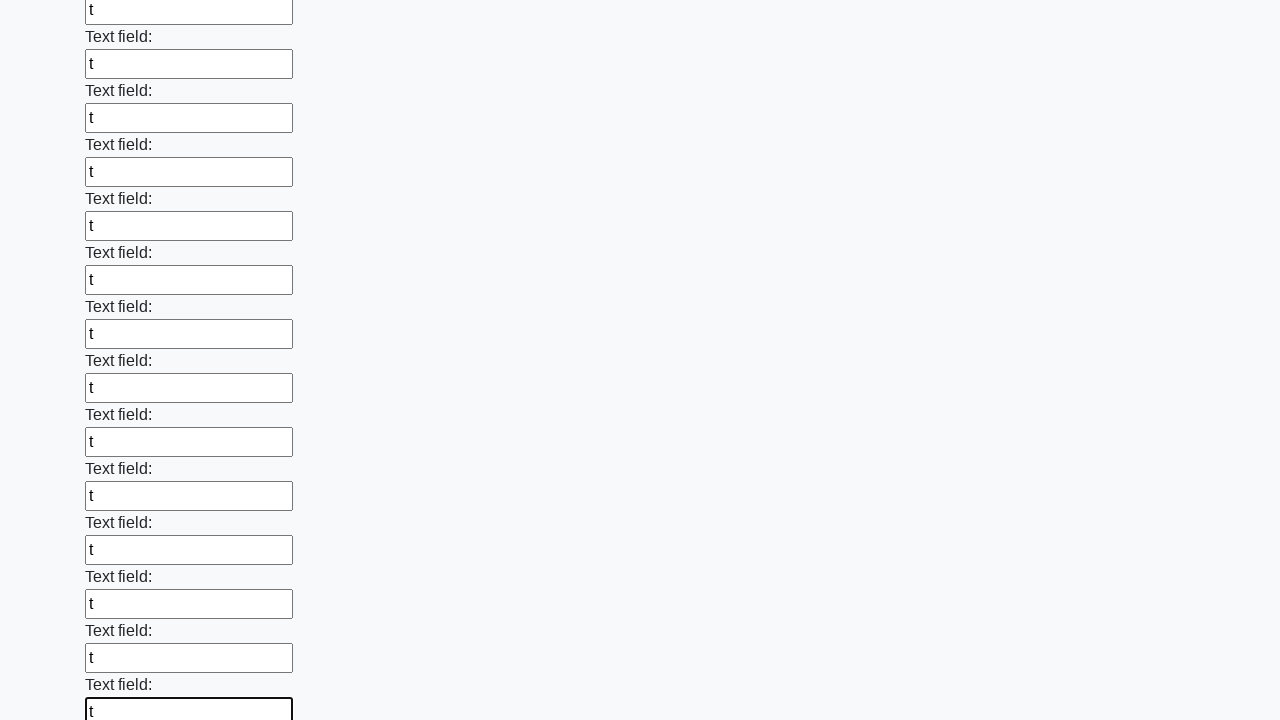

Filled an input field with text 't' on input >> nth=77
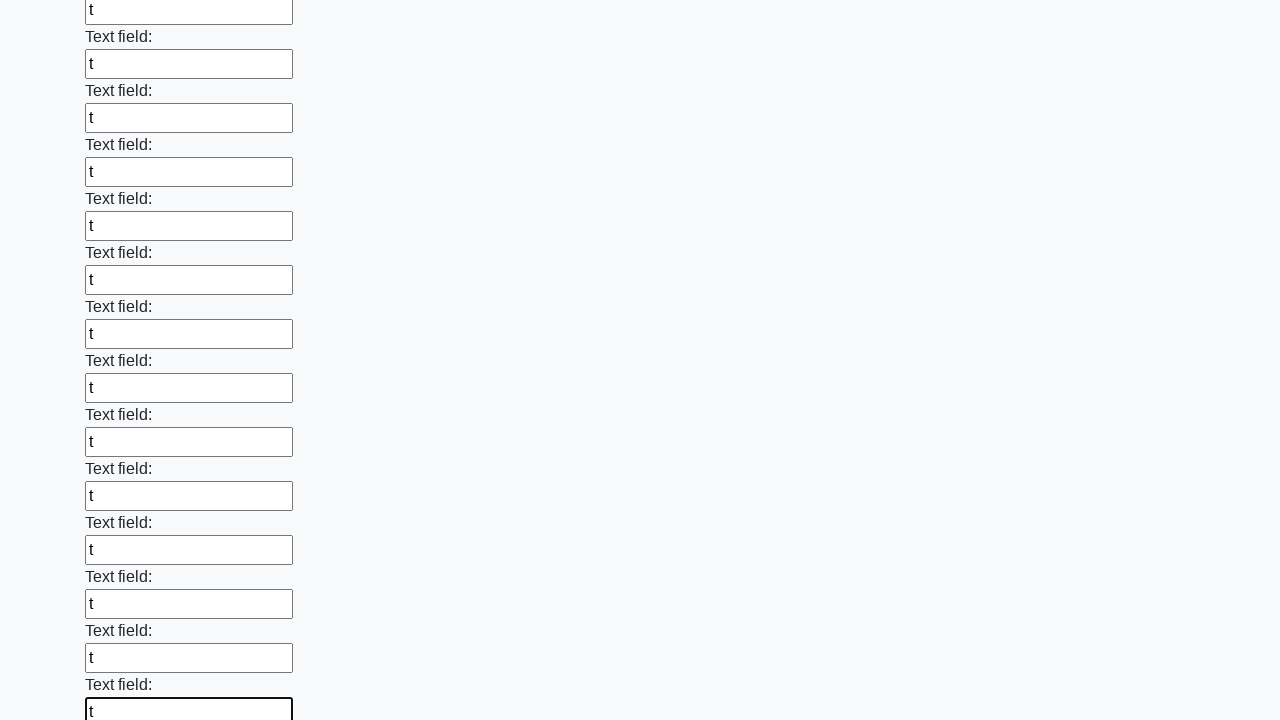

Filled an input field with text 't' on input >> nth=78
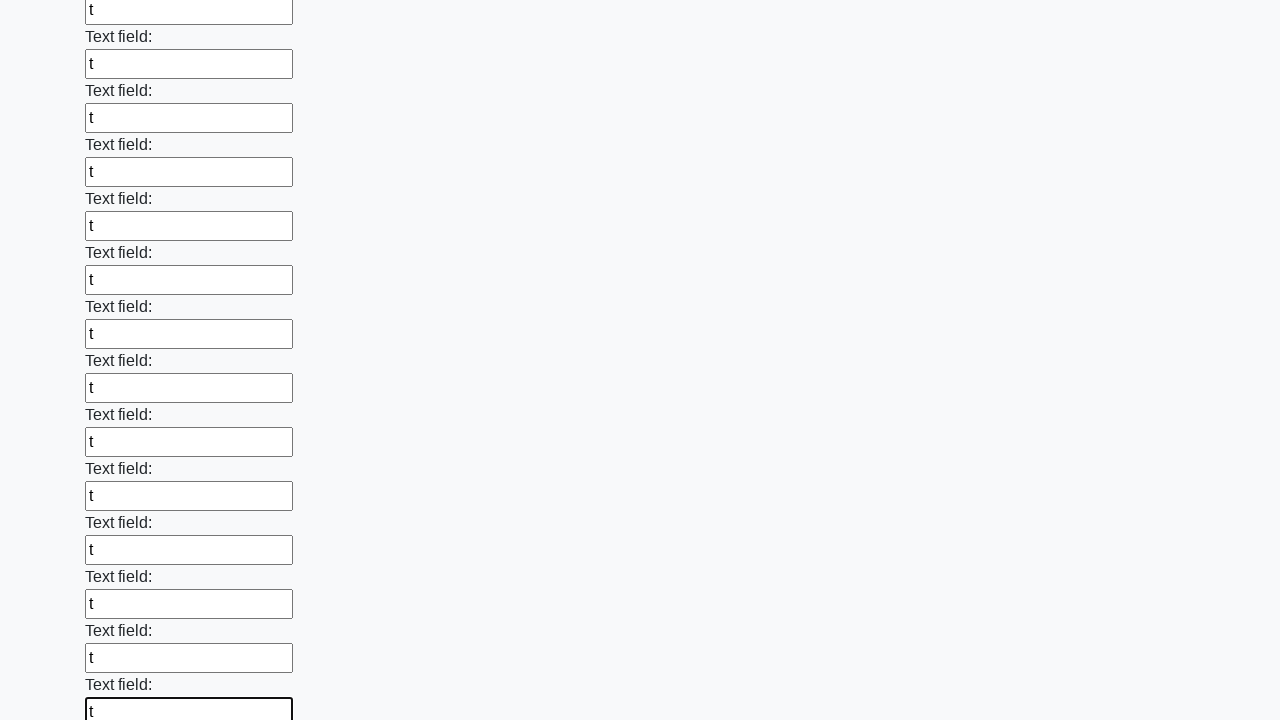

Filled an input field with text 't' on input >> nth=79
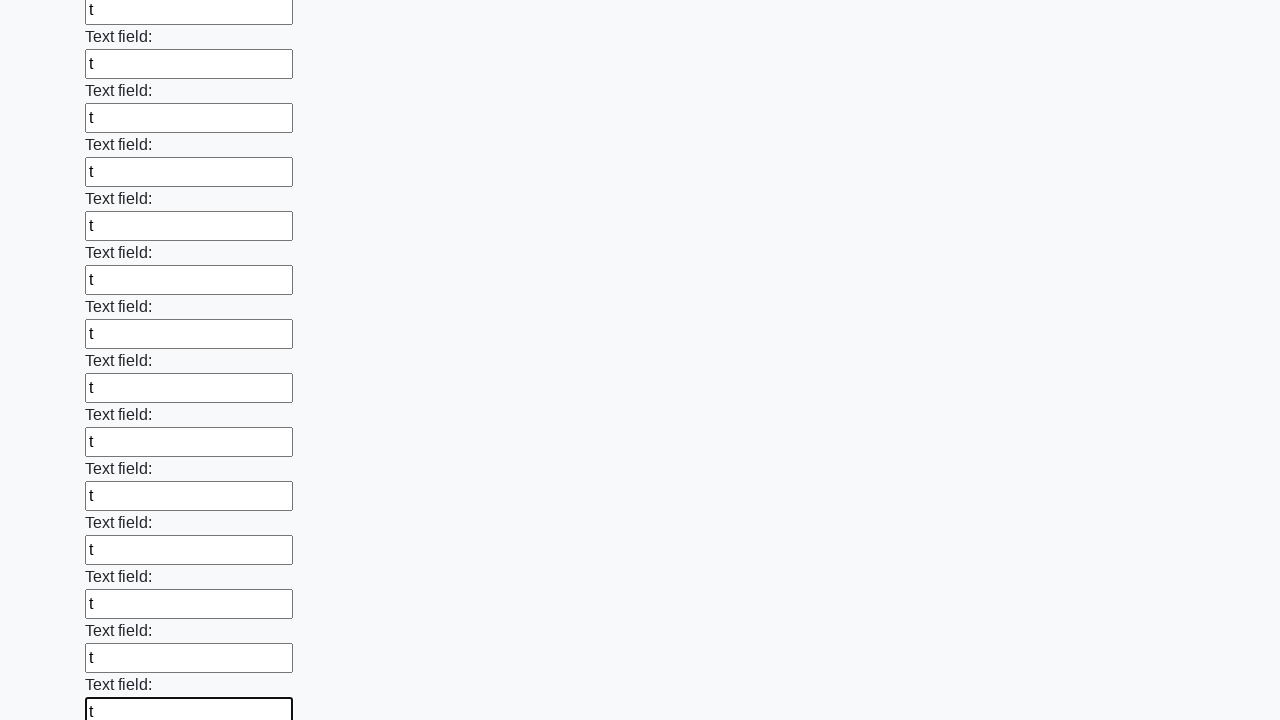

Filled an input field with text 't' on input >> nth=80
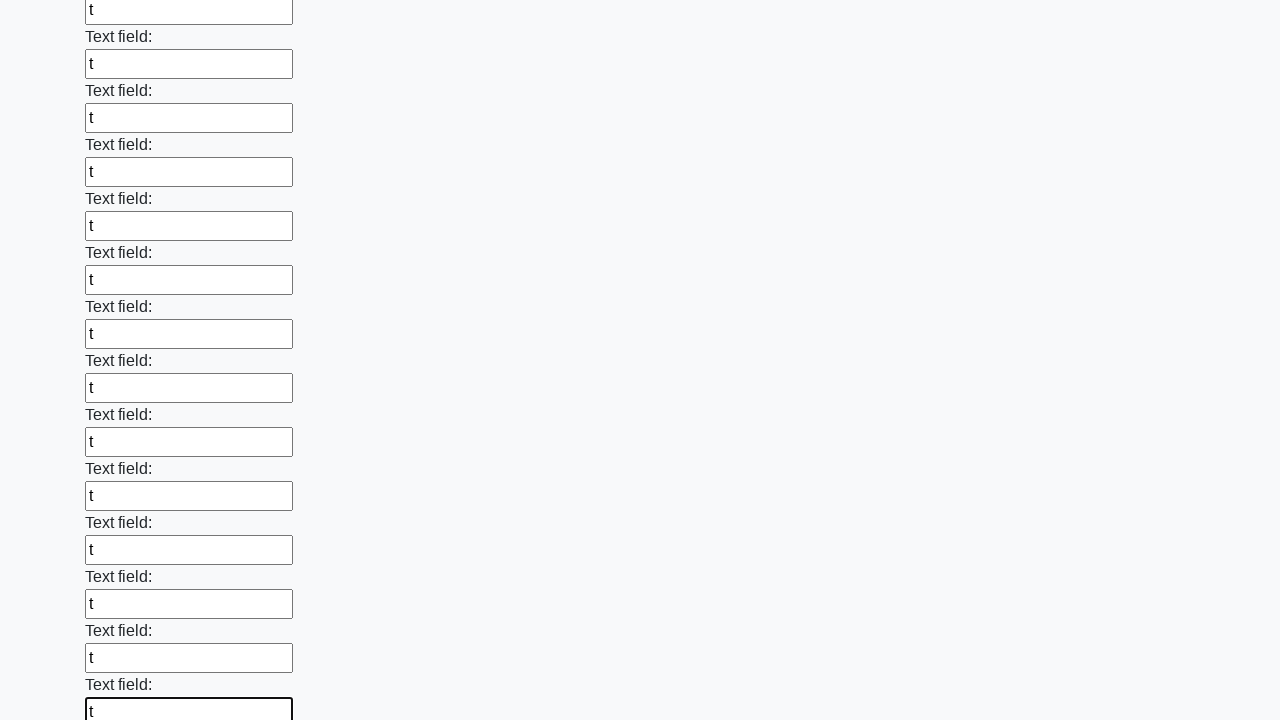

Filled an input field with text 't' on input >> nth=81
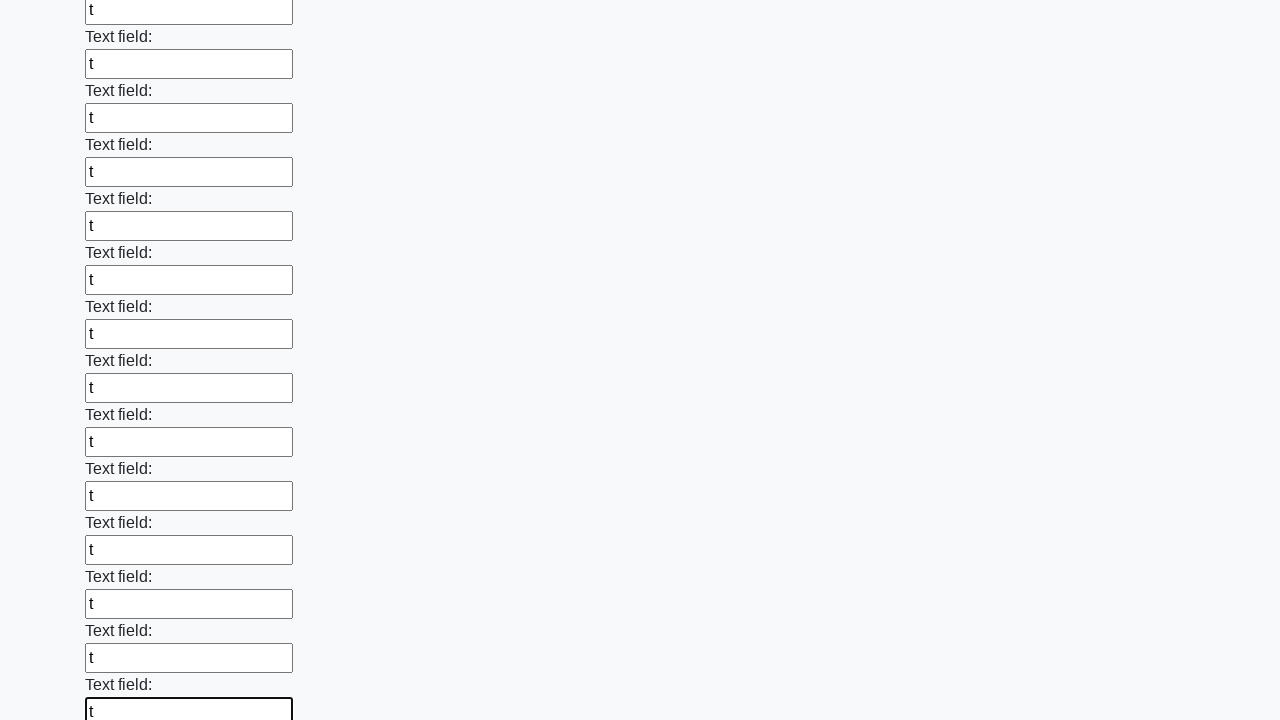

Filled an input field with text 't' on input >> nth=82
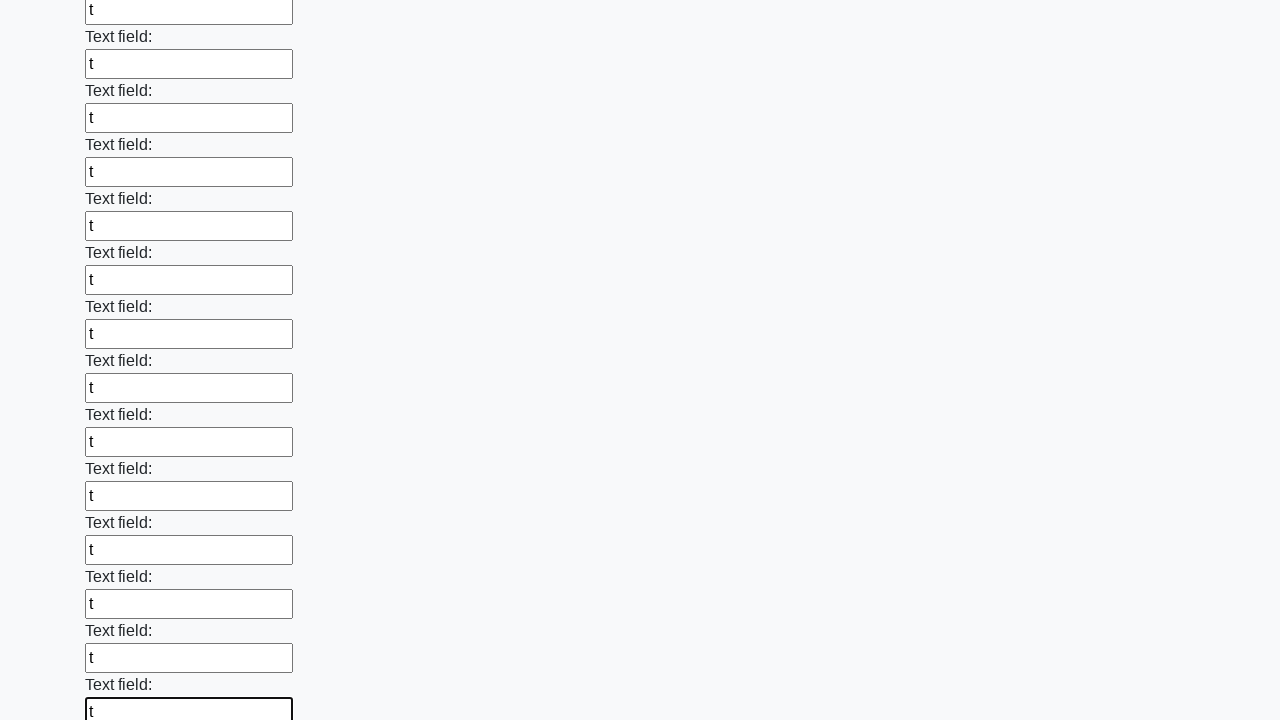

Filled an input field with text 't' on input >> nth=83
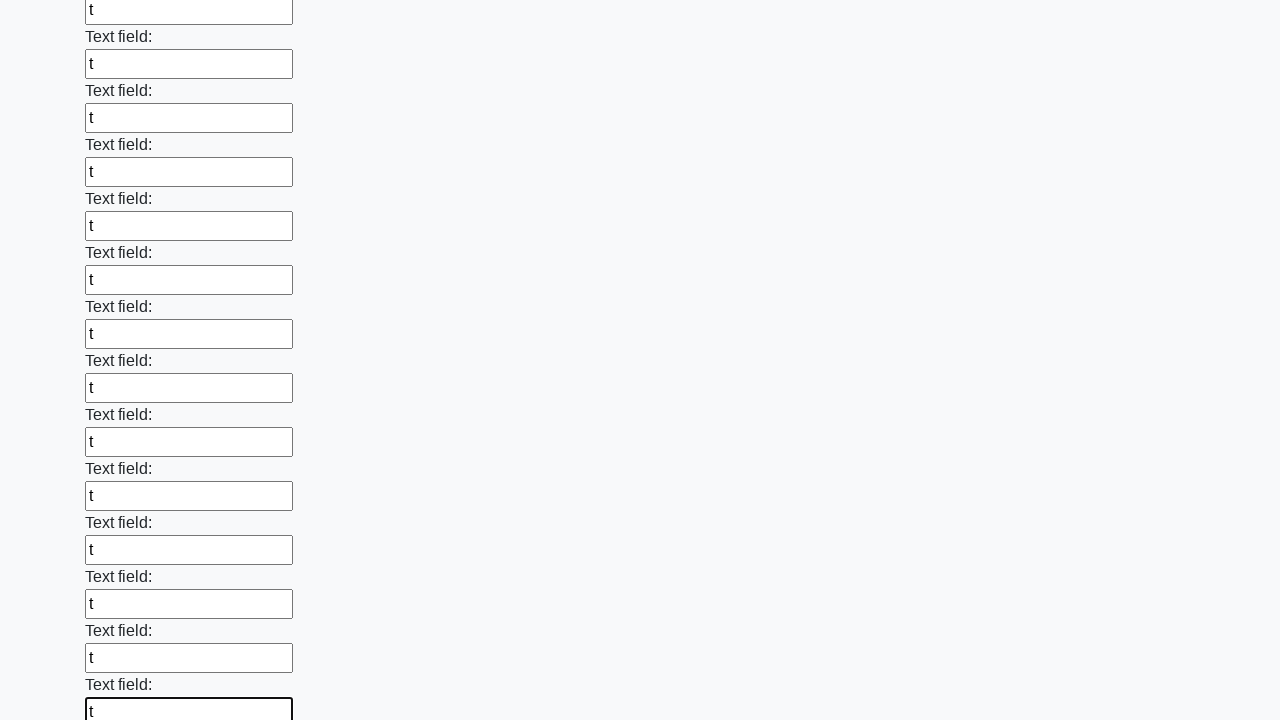

Filled an input field with text 't' on input >> nth=84
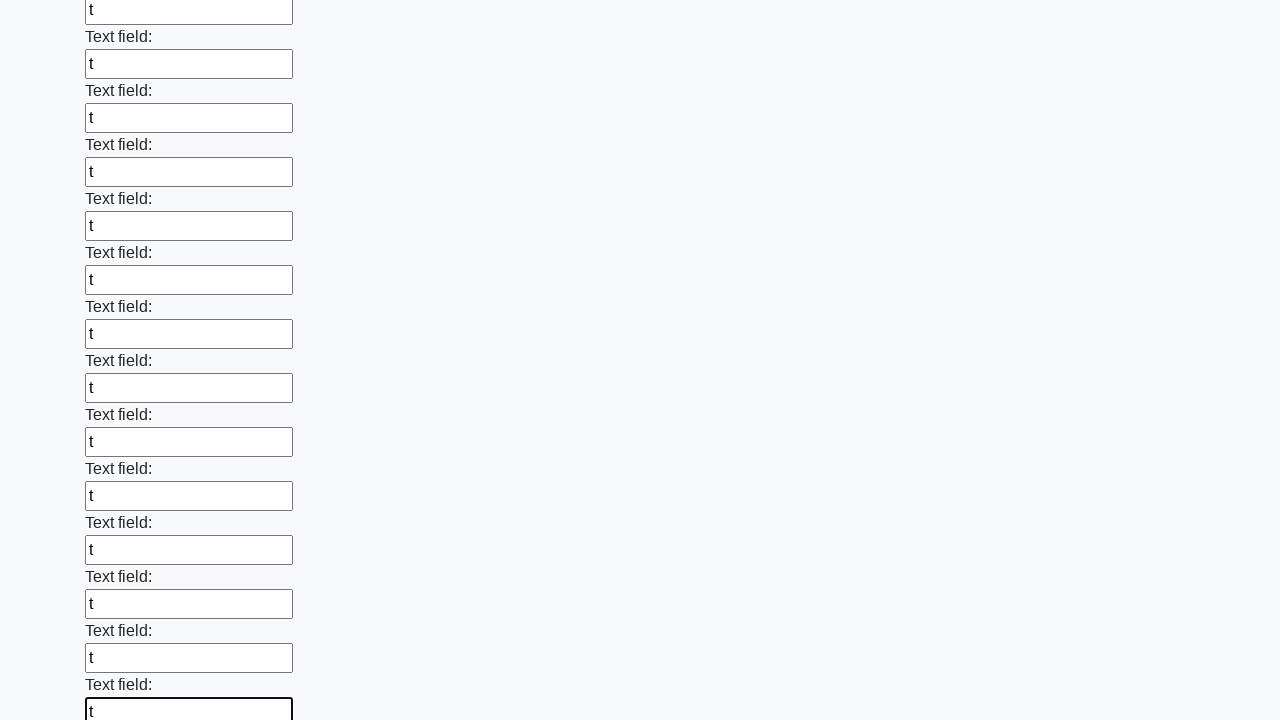

Filled an input field with text 't' on input >> nth=85
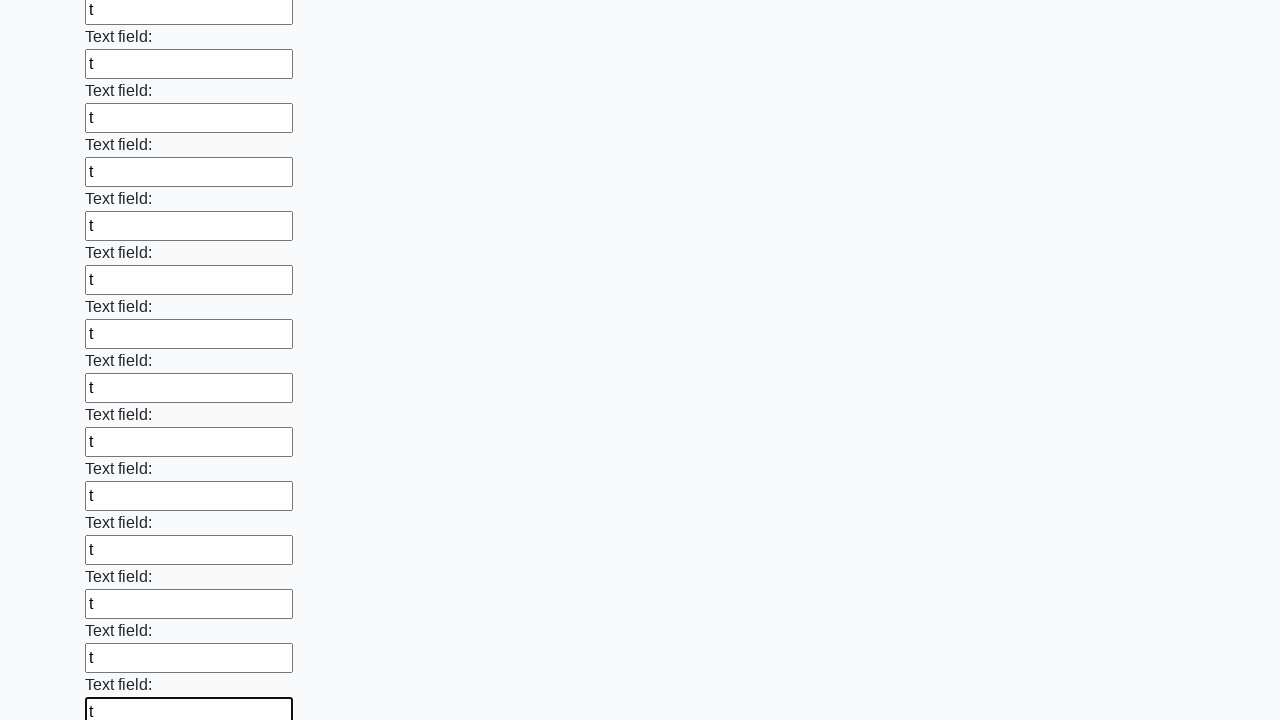

Filled an input field with text 't' on input >> nth=86
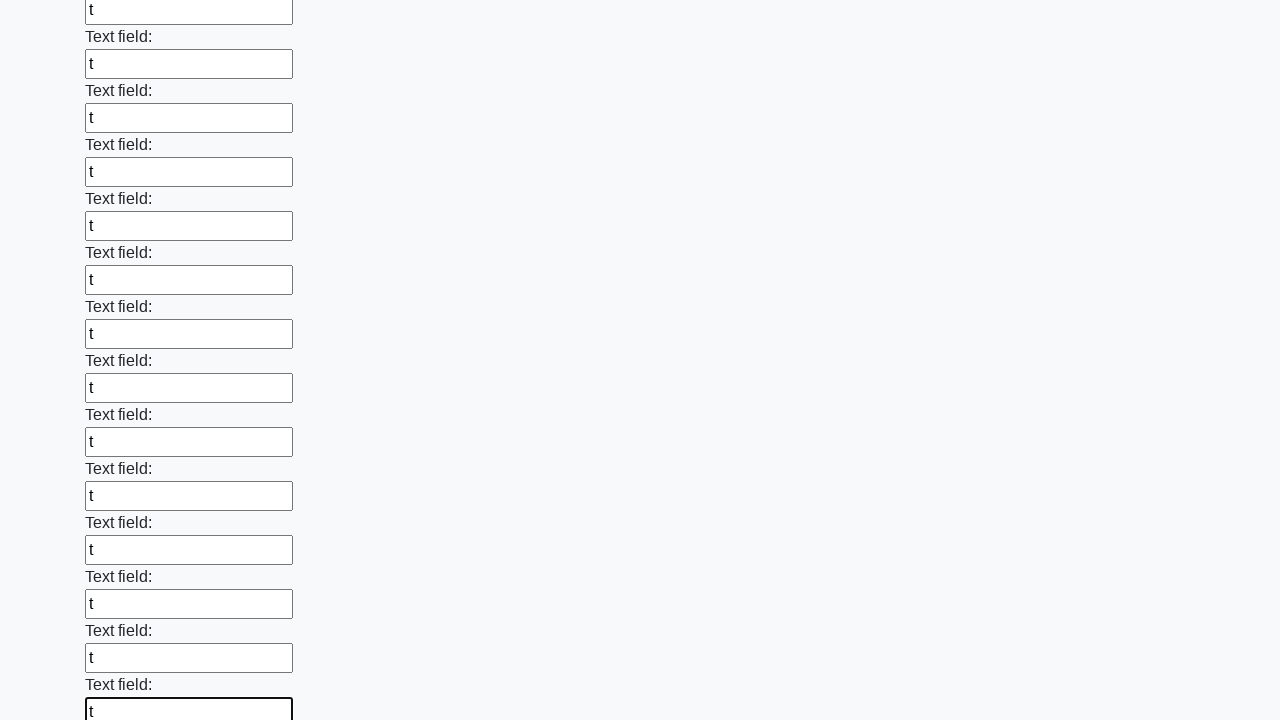

Filled an input field with text 't' on input >> nth=87
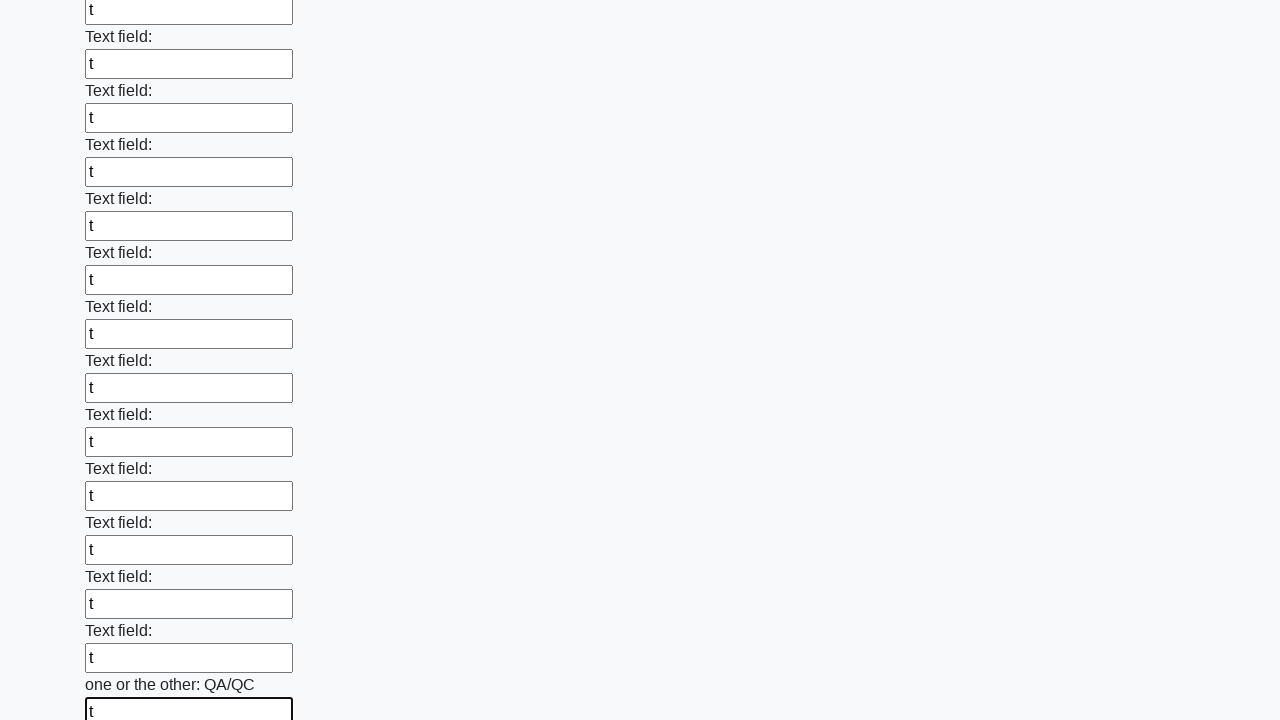

Filled an input field with text 't' on input >> nth=88
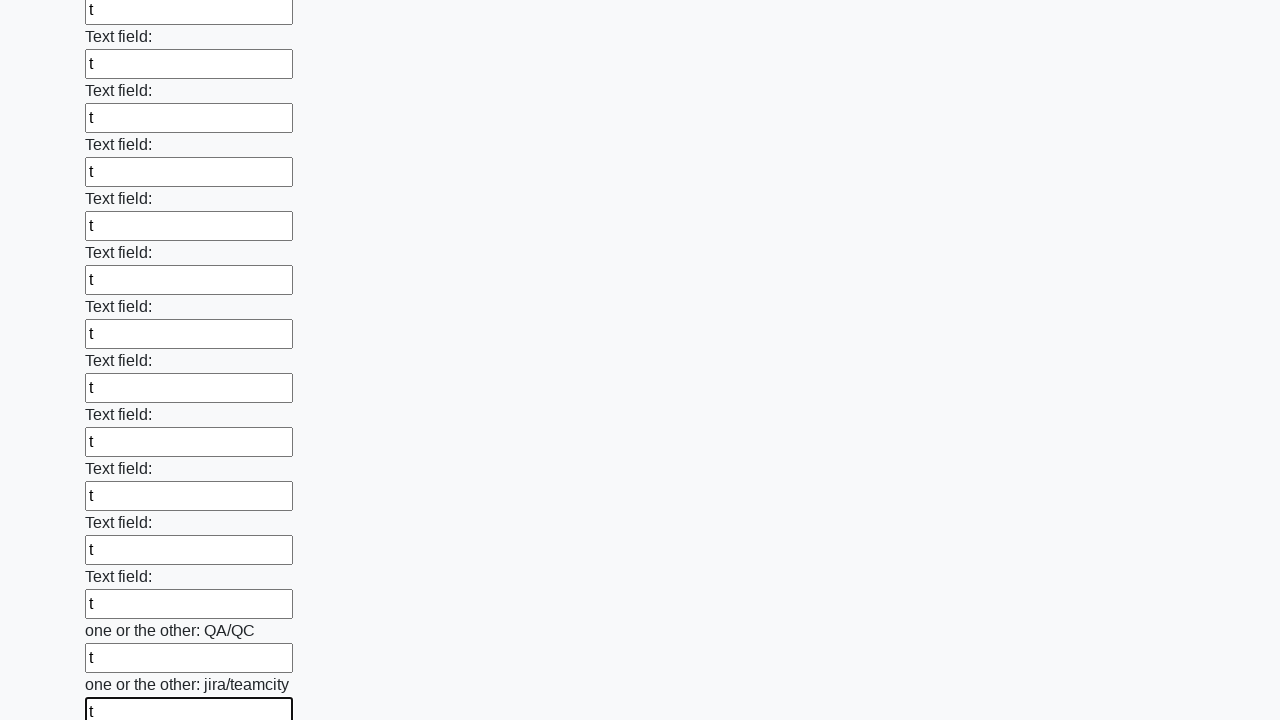

Filled an input field with text 't' on input >> nth=89
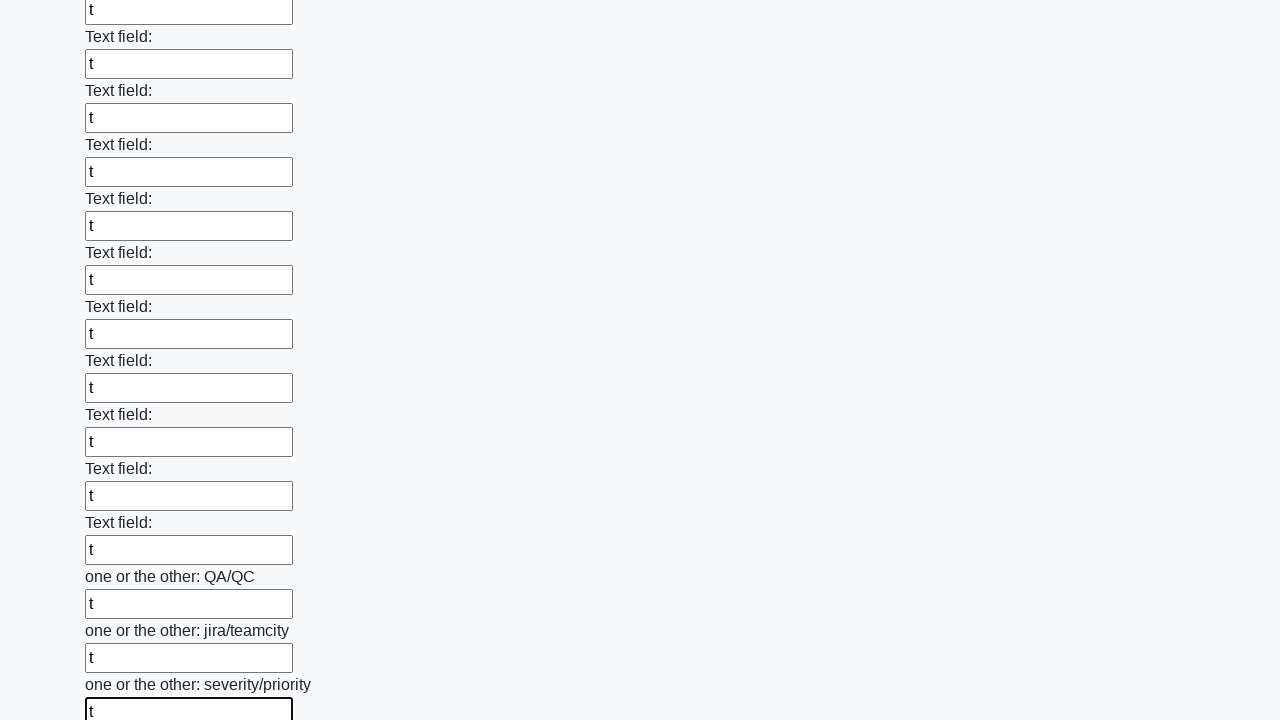

Filled an input field with text 't' on input >> nth=90
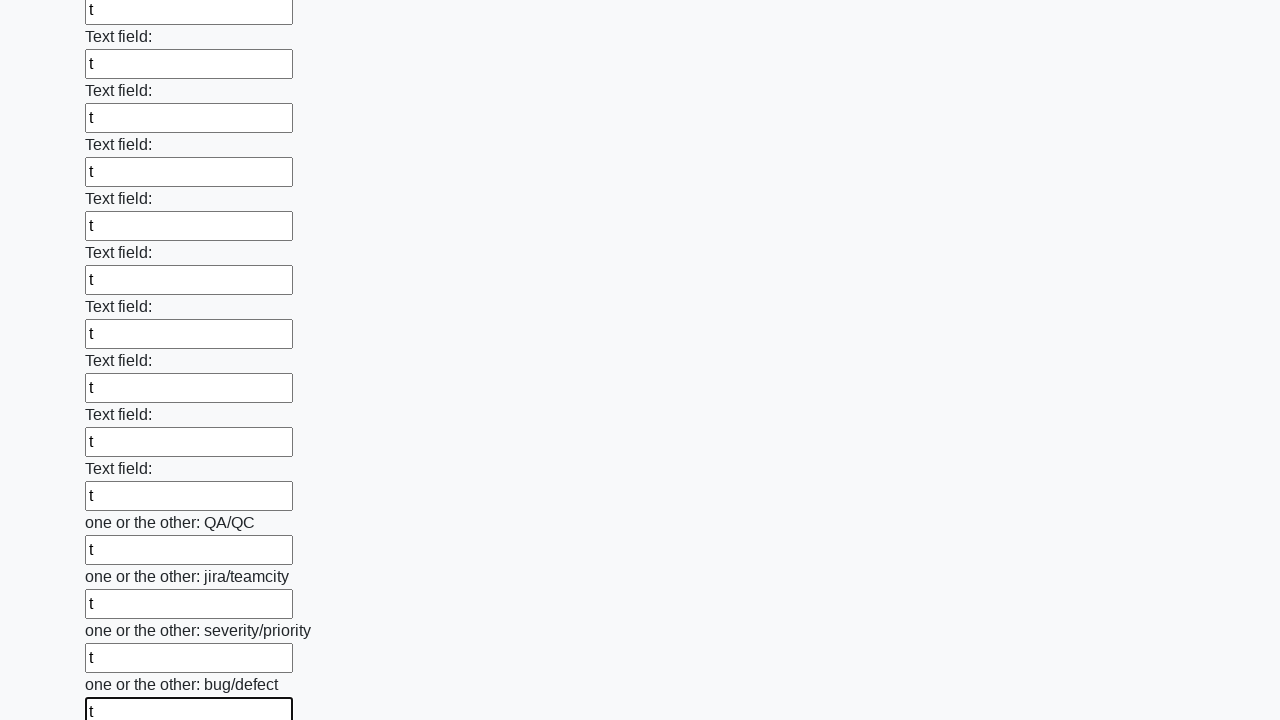

Filled an input field with text 't' on input >> nth=91
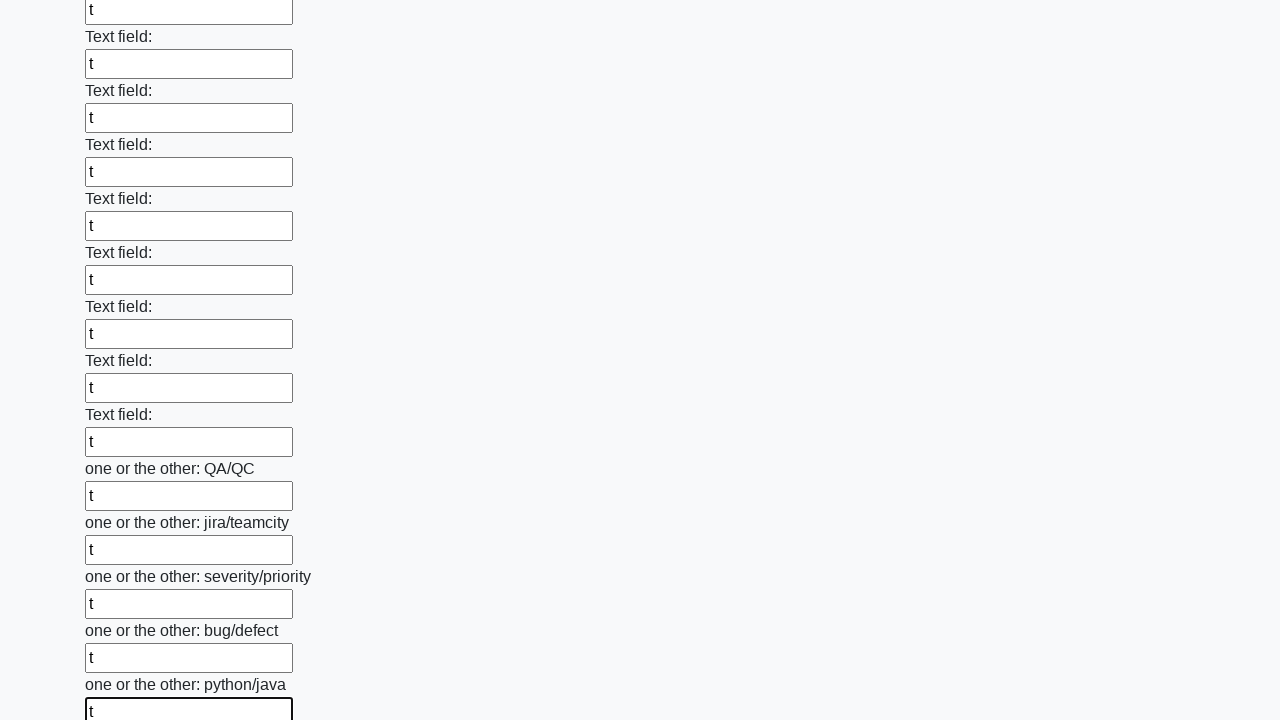

Filled an input field with text 't' on input >> nth=92
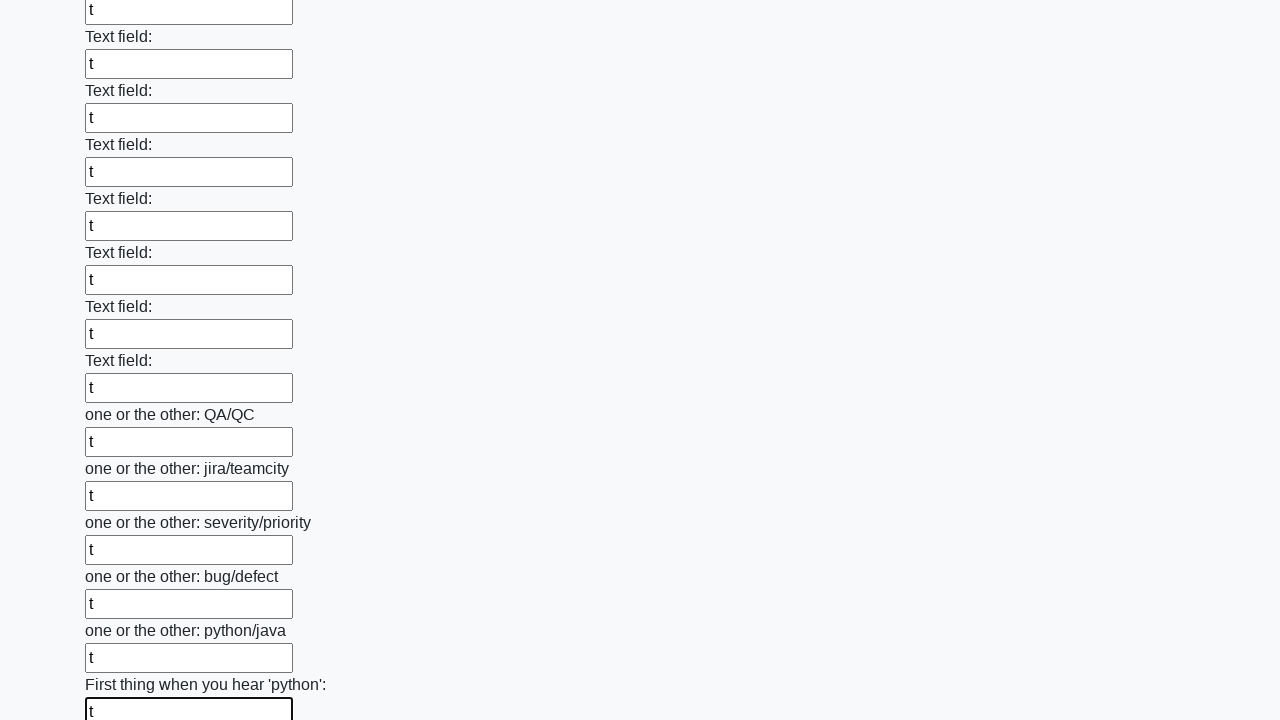

Filled an input field with text 't' on input >> nth=93
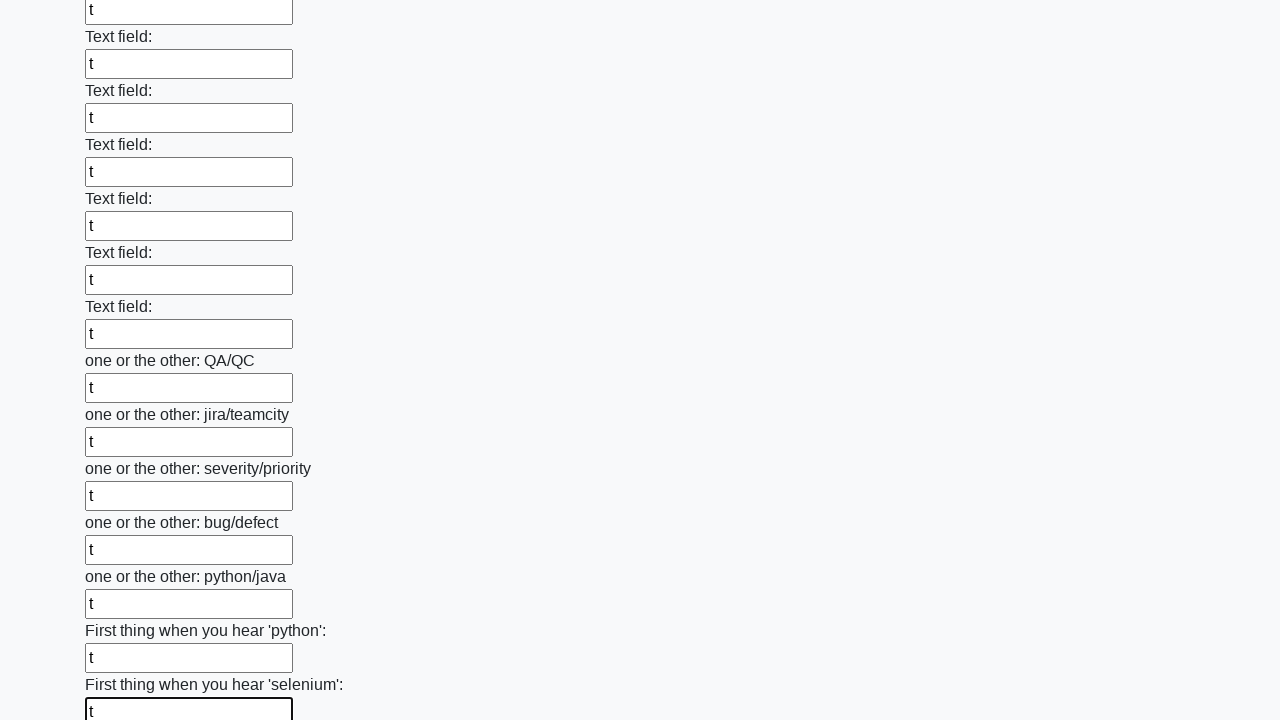

Filled an input field with text 't' on input >> nth=94
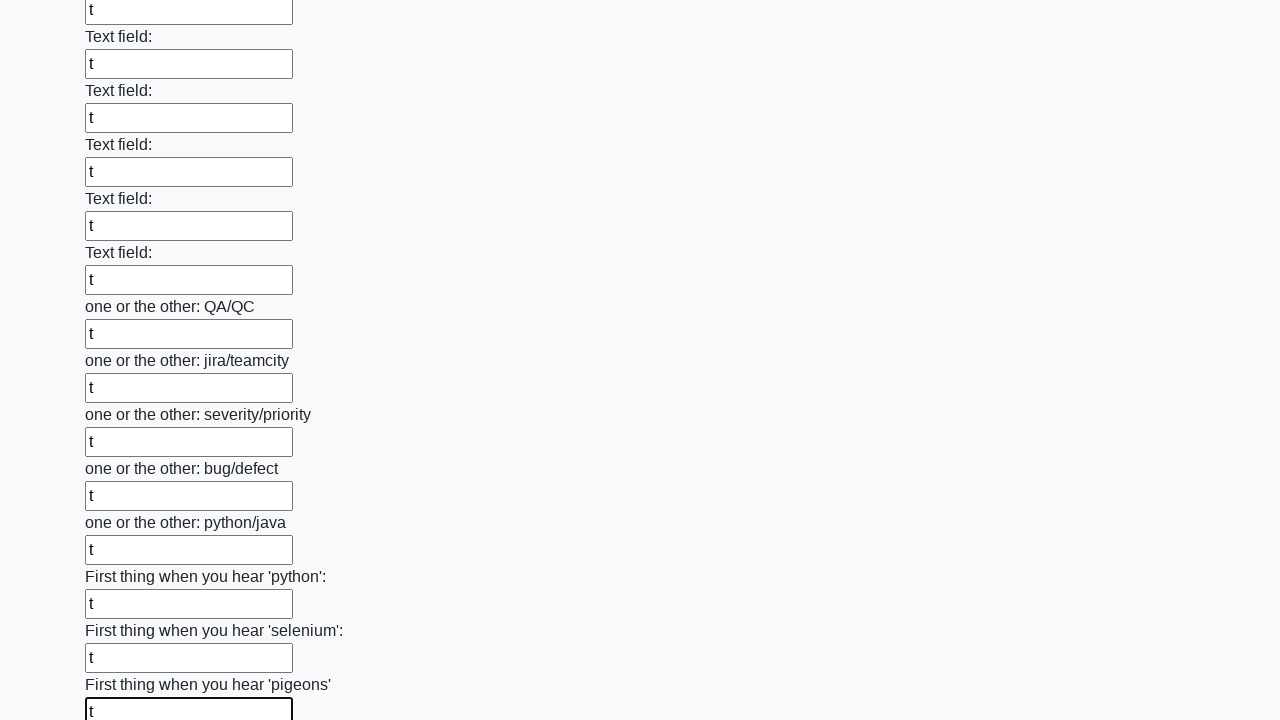

Filled an input field with text 't' on input >> nth=95
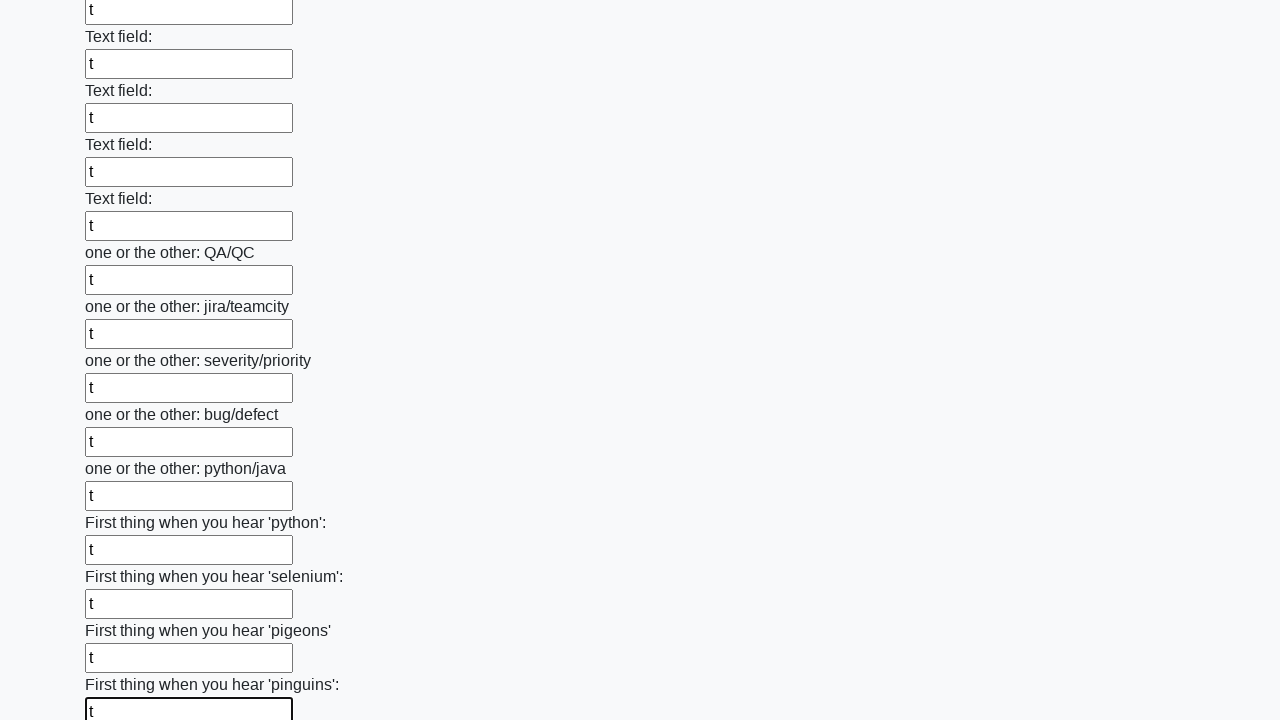

Filled an input field with text 't' on input >> nth=96
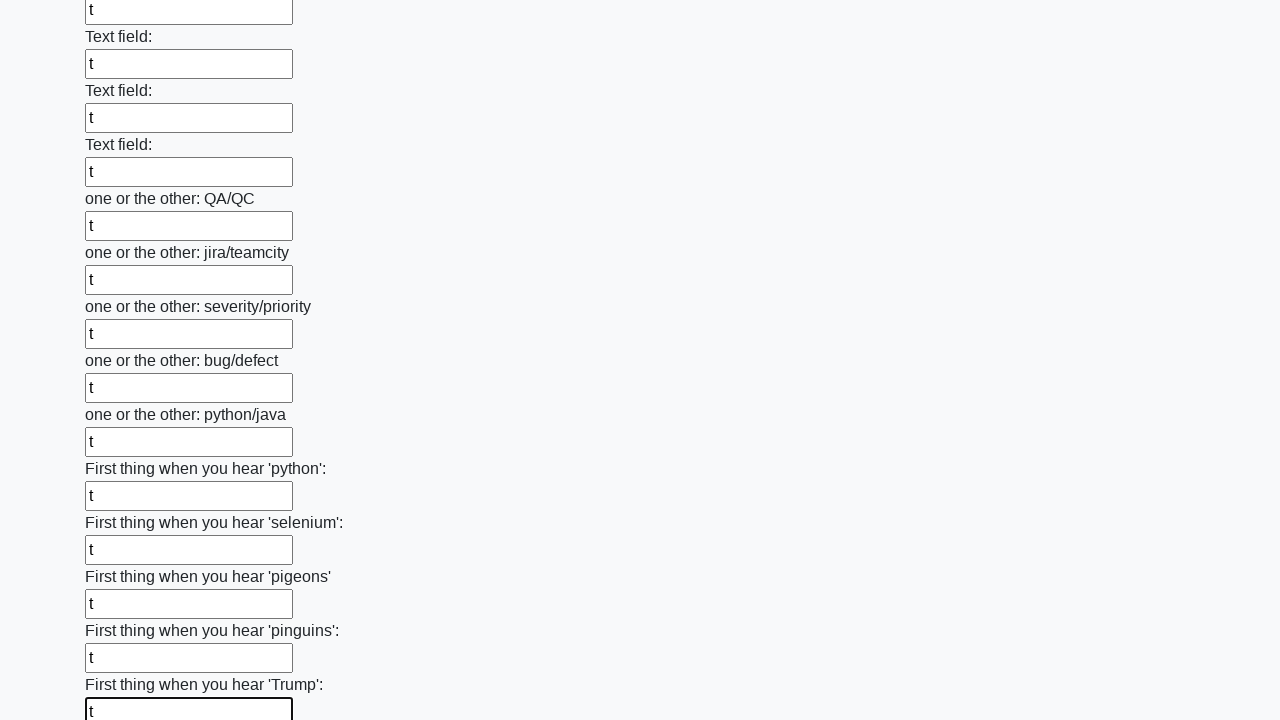

Filled an input field with text 't' on input >> nth=97
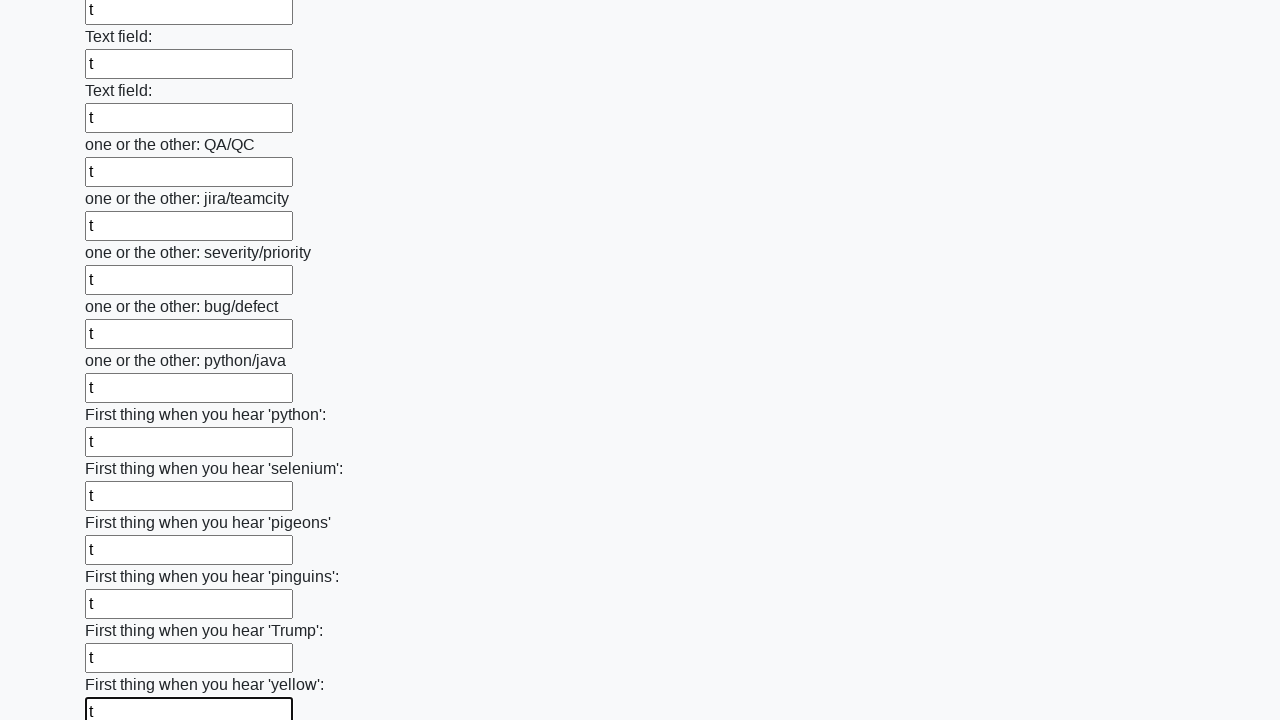

Filled an input field with text 't' on input >> nth=98
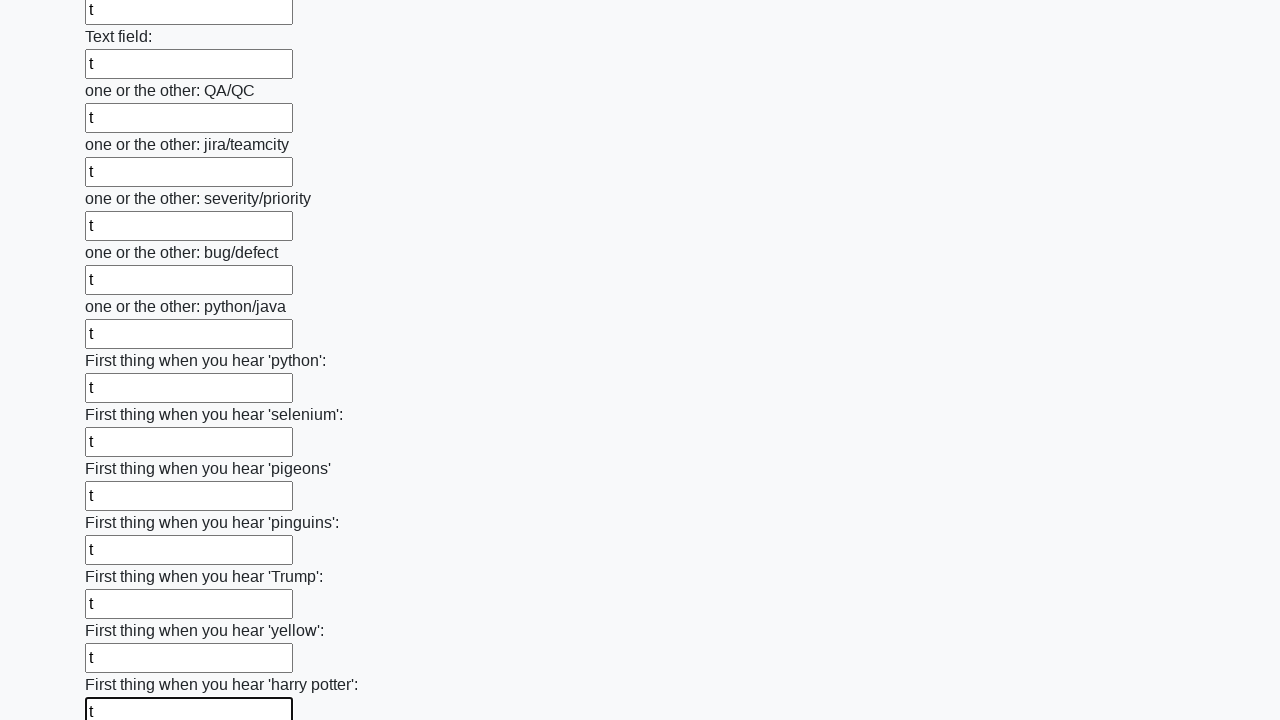

Filled an input field with text 't' on input >> nth=99
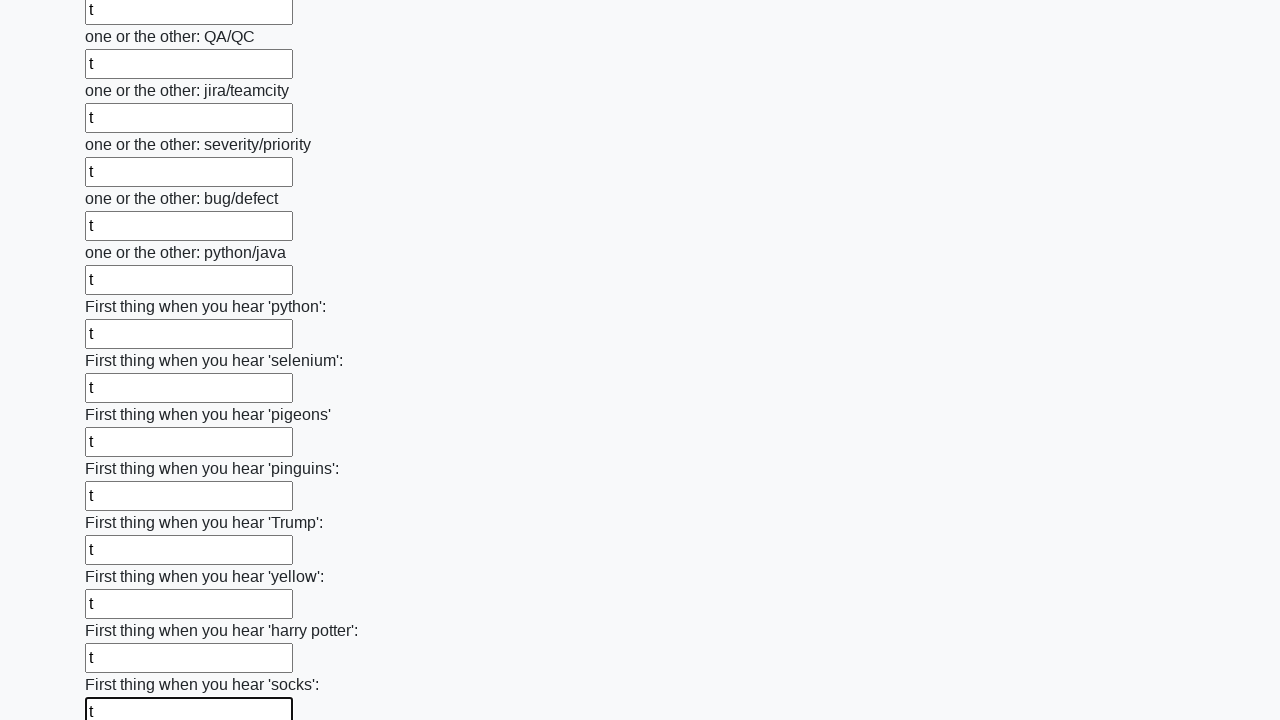

Clicked the submit button at (123, 611) on button.btn
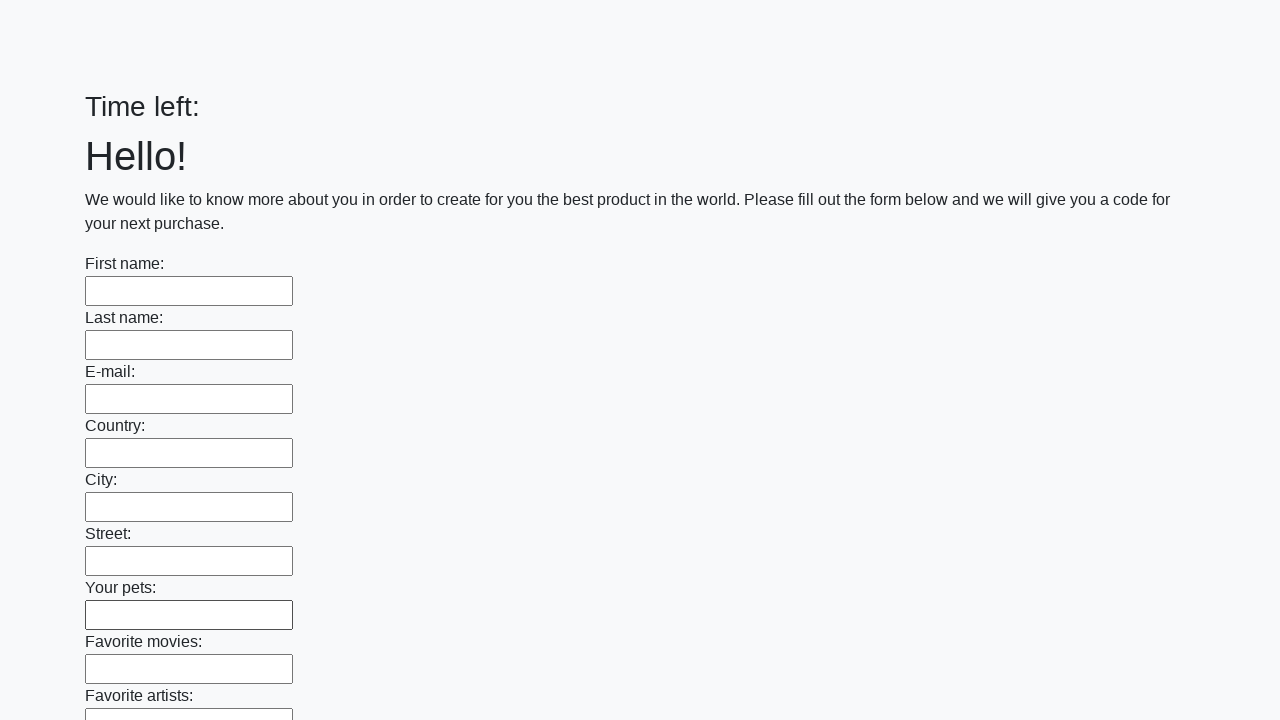

Waited for page to reach networkidle state after form submission
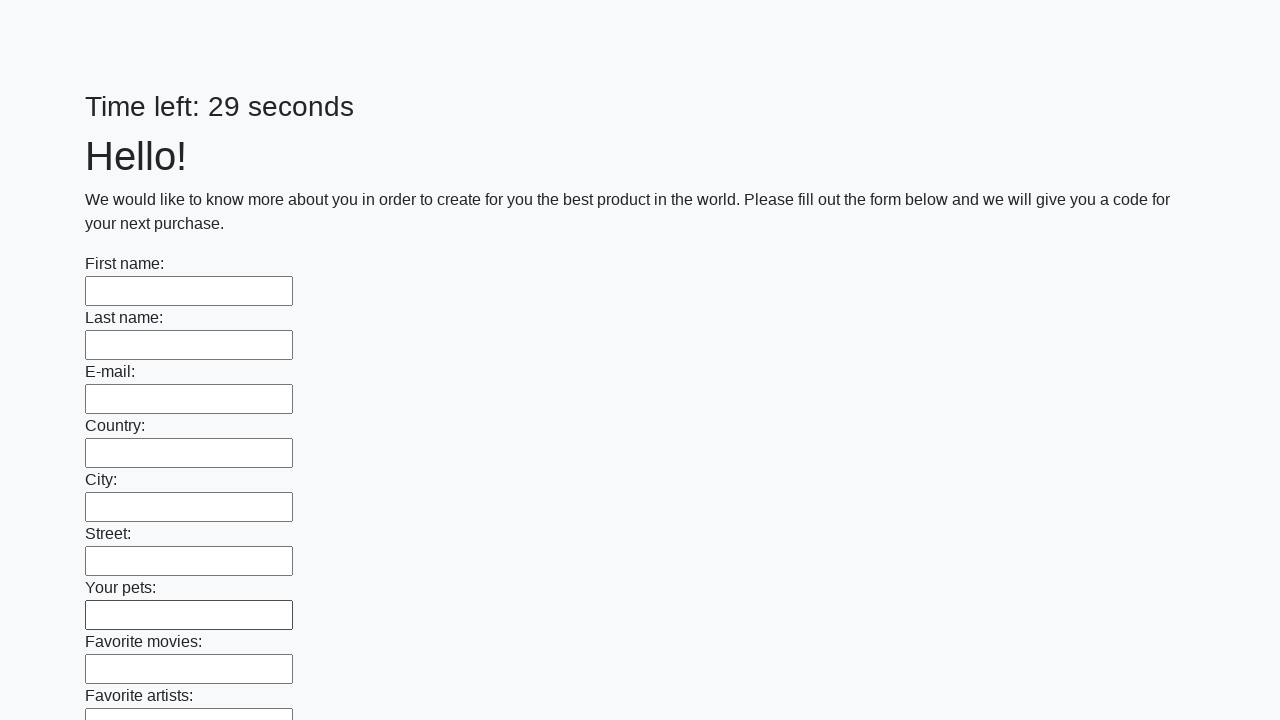

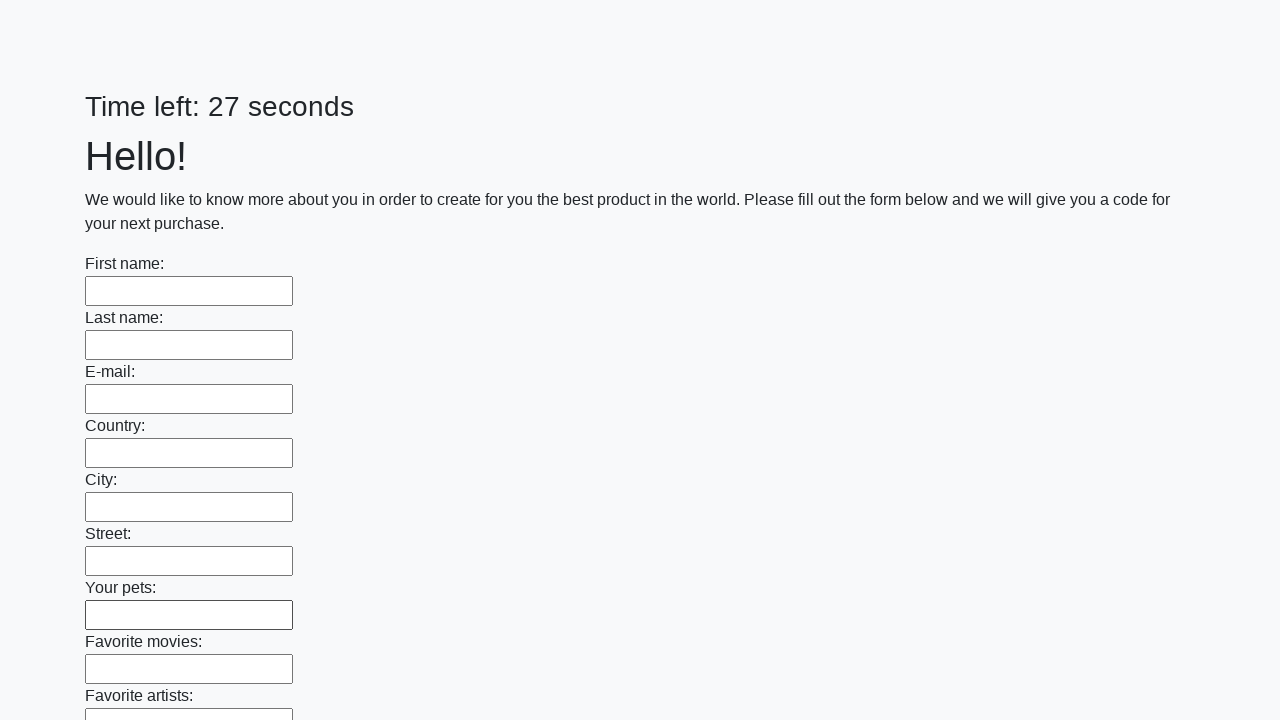